Tests signup form validation on demoblaze.com by attempting to register with various valid and invalid username/password combinations, checking that the form properly validates inputs and shows appropriate alerts.

Starting URL: https://demoblaze.com/index.html

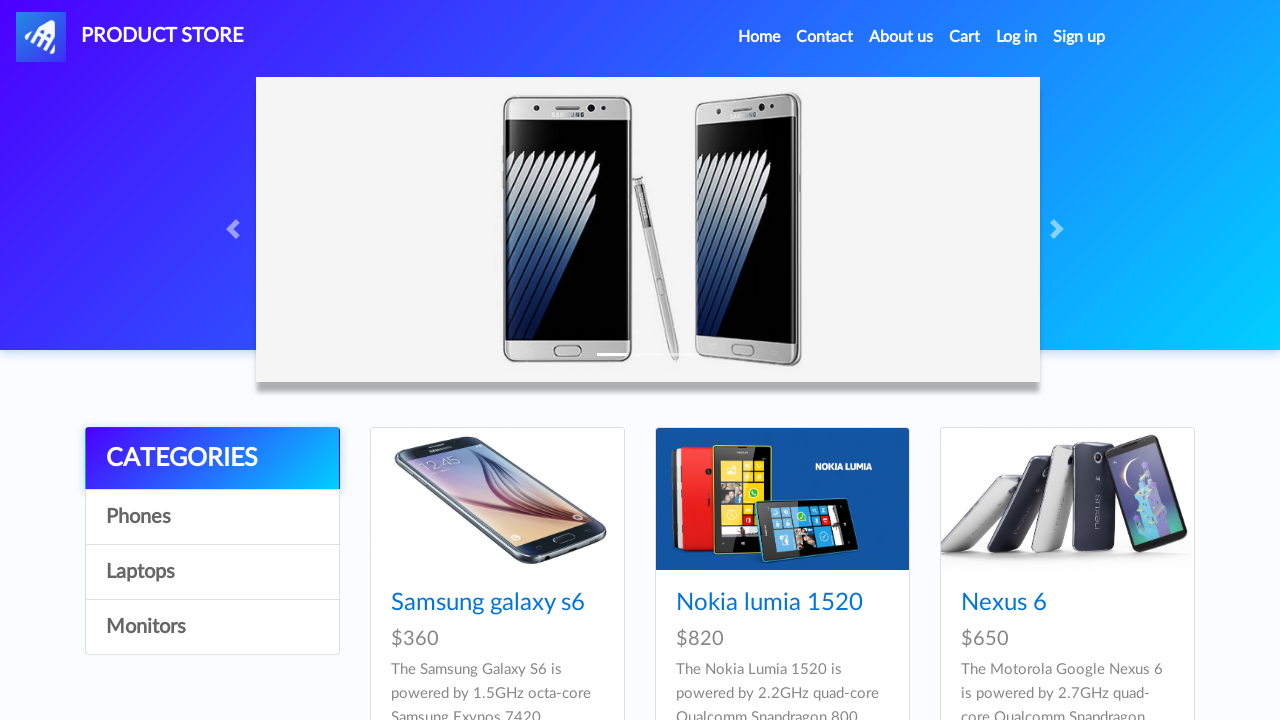

Clicked Sign up button for test case 1 at (1079, 37) on #signin2
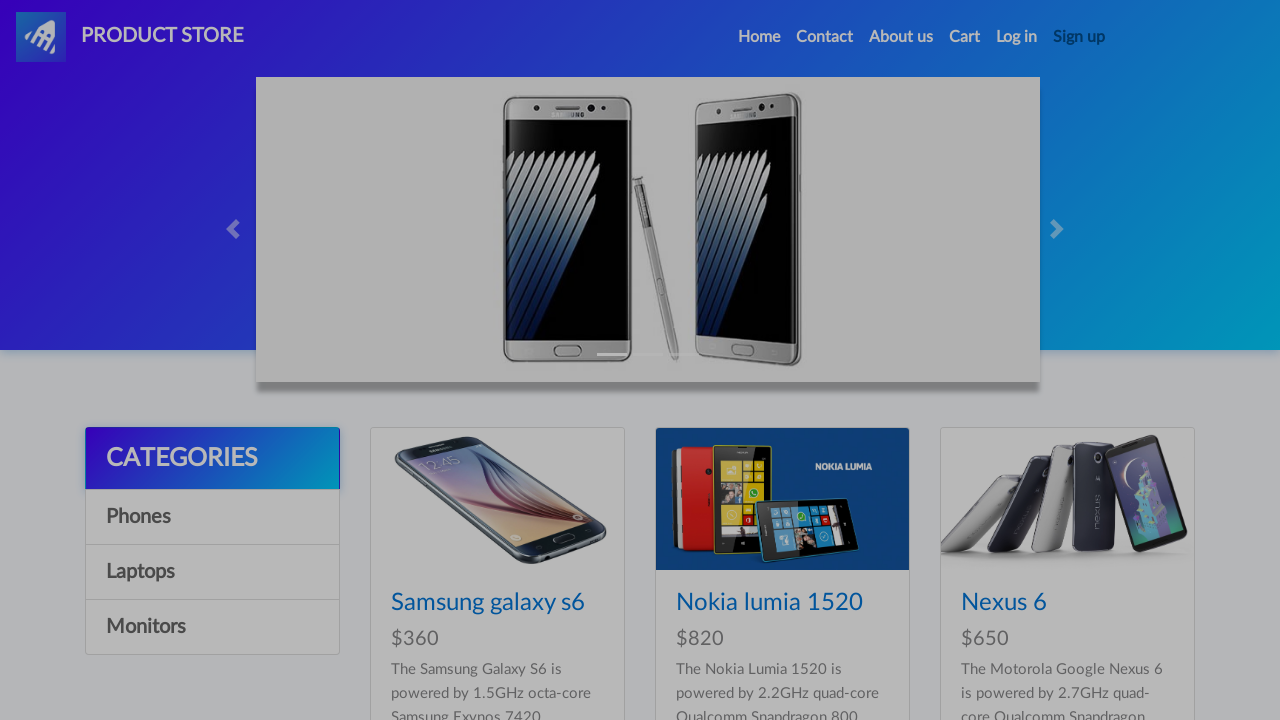

Signup modal appeared and username field is visible
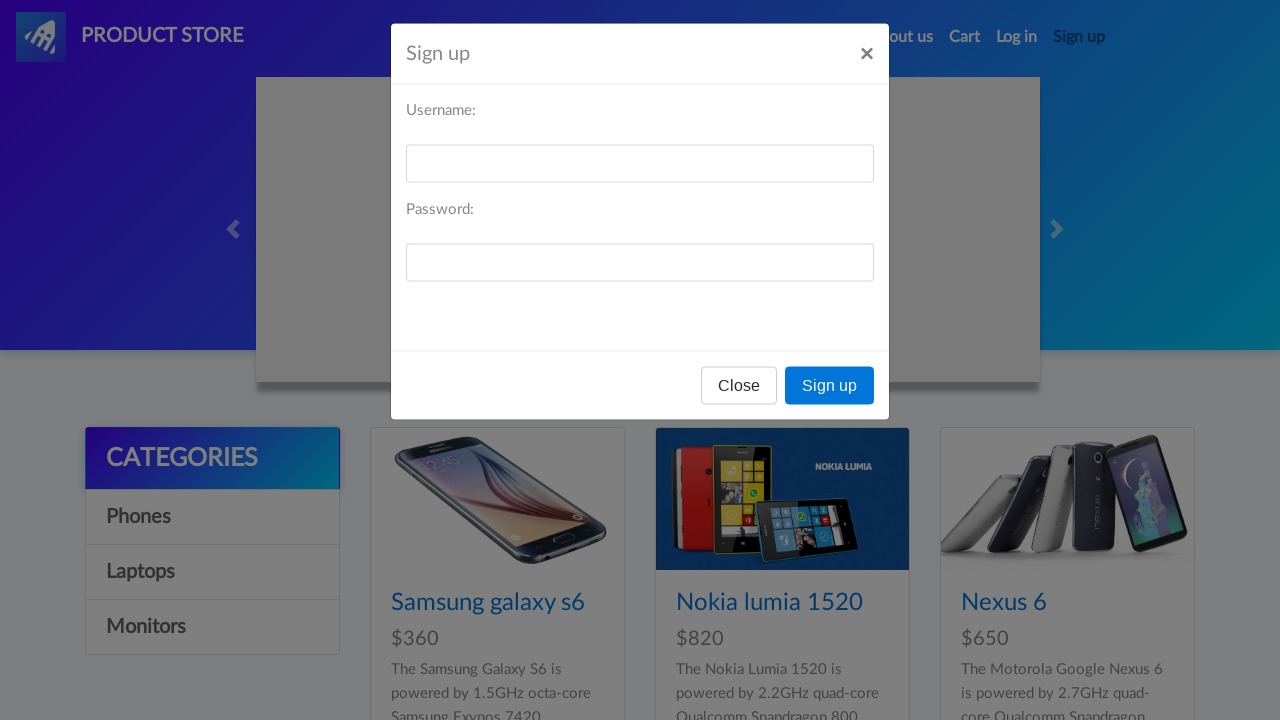

Cleared username field on #sign-username
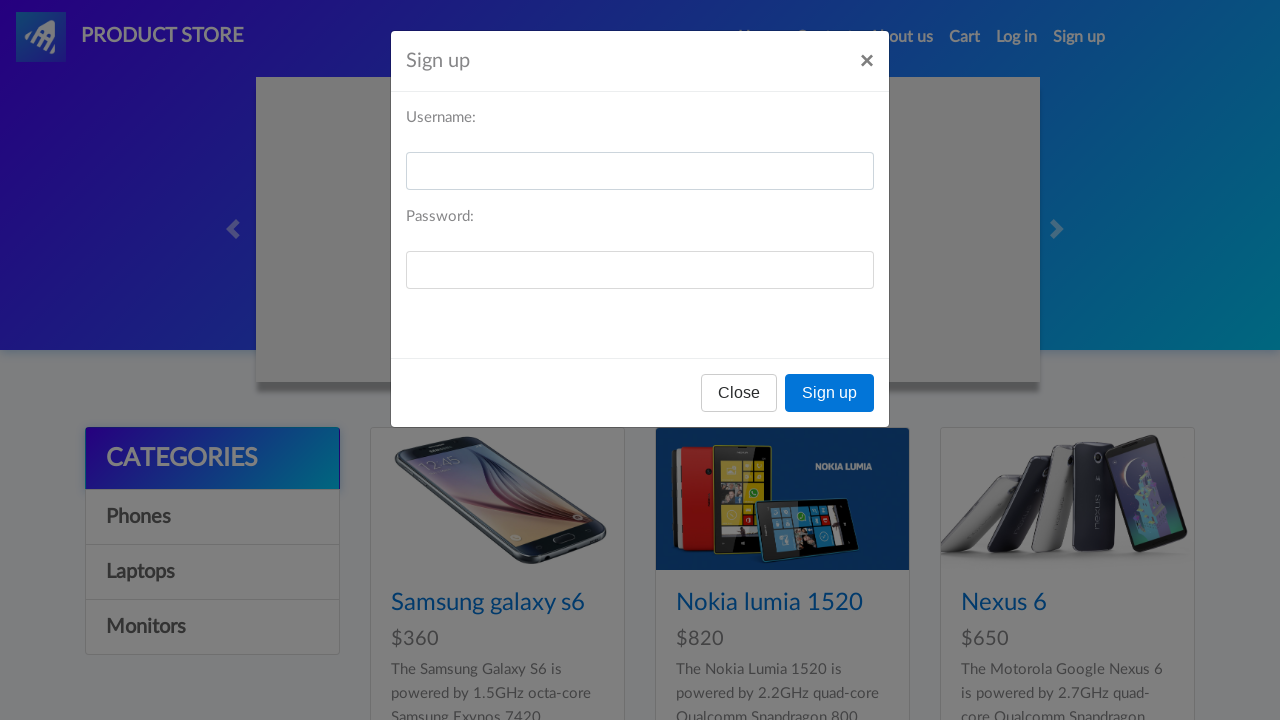

Filled username field with 'maryam' on #sign-username
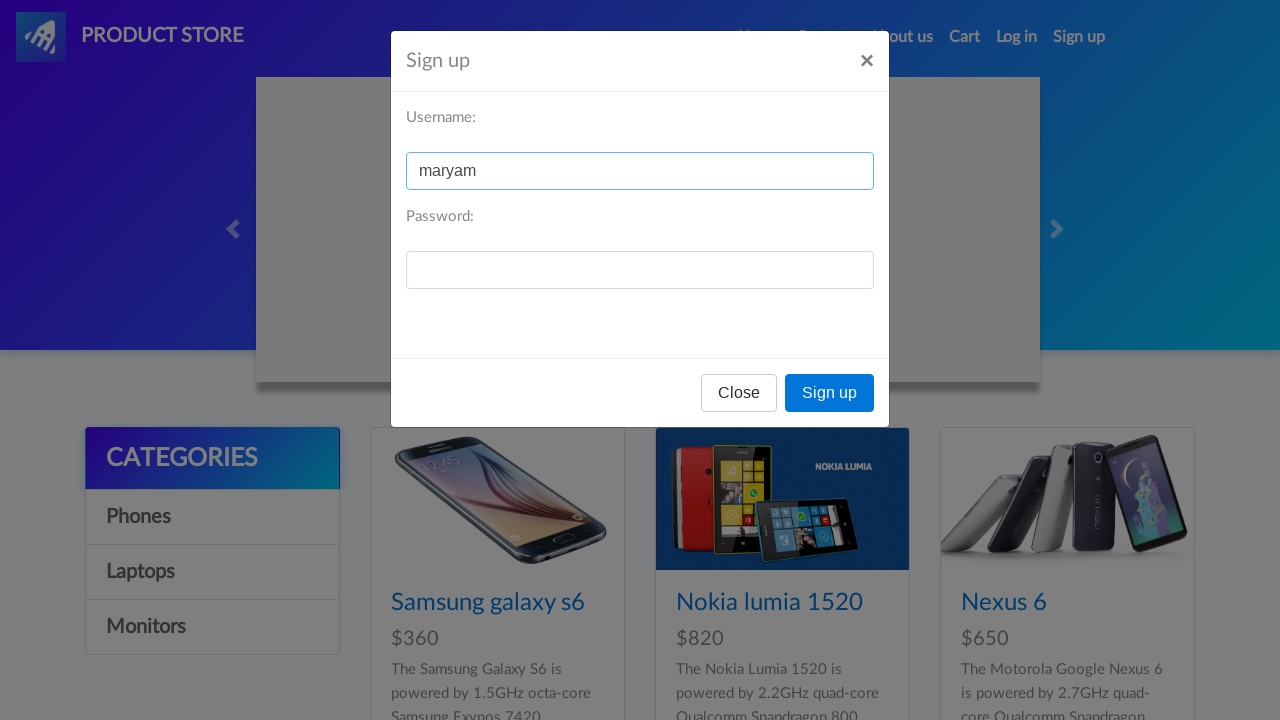

Cleared password field on #sign-password
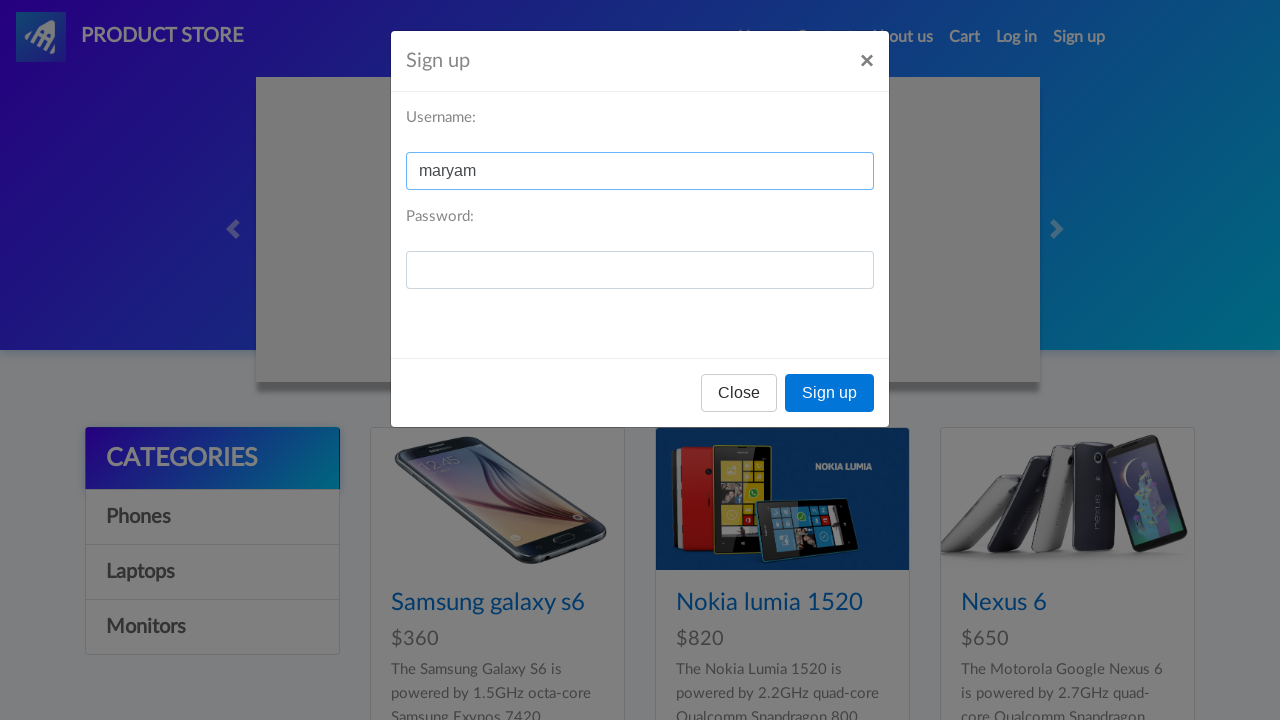

Filled password field with '123' on #sign-password
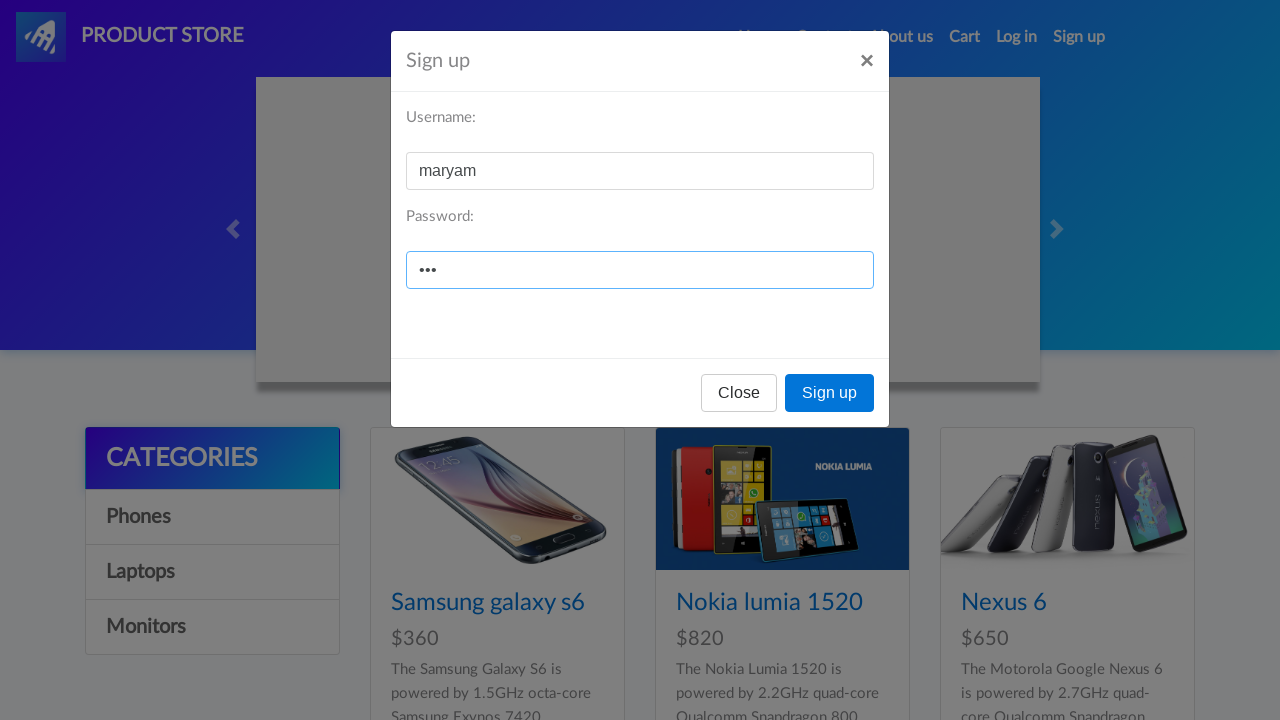

Clicked Sign up button in modal to submit form at (830, 393) on xpath=//*[@id="signInModal"]/div/div/div[3]/button[2]
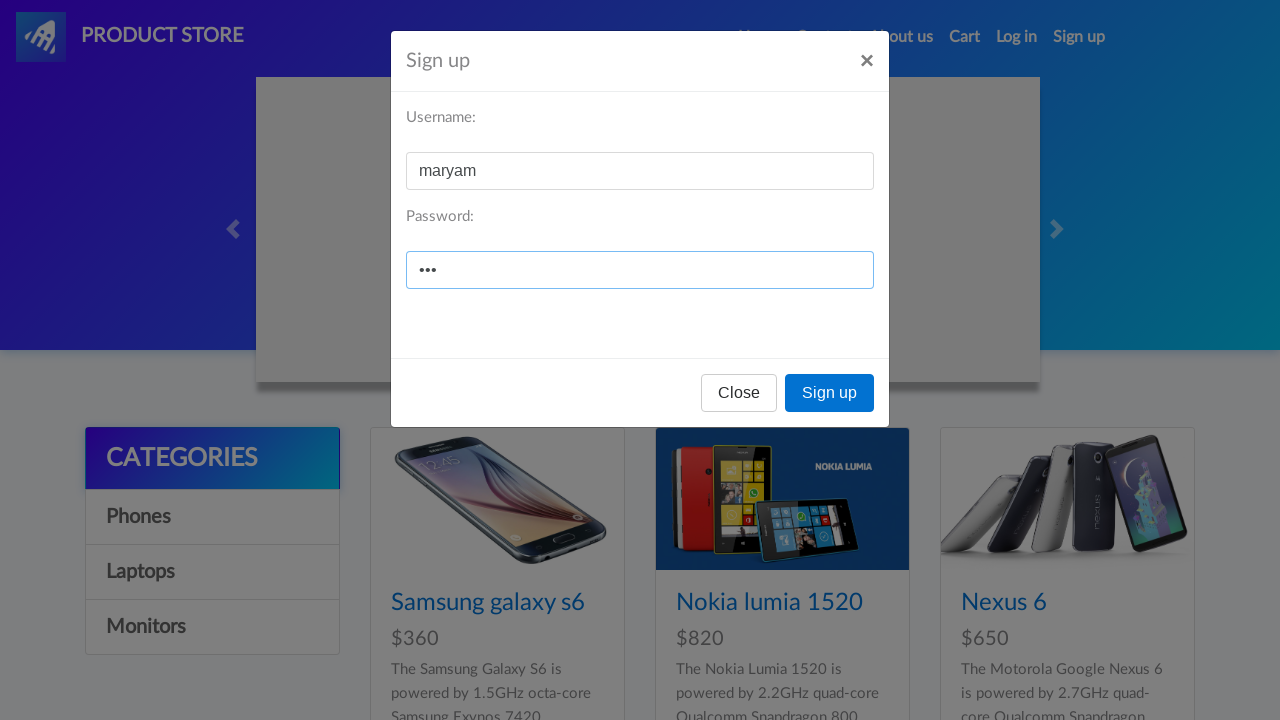

Dialog handler registered for alert
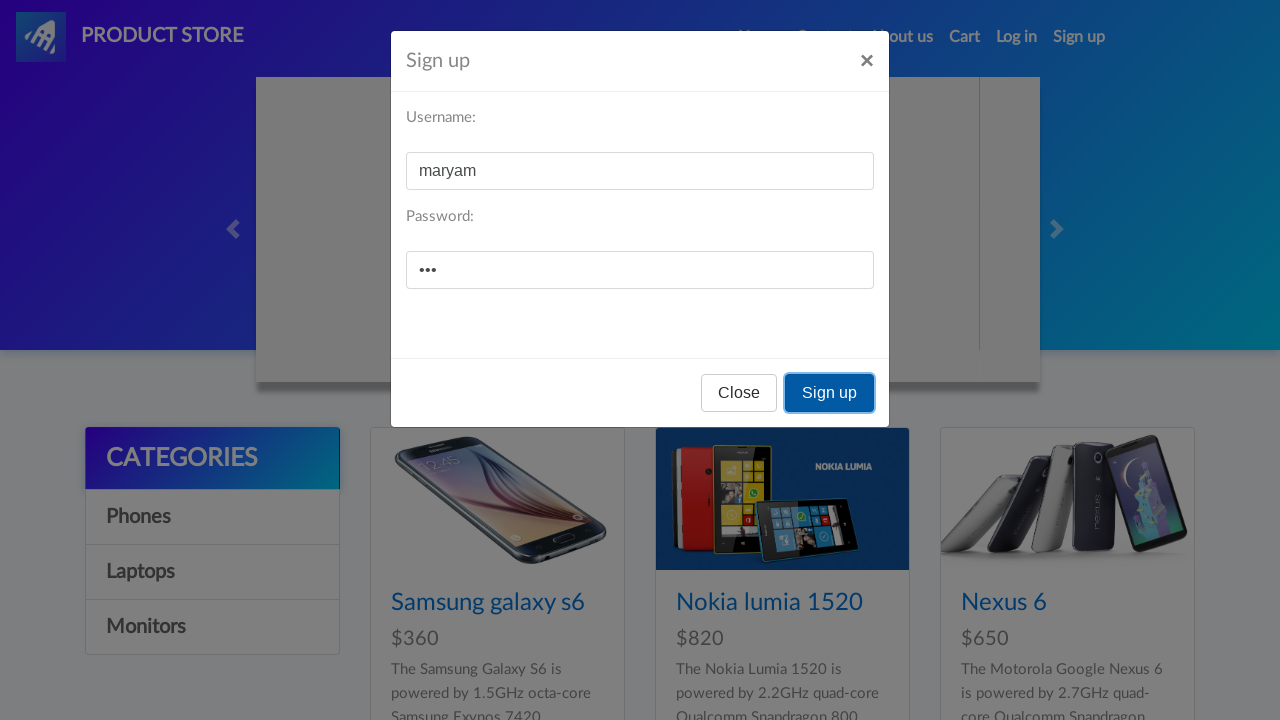

Alert was processed and dismissed
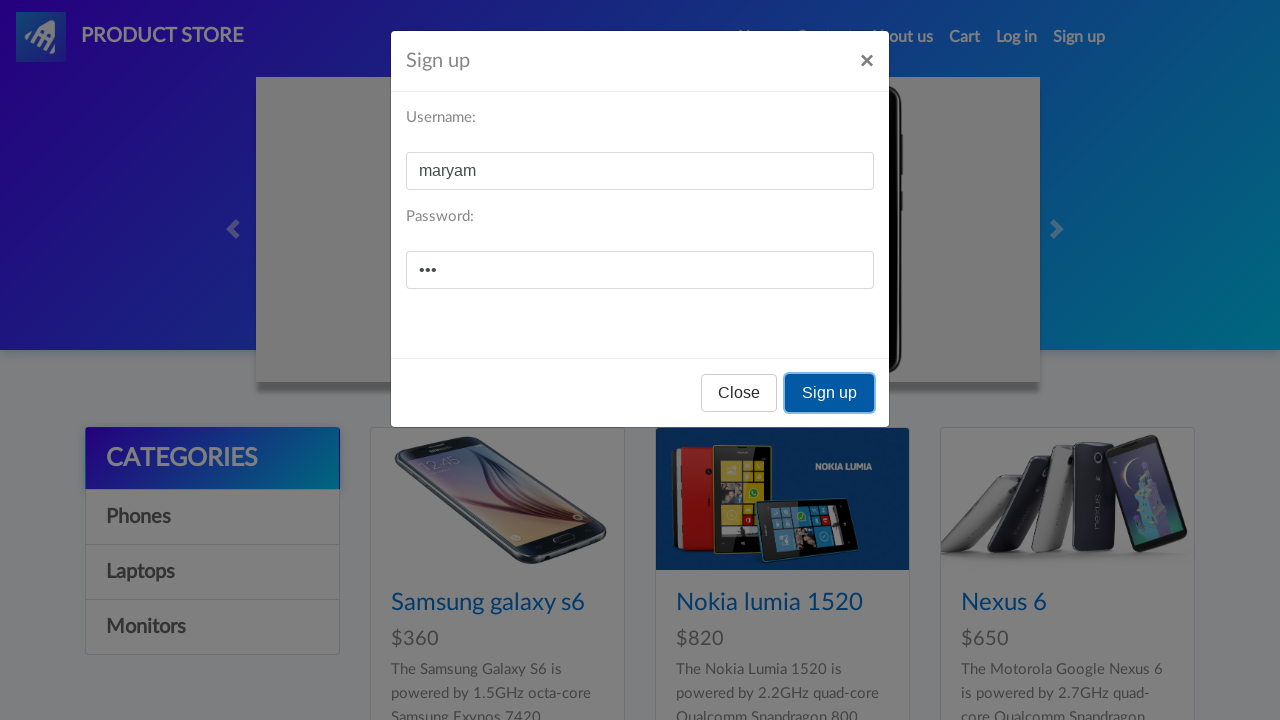

Page reloaded to reset form for next test case
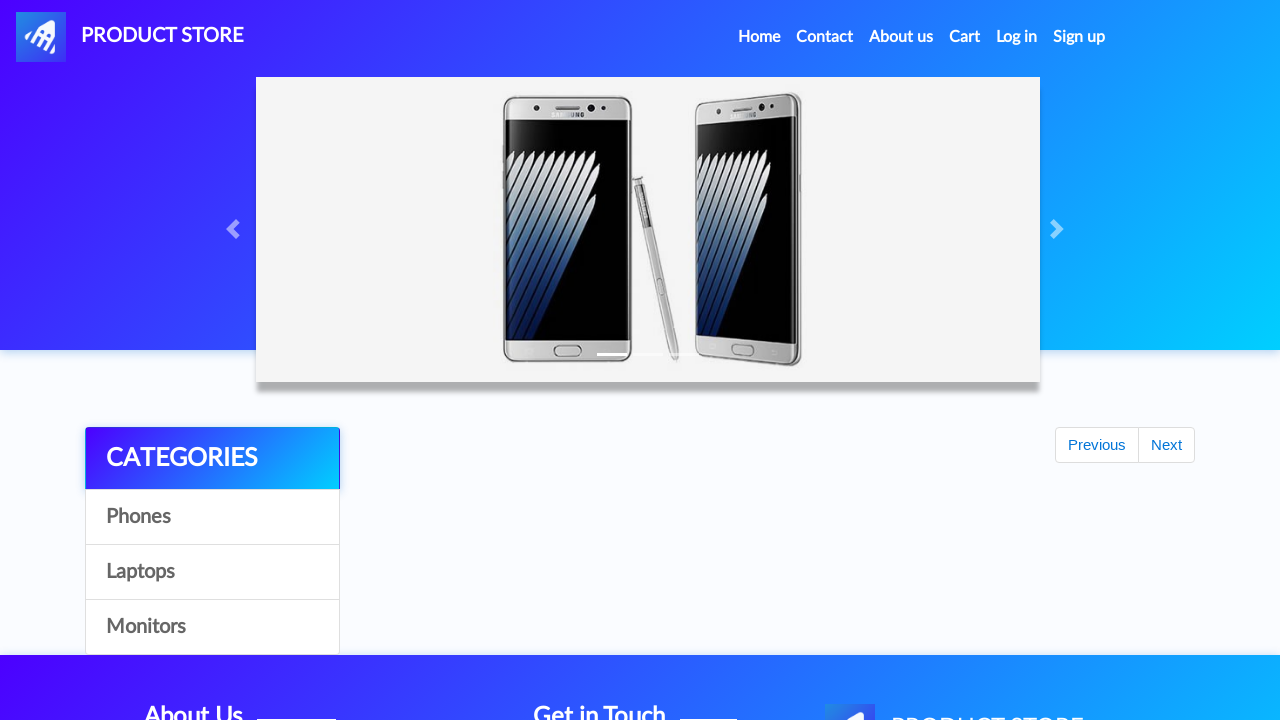

Clicked Sign up button for test case 2 at (1079, 37) on #signin2
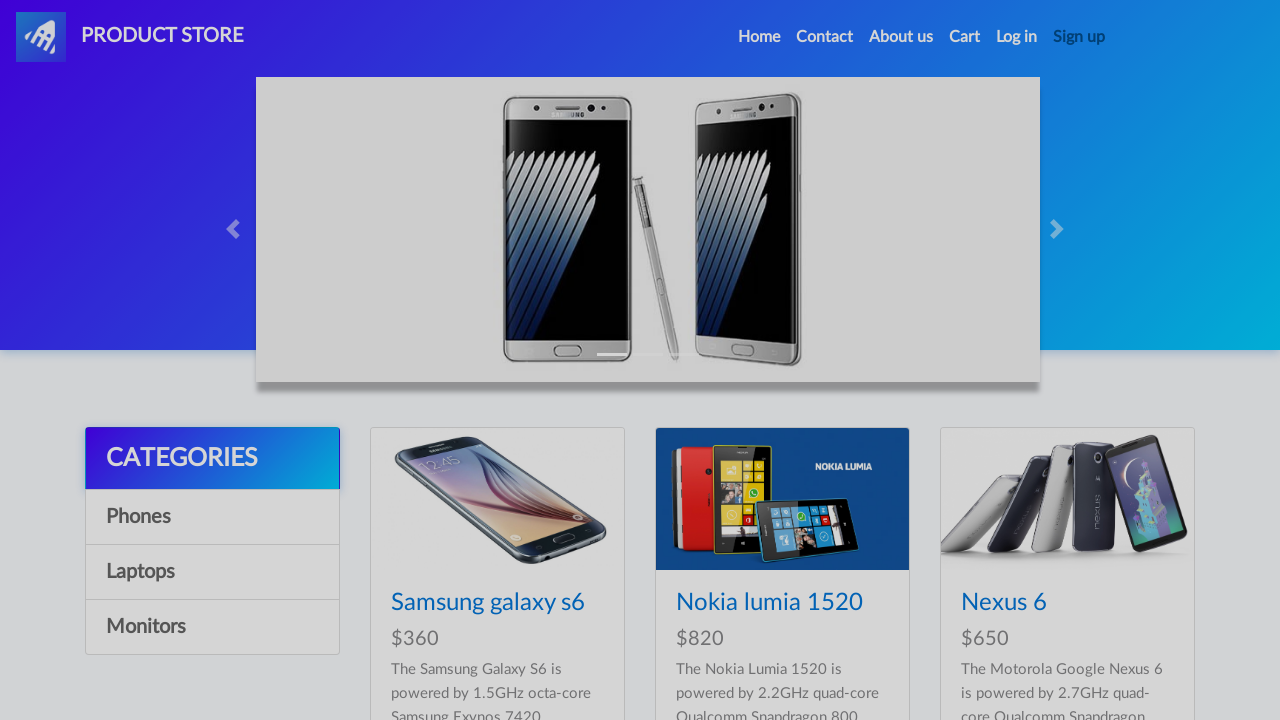

Signup modal appeared and username field is visible
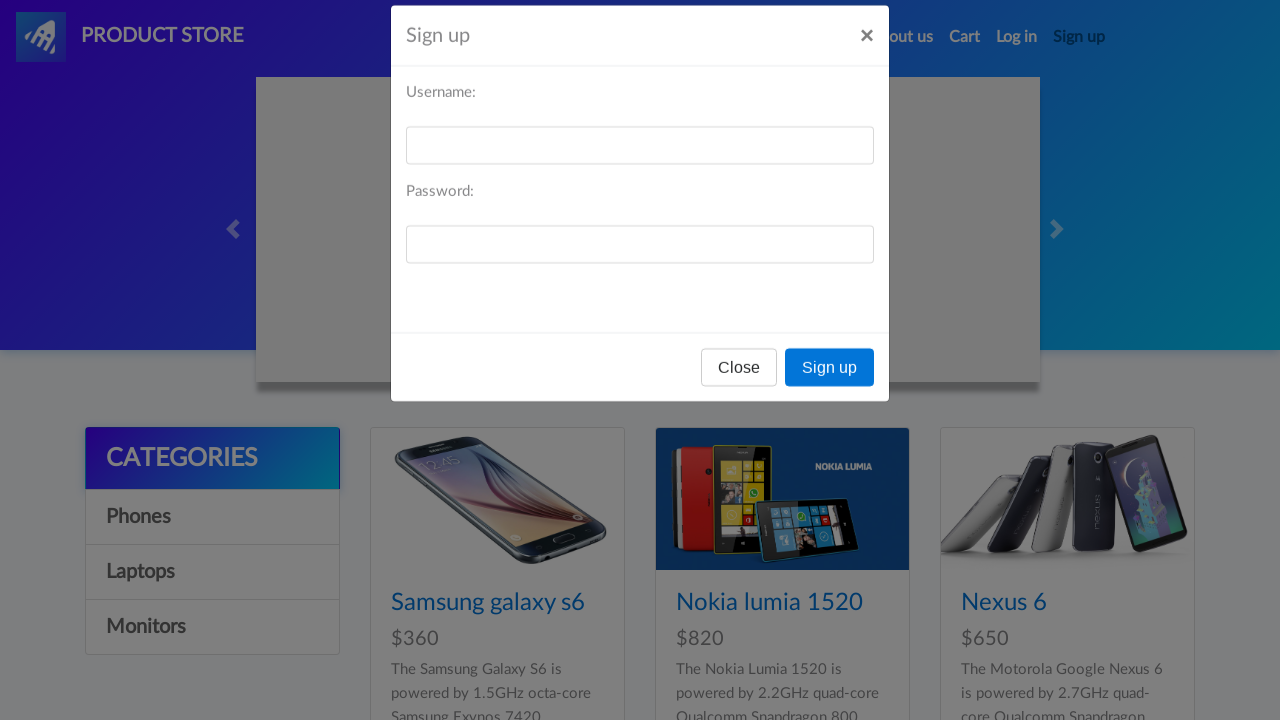

Cleared username field on #sign-username
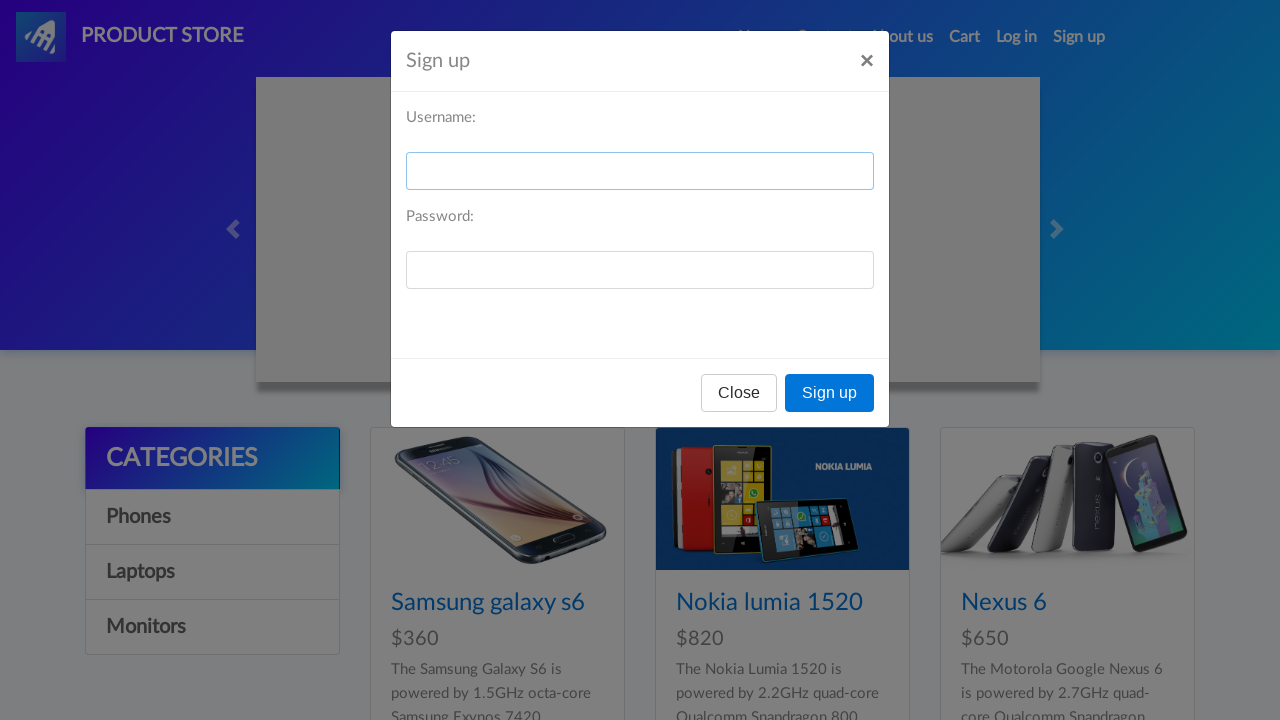

Filled username field with 'Sara' on #sign-username
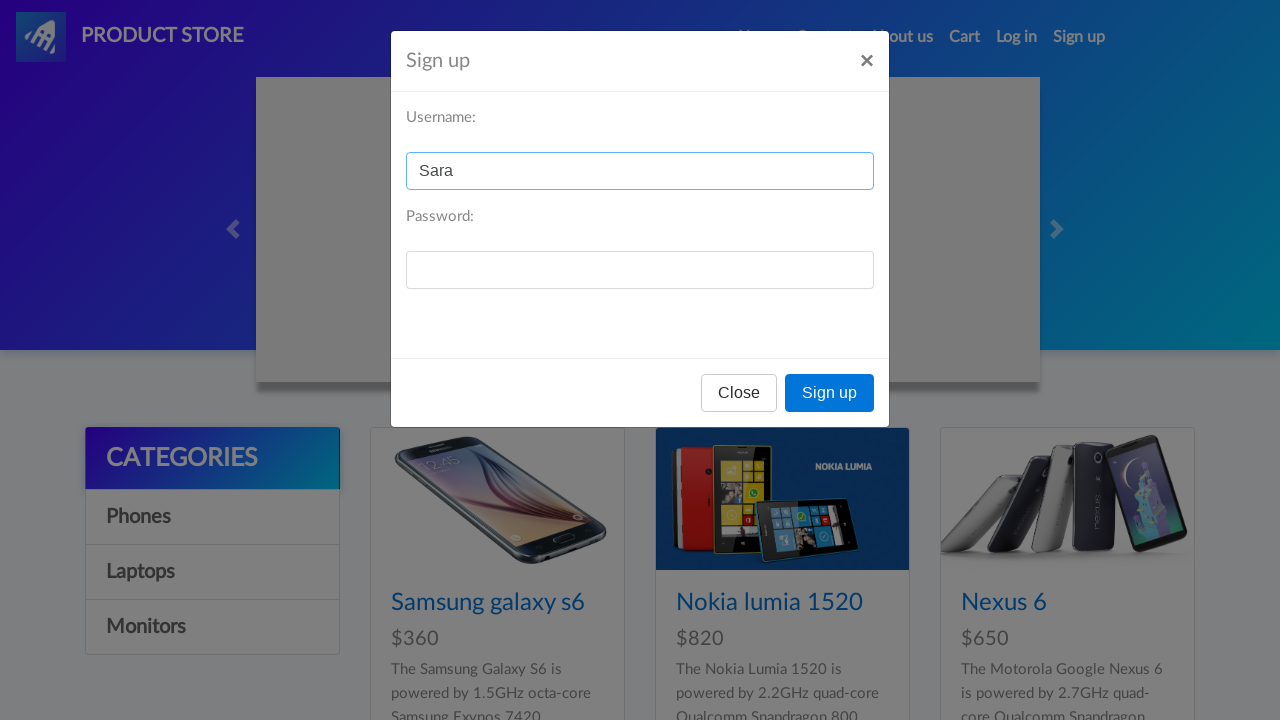

Cleared password field on #sign-password
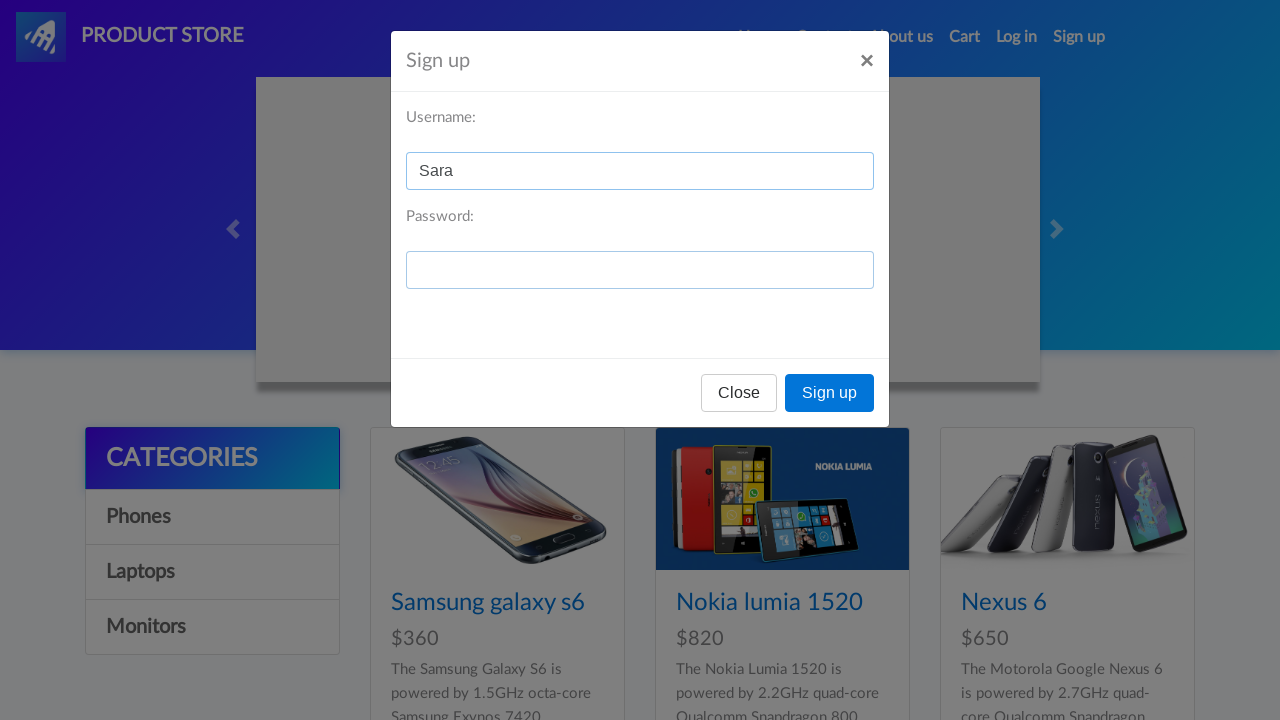

Filled password field with '' on #sign-password
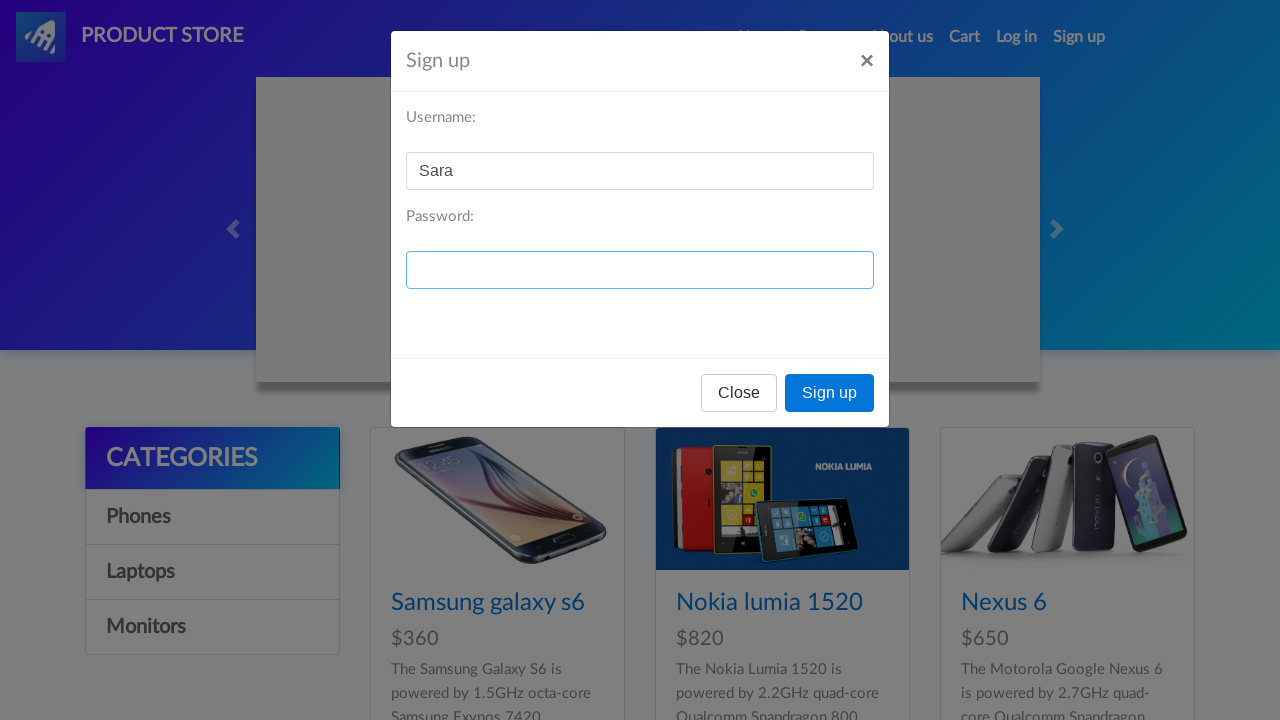

Clicked Sign up button in modal to submit form at (830, 393) on xpath=//*[@id="signInModal"]/div/div/div[3]/button[2]
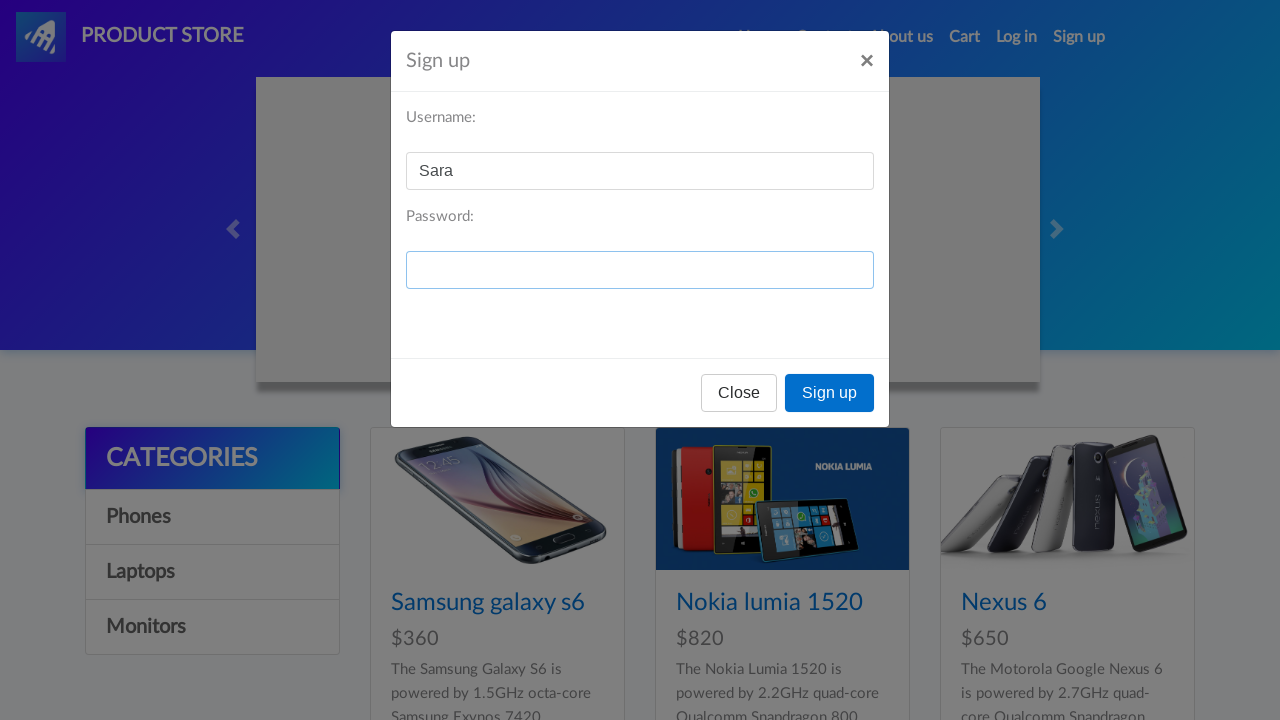

Dialog handler registered for alert
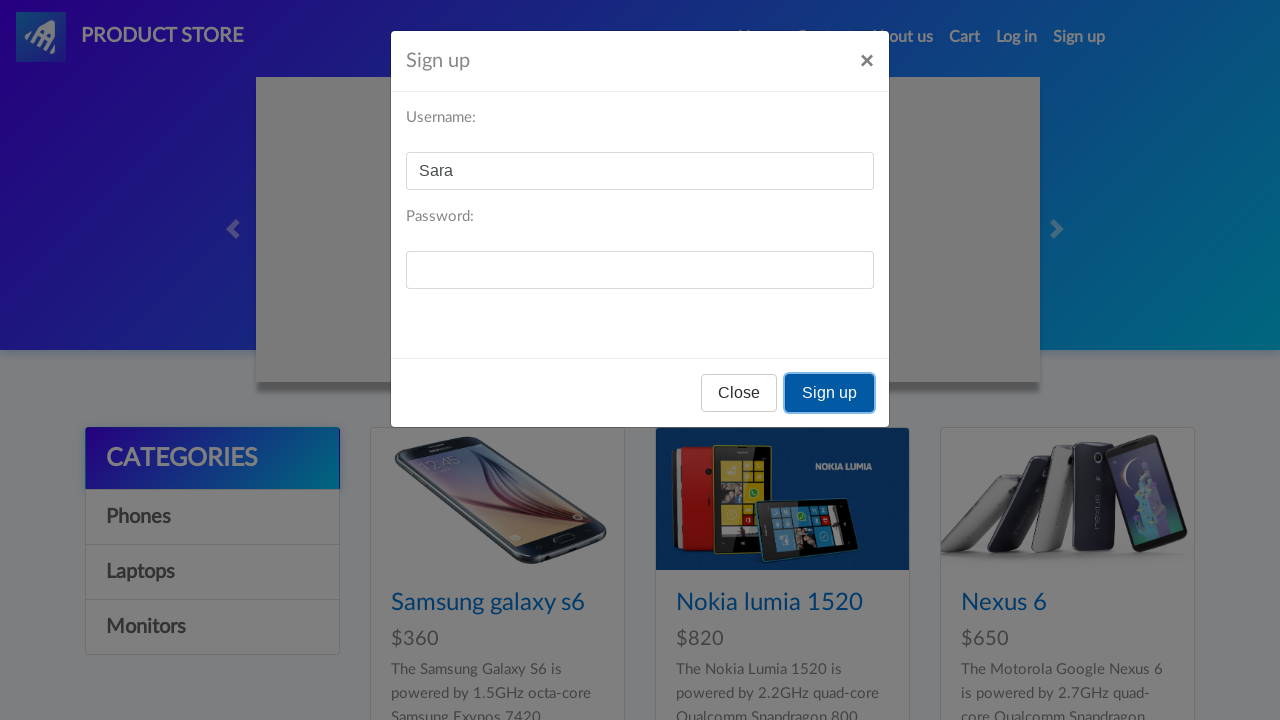

Alert was processed and dismissed
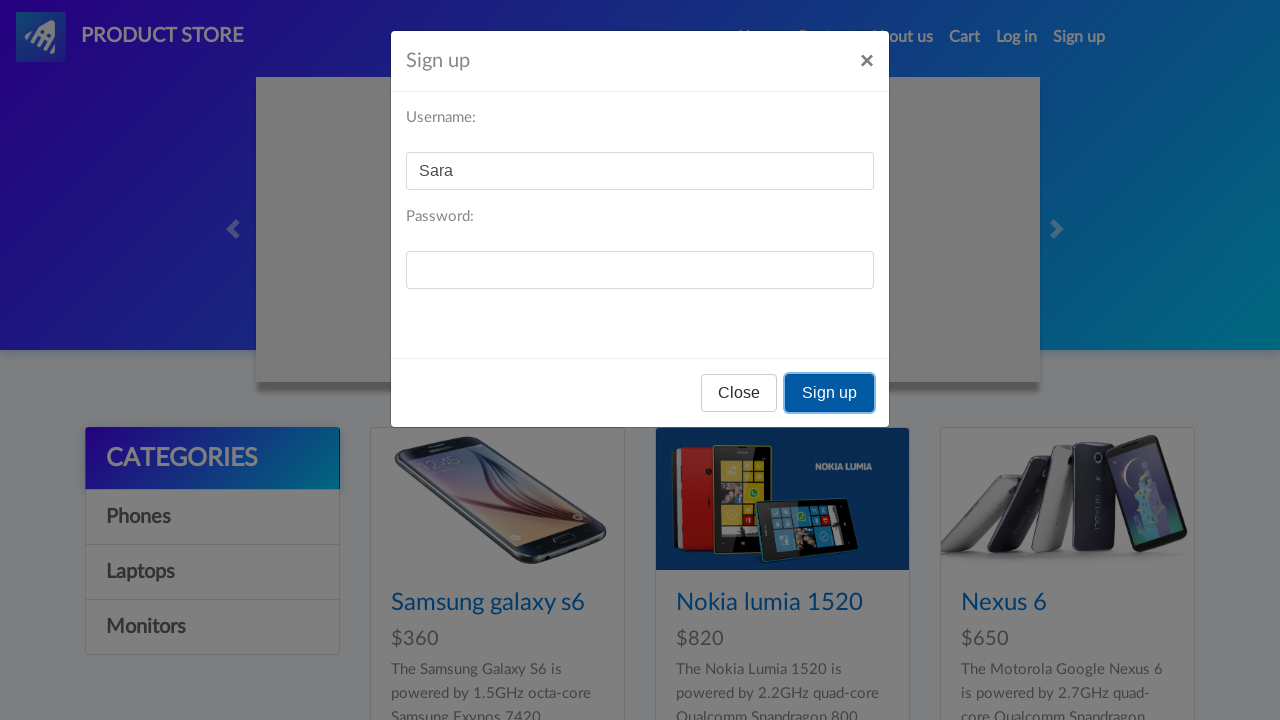

Page reloaded to reset form for next test case
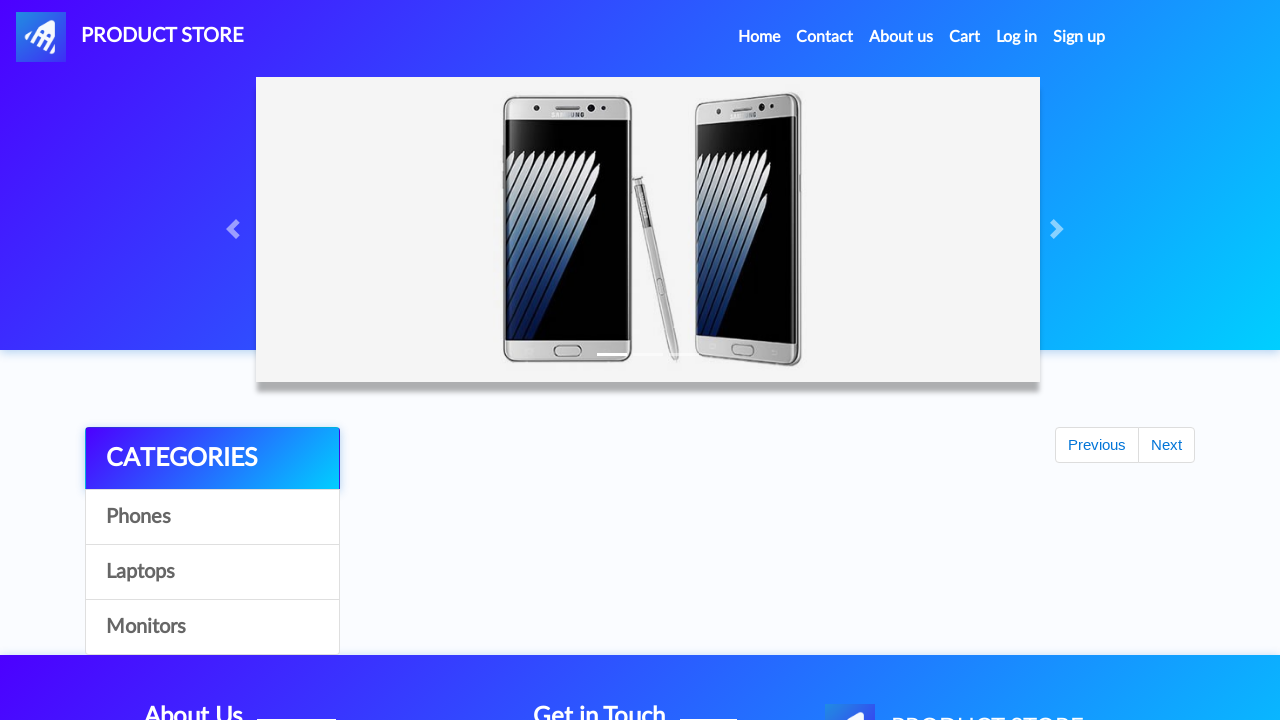

Clicked Sign up button for test case 3 at (1079, 37) on #signin2
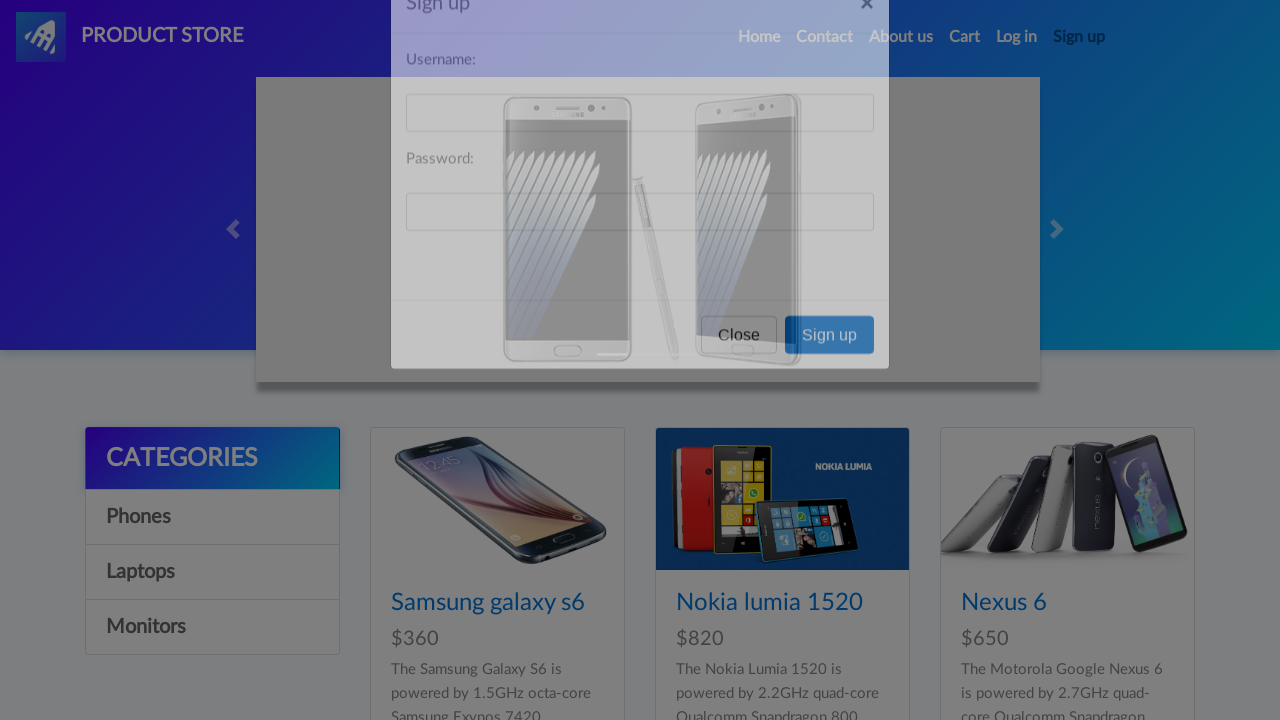

Signup modal appeared and username field is visible
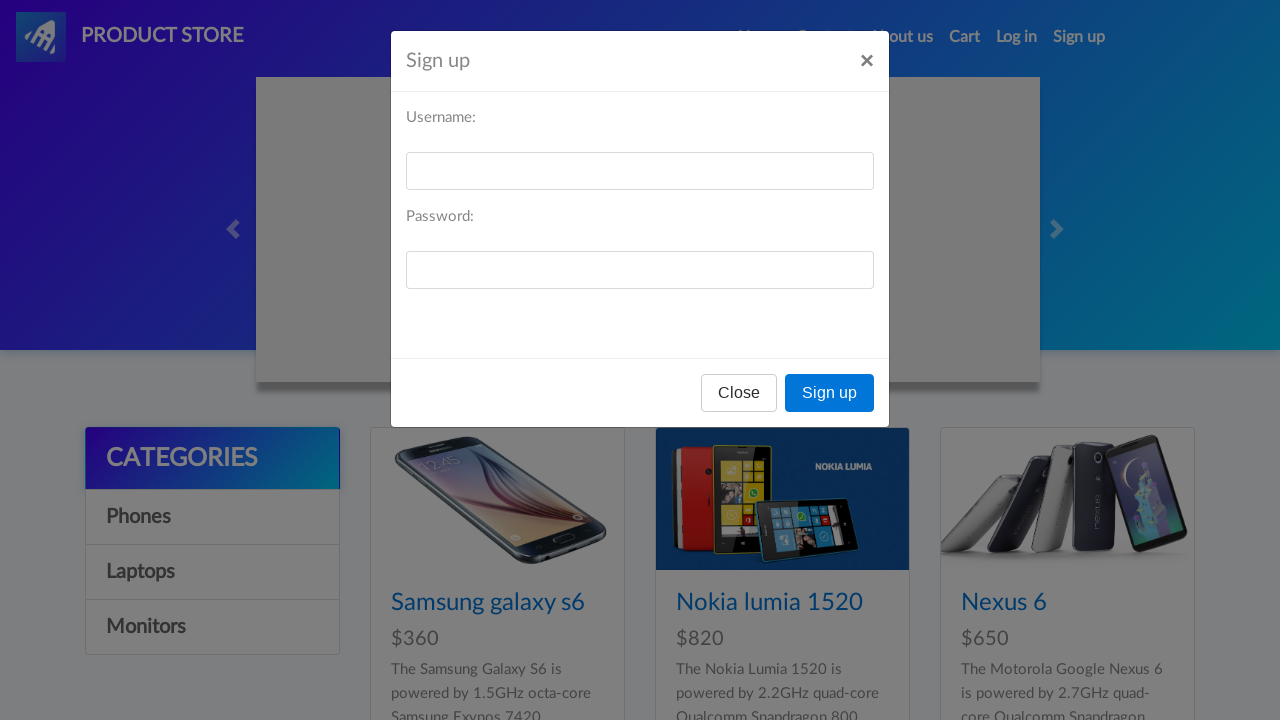

Cleared username field on #sign-username
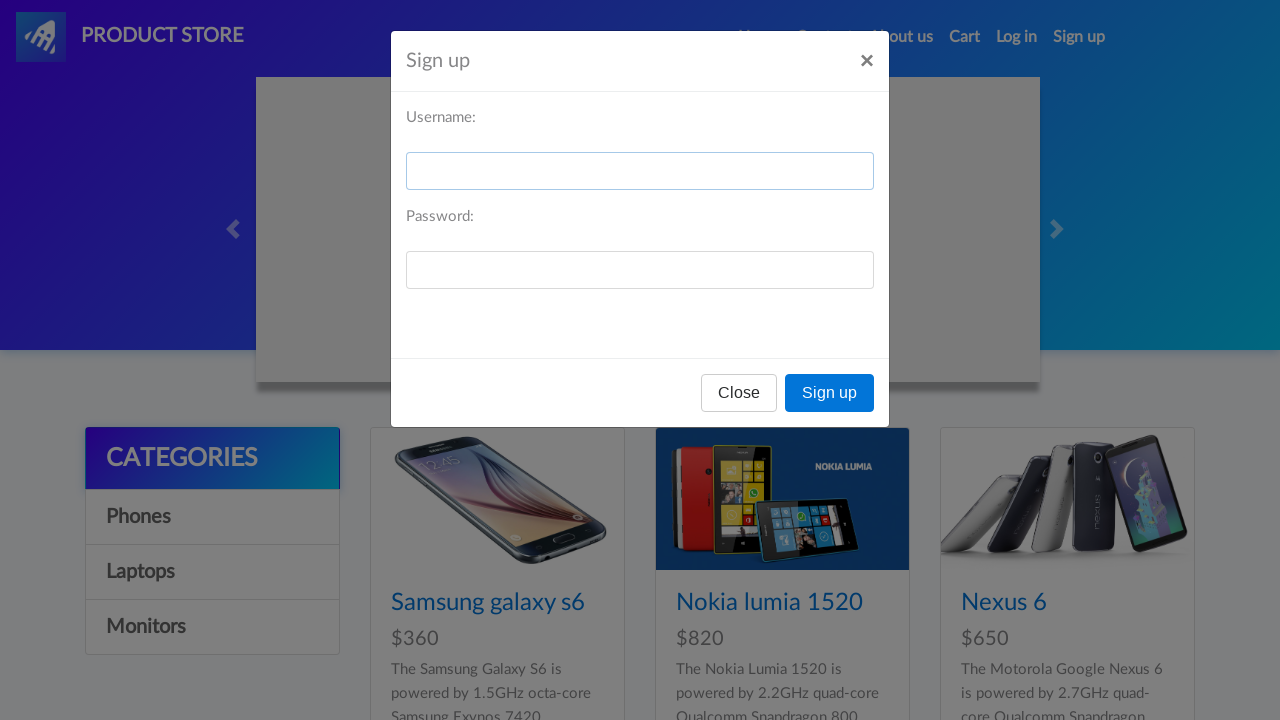

Filled username field with '' on #sign-username
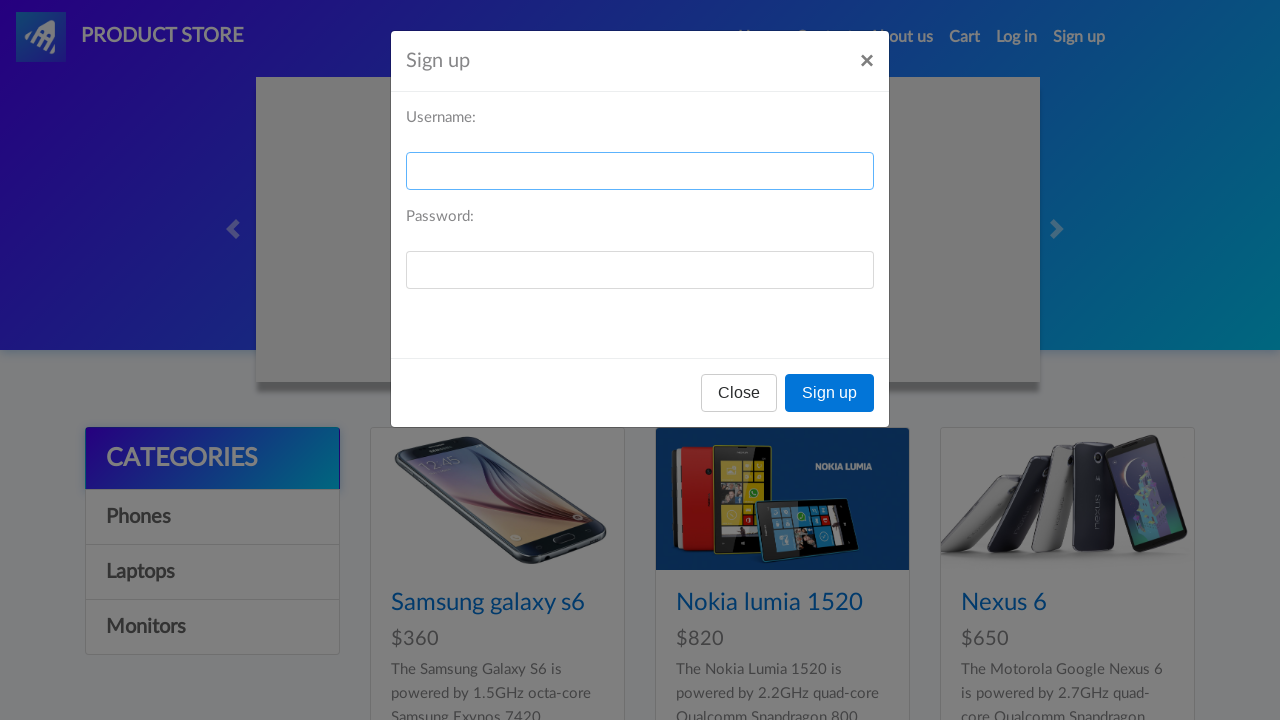

Cleared password field on #sign-password
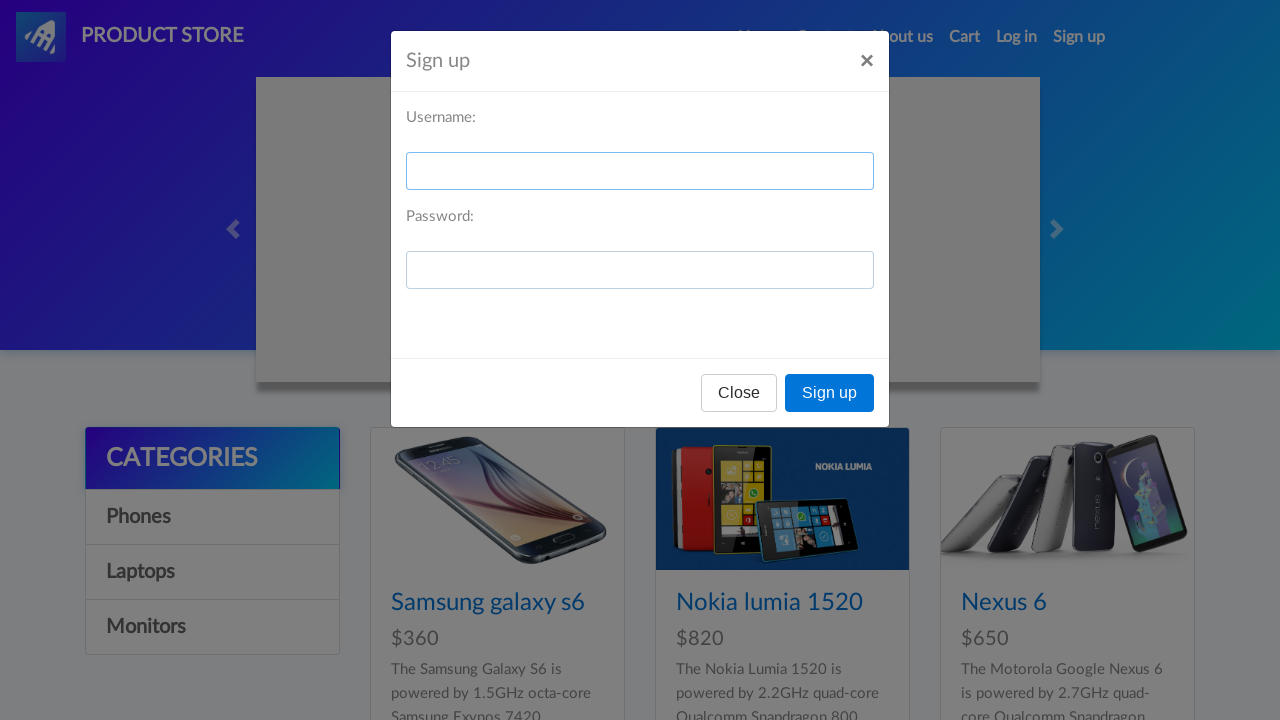

Filled password field with '123' on #sign-password
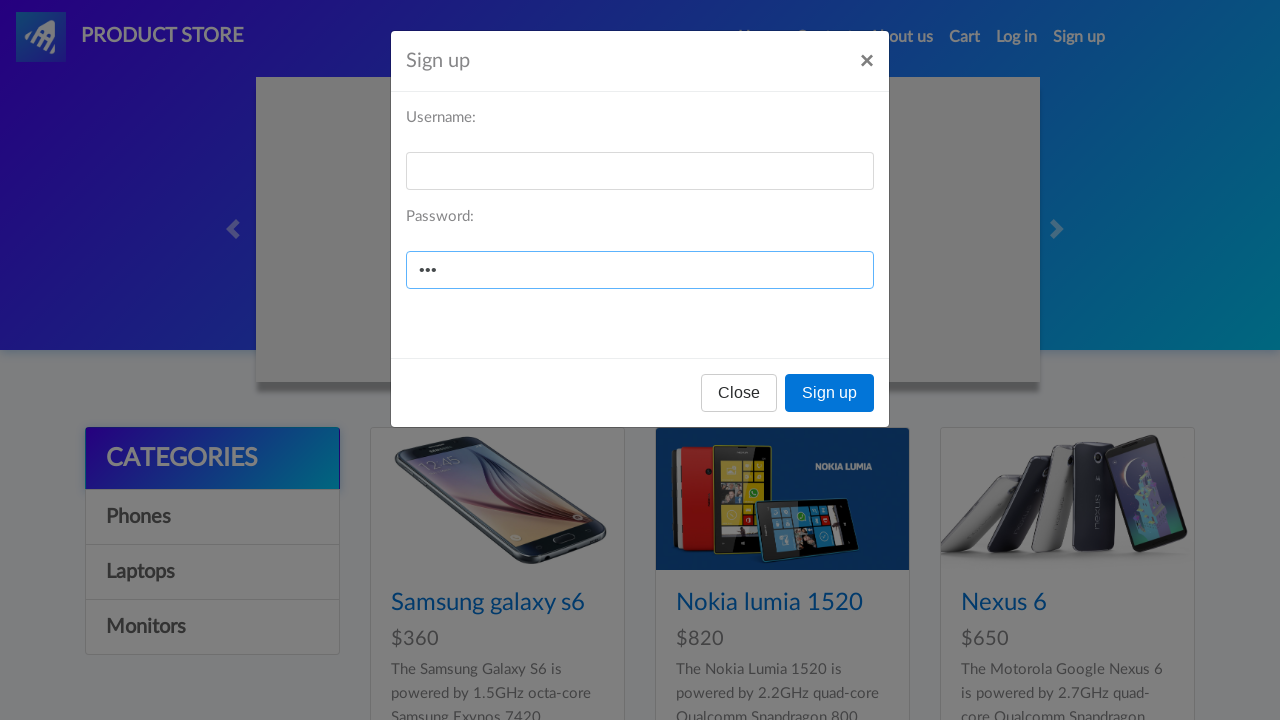

Clicked Sign up button in modal to submit form at (830, 393) on xpath=//*[@id="signInModal"]/div/div/div[3]/button[2]
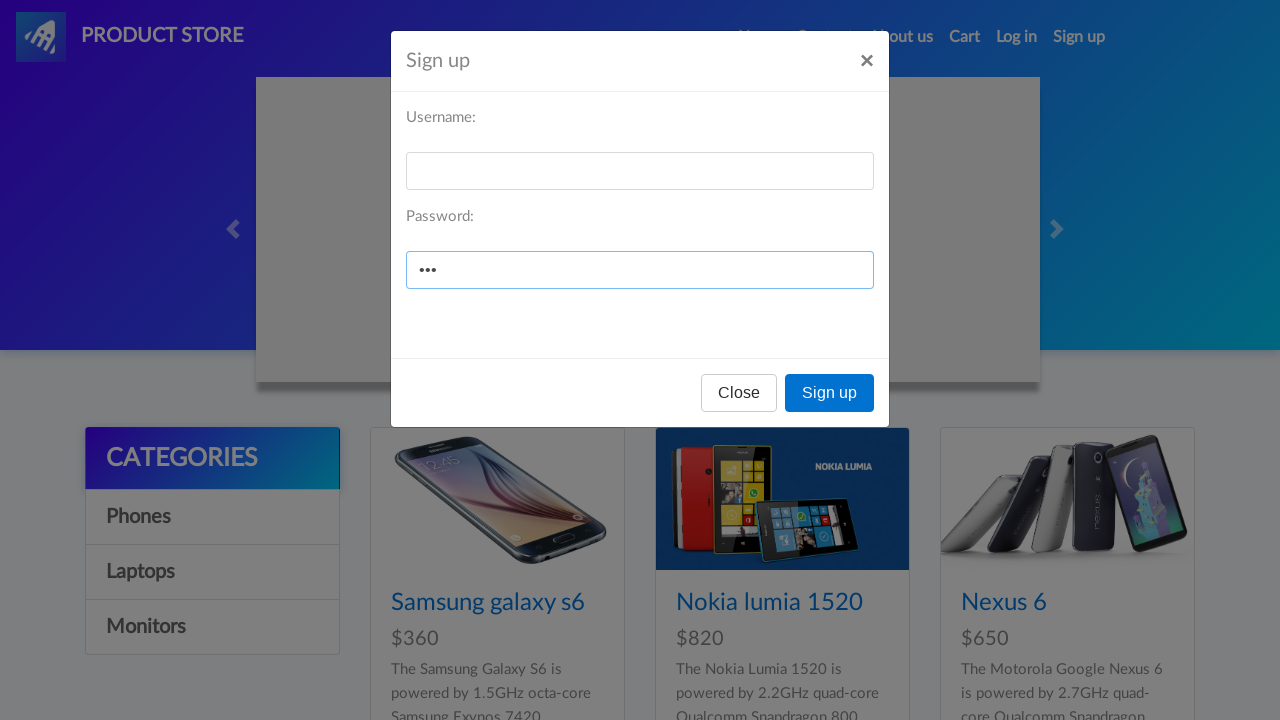

Dialog handler registered for alert
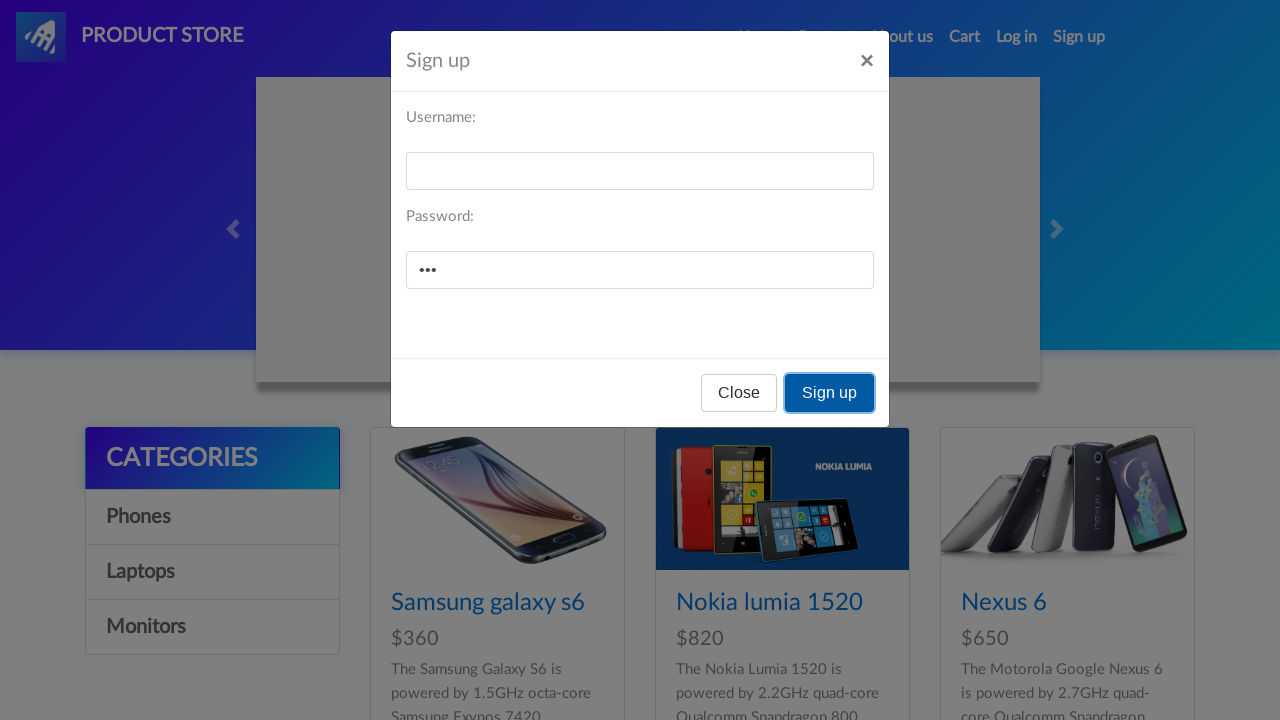

Alert was processed and dismissed
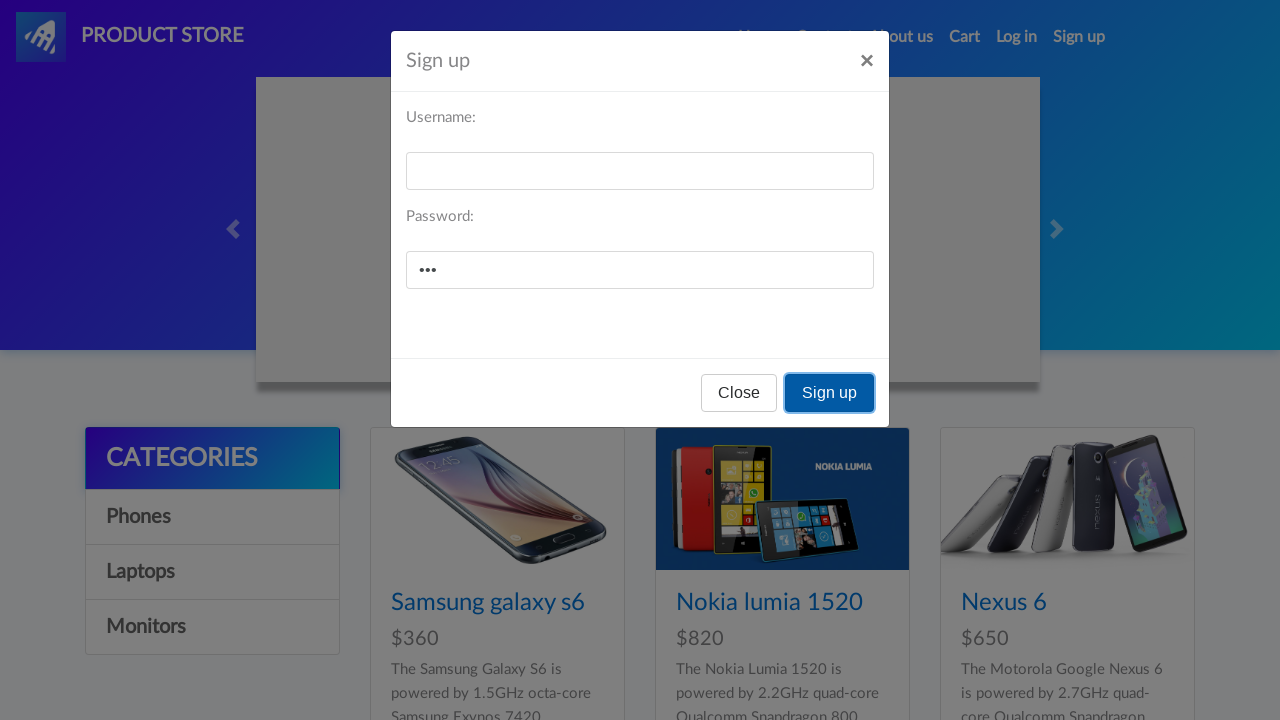

Page reloaded to reset form for next test case
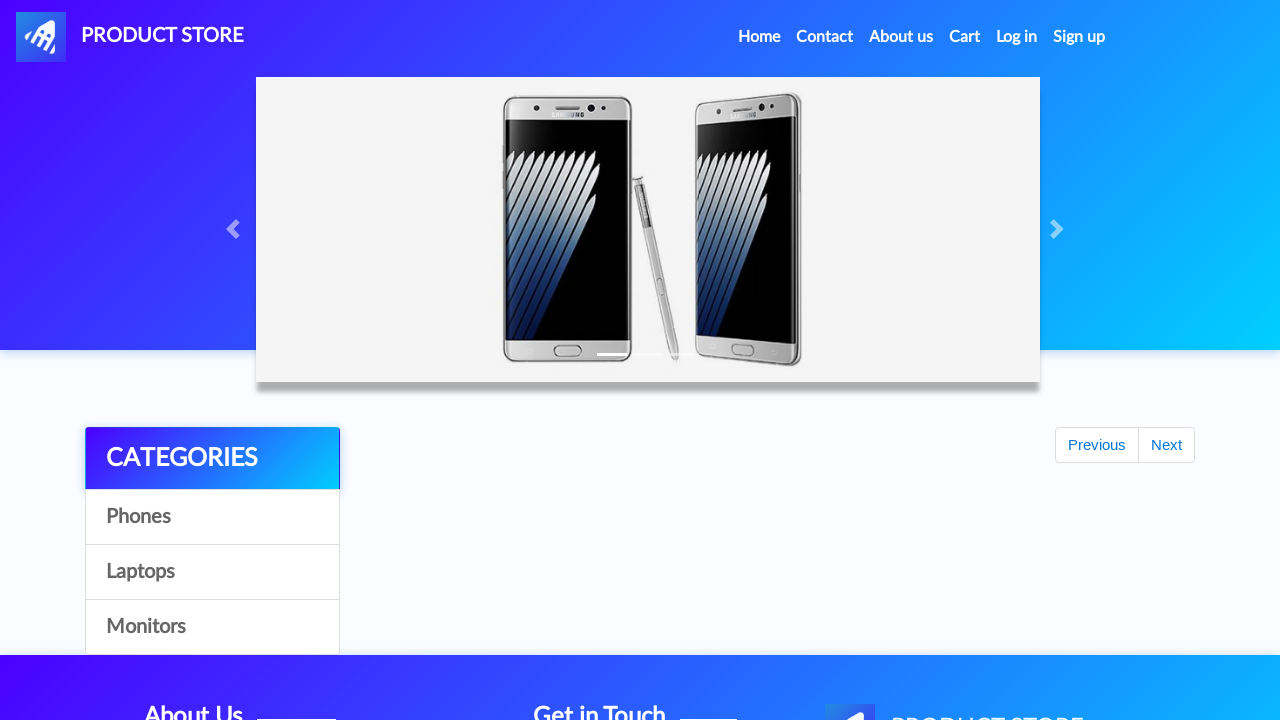

Clicked Sign up button for test case 4 at (1079, 37) on #signin2
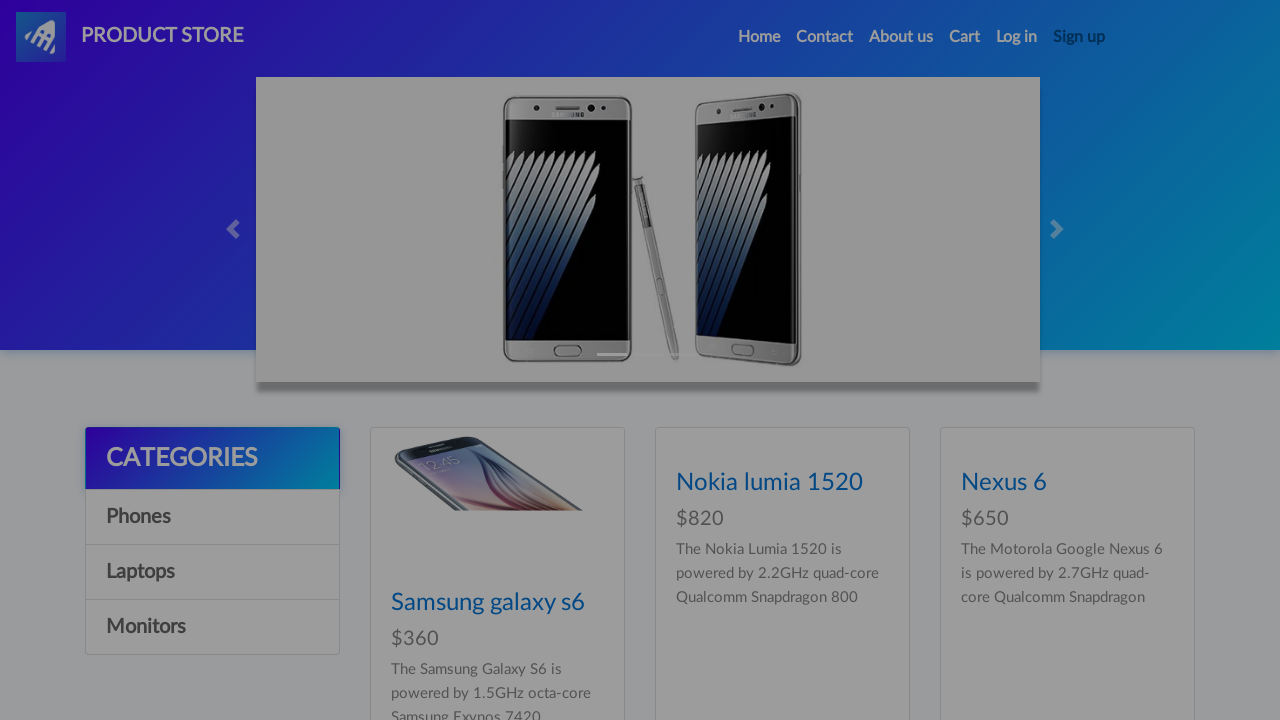

Signup modal appeared and username field is visible
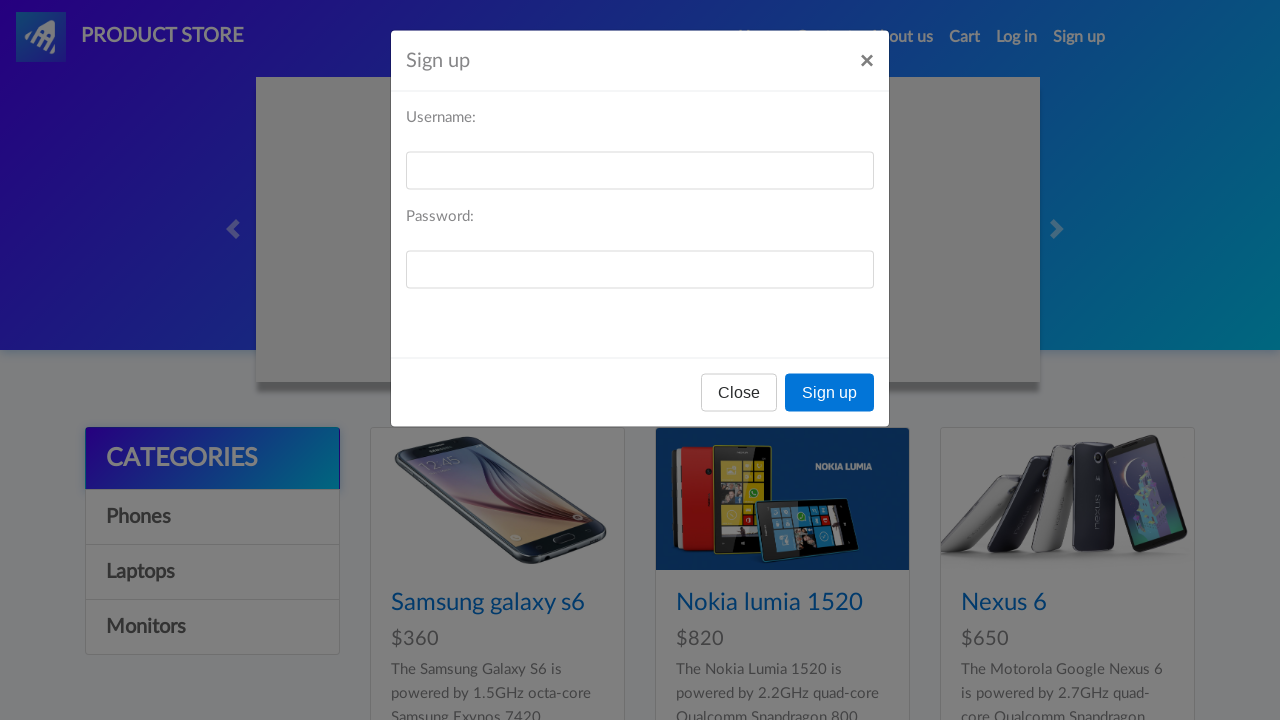

Cleared username field on #sign-username
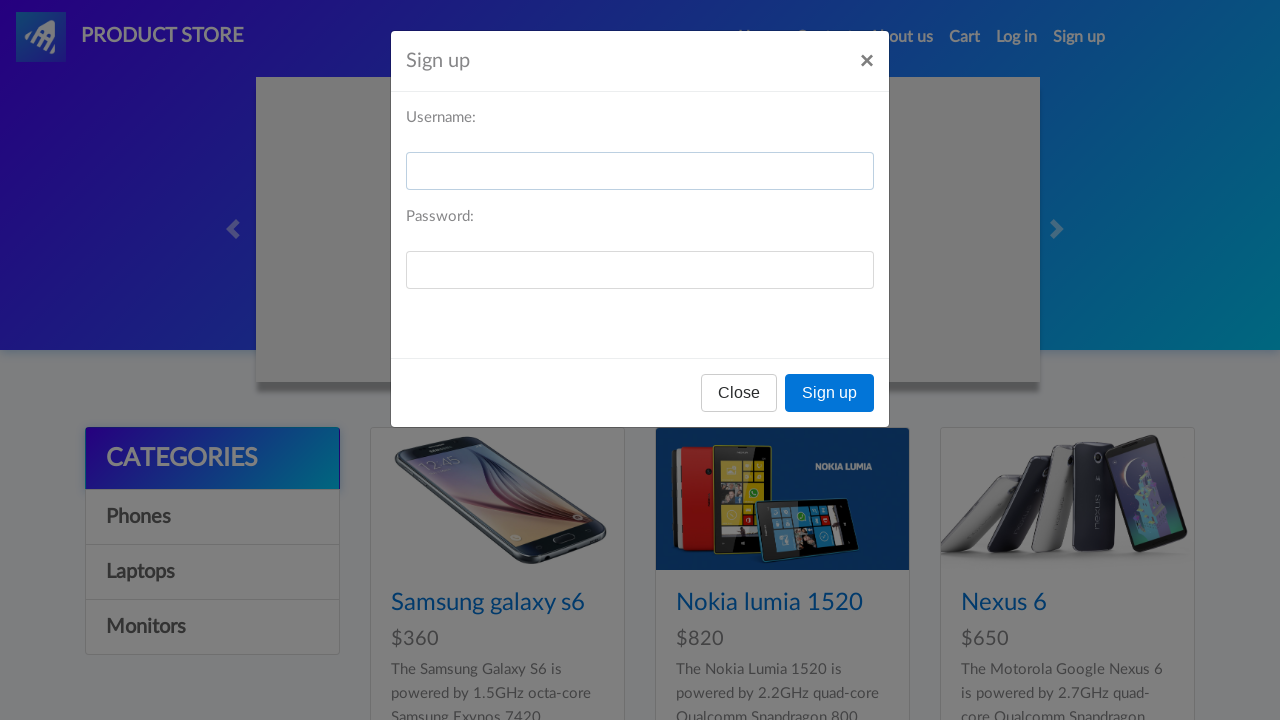

Filled username field with '' on #sign-username
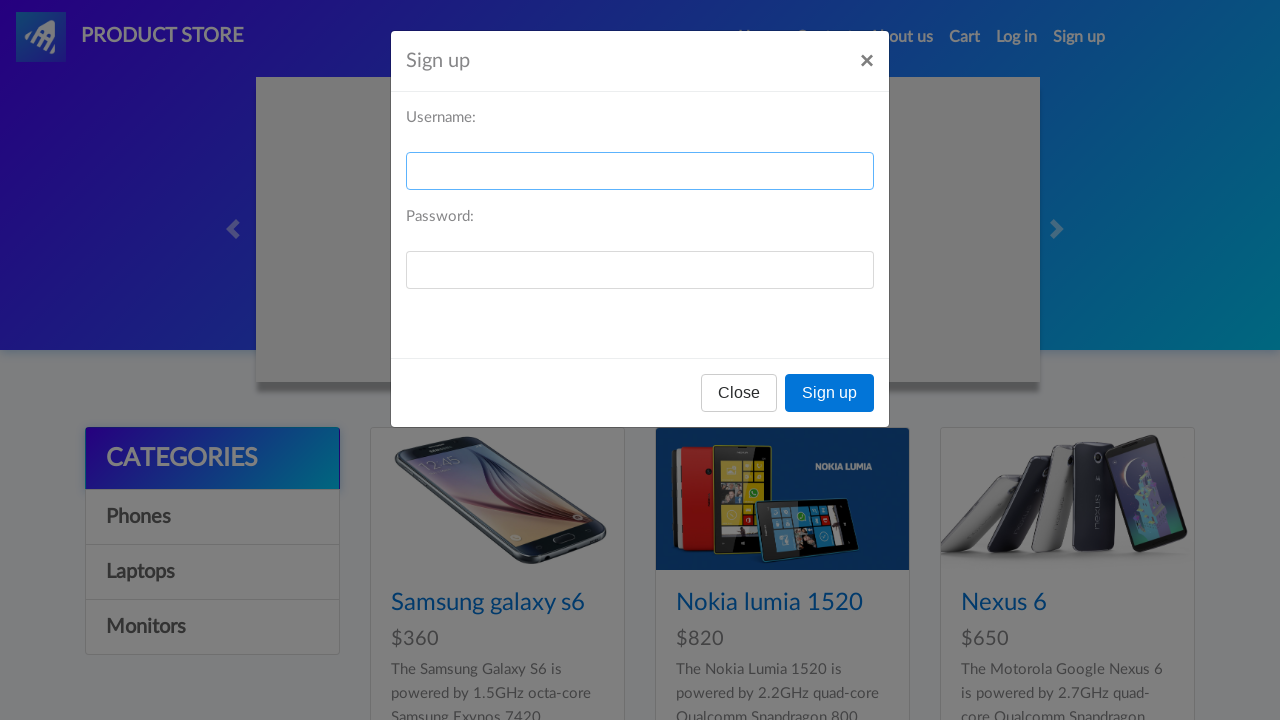

Cleared password field on #sign-password
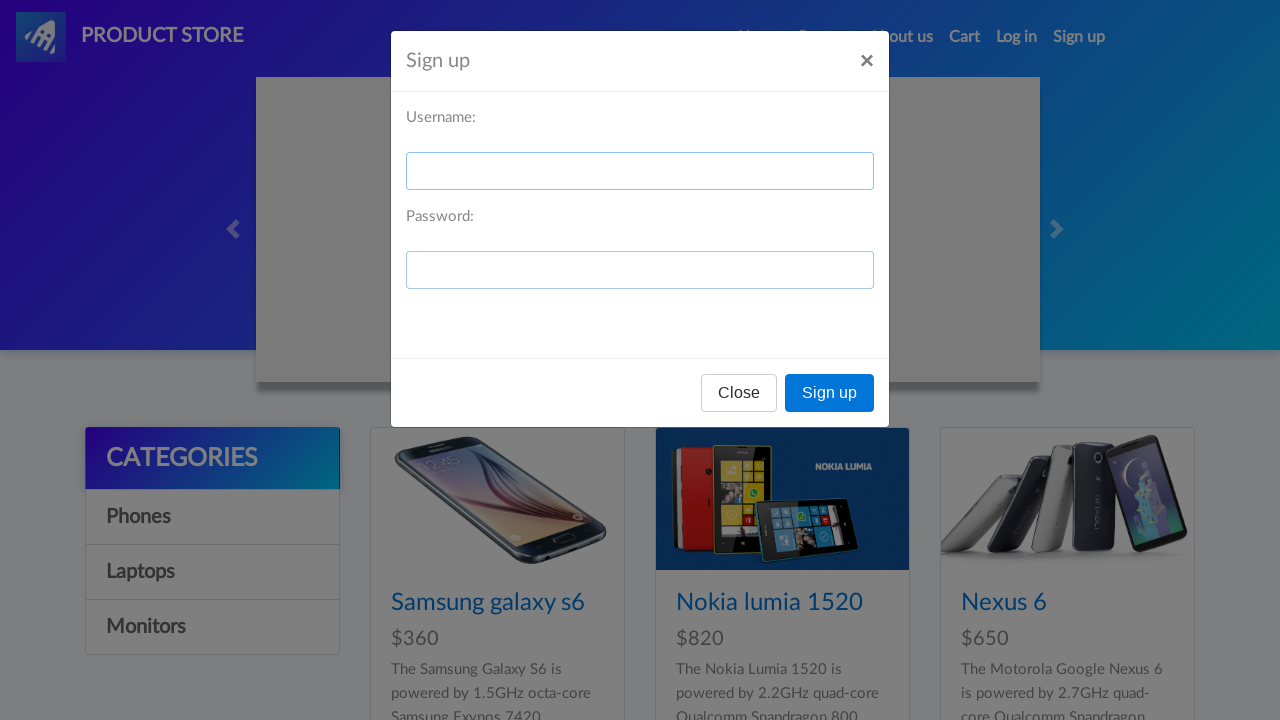

Filled password field with '' on #sign-password
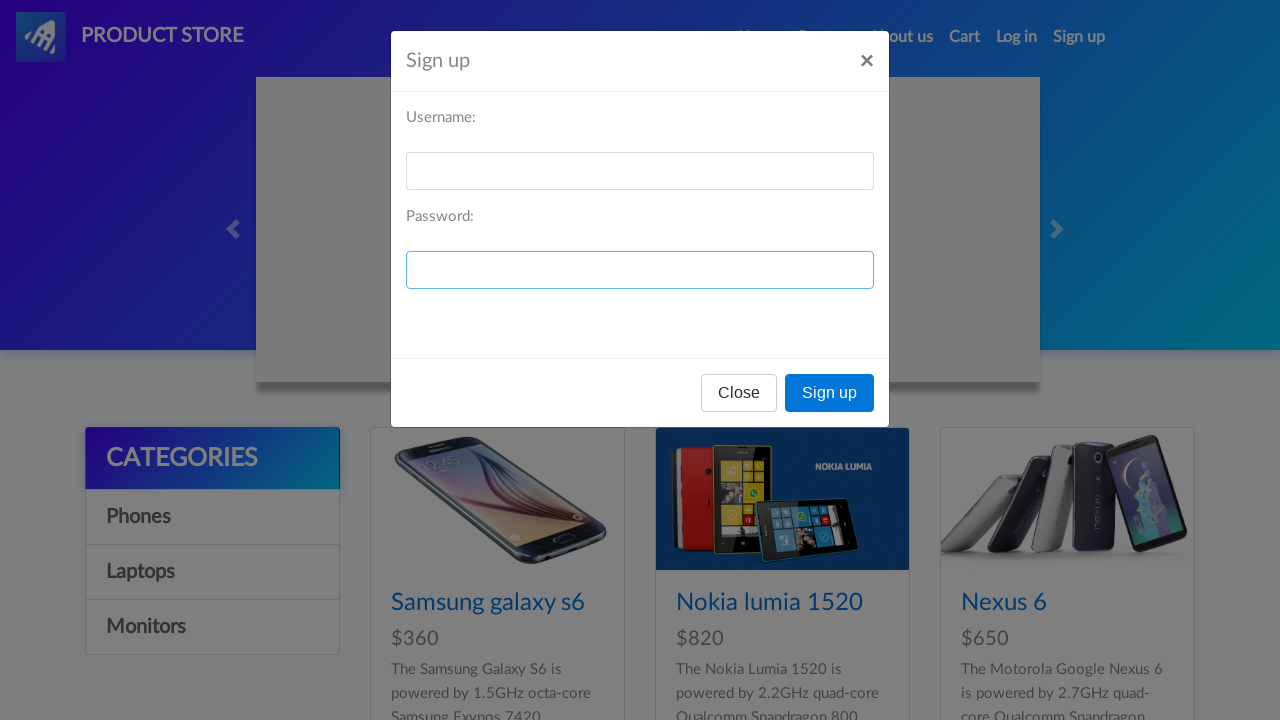

Clicked Sign up button in modal to submit form at (830, 393) on xpath=//*[@id="signInModal"]/div/div/div[3]/button[2]
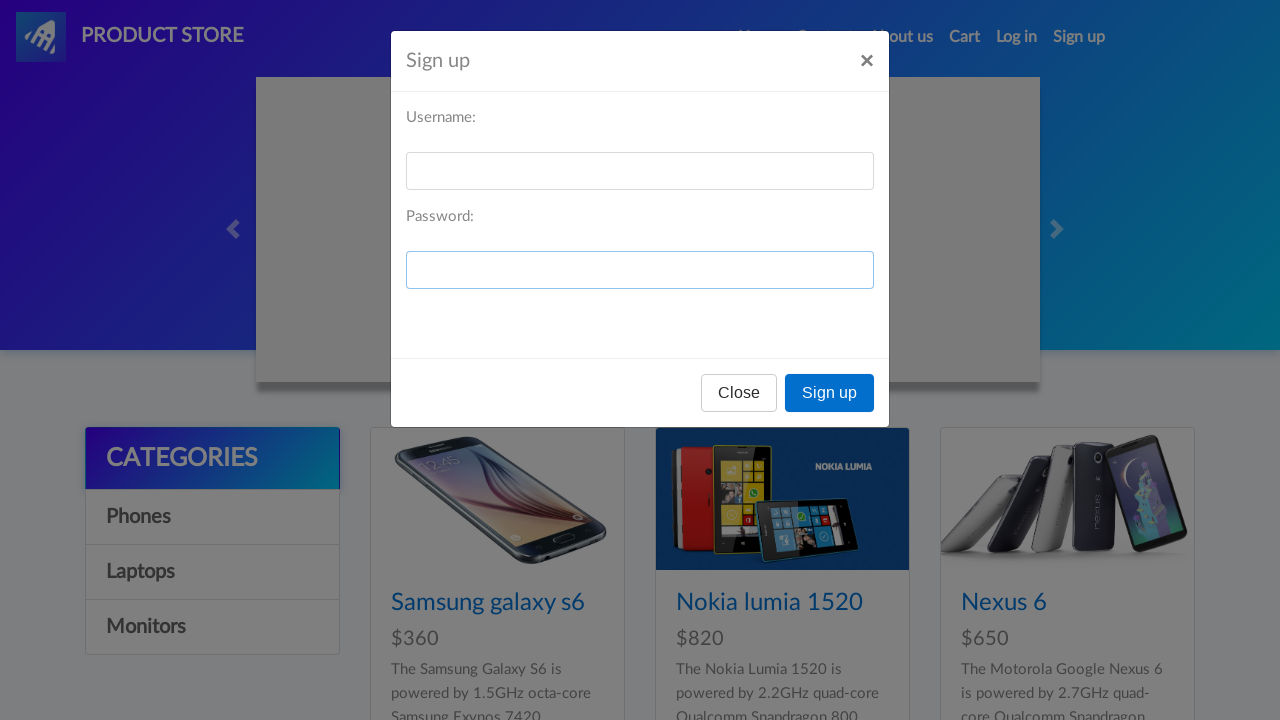

Dialog handler registered for alert
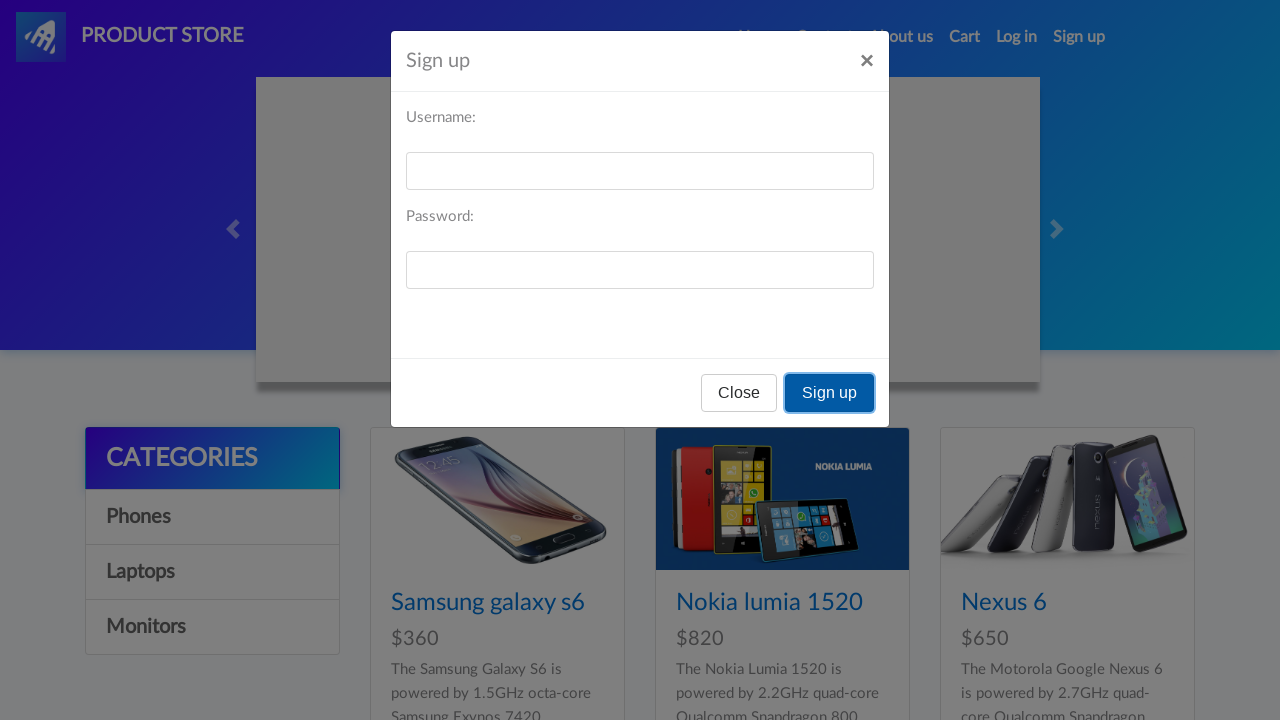

Alert was processed and dismissed
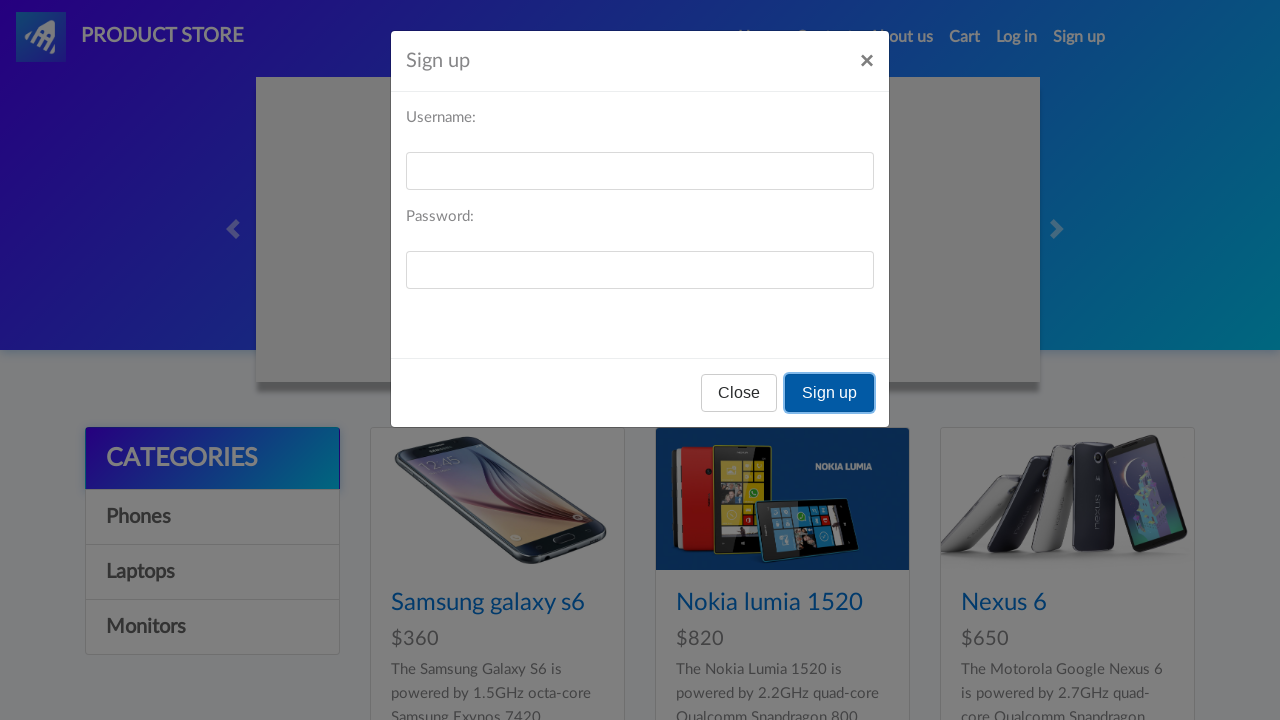

Page reloaded to reset form for next test case
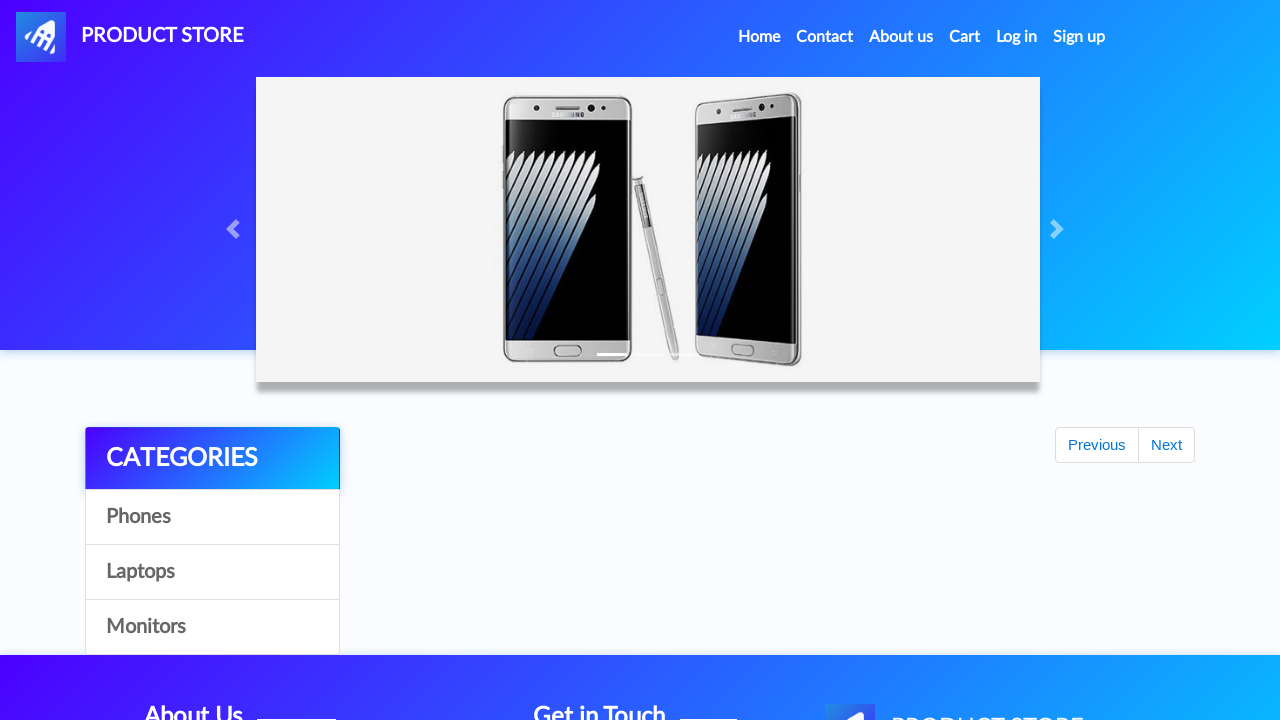

Clicked Sign up button for test case 5 at (1079, 37) on #signin2
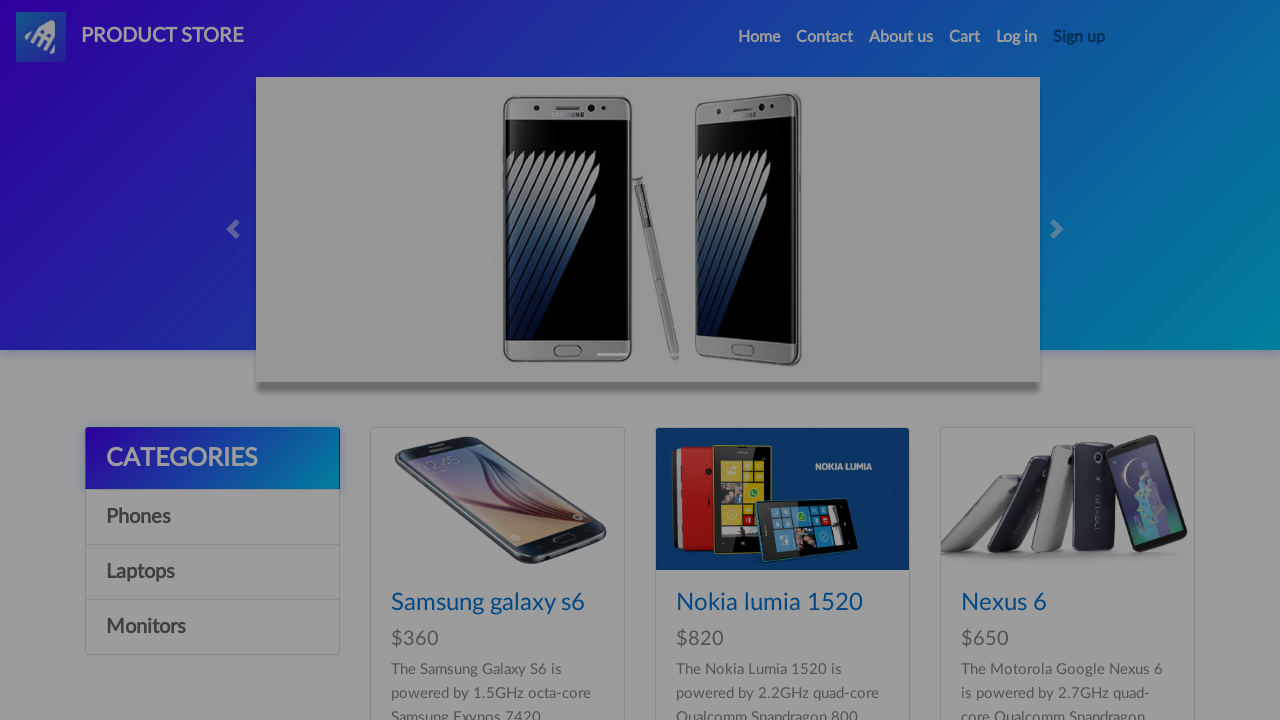

Signup modal appeared and username field is visible
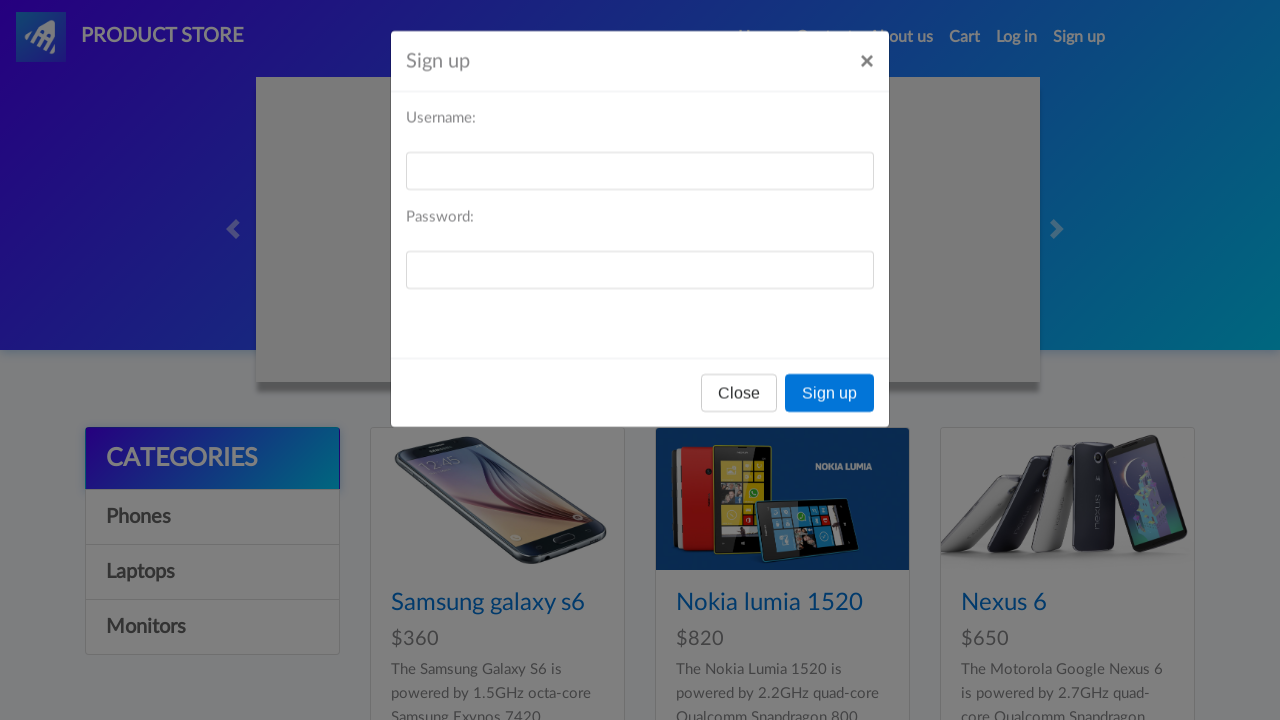

Cleared username field on #sign-username
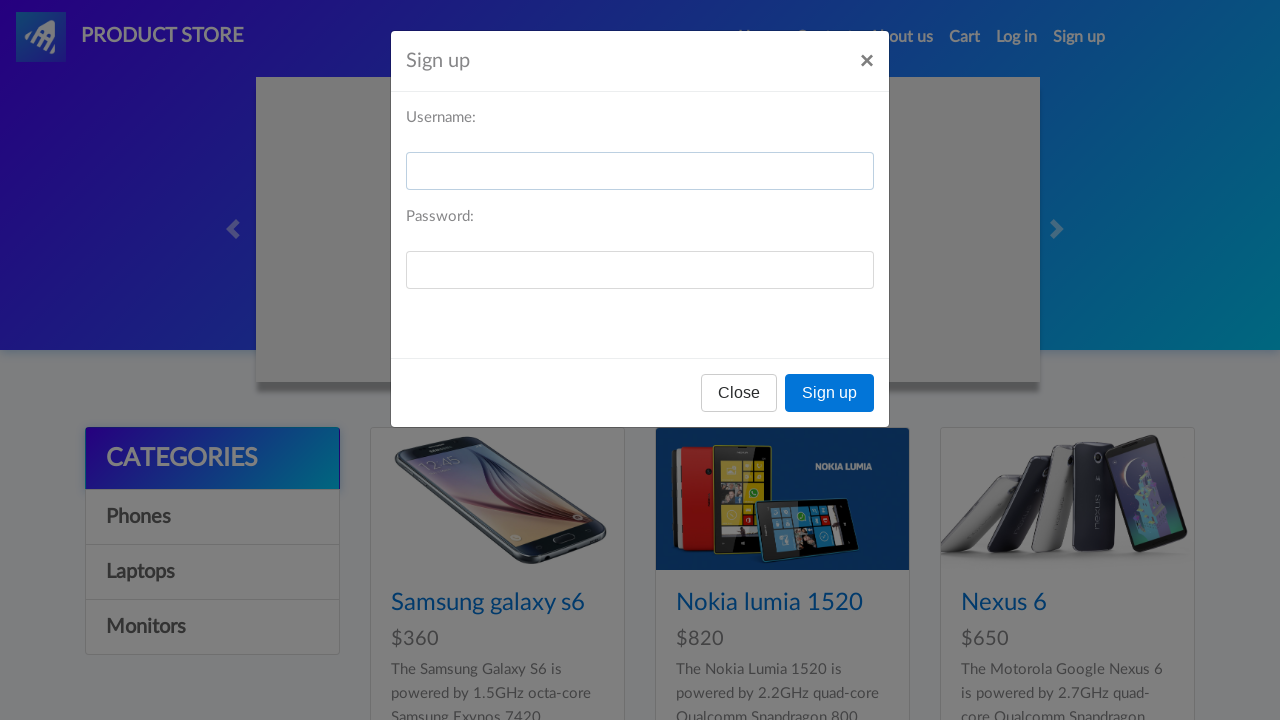

Filled username field with 'a' on #sign-username
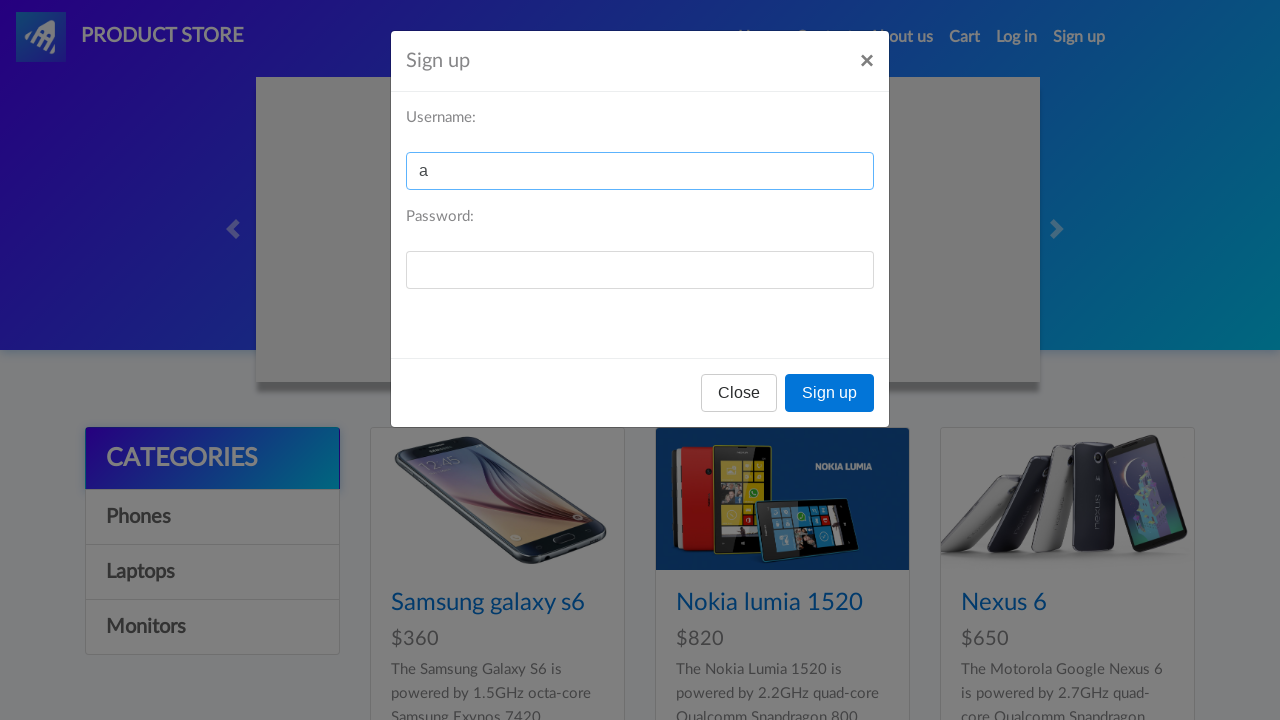

Cleared password field on #sign-password
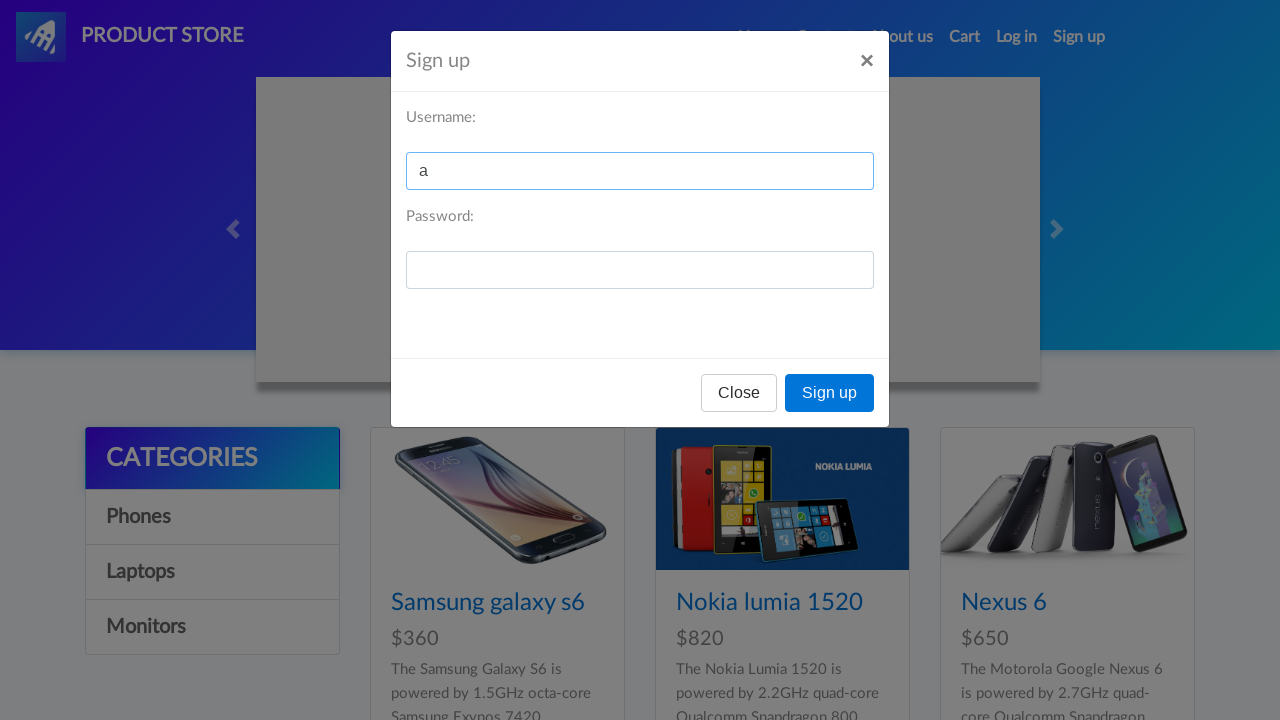

Filled password field with '1' on #sign-password
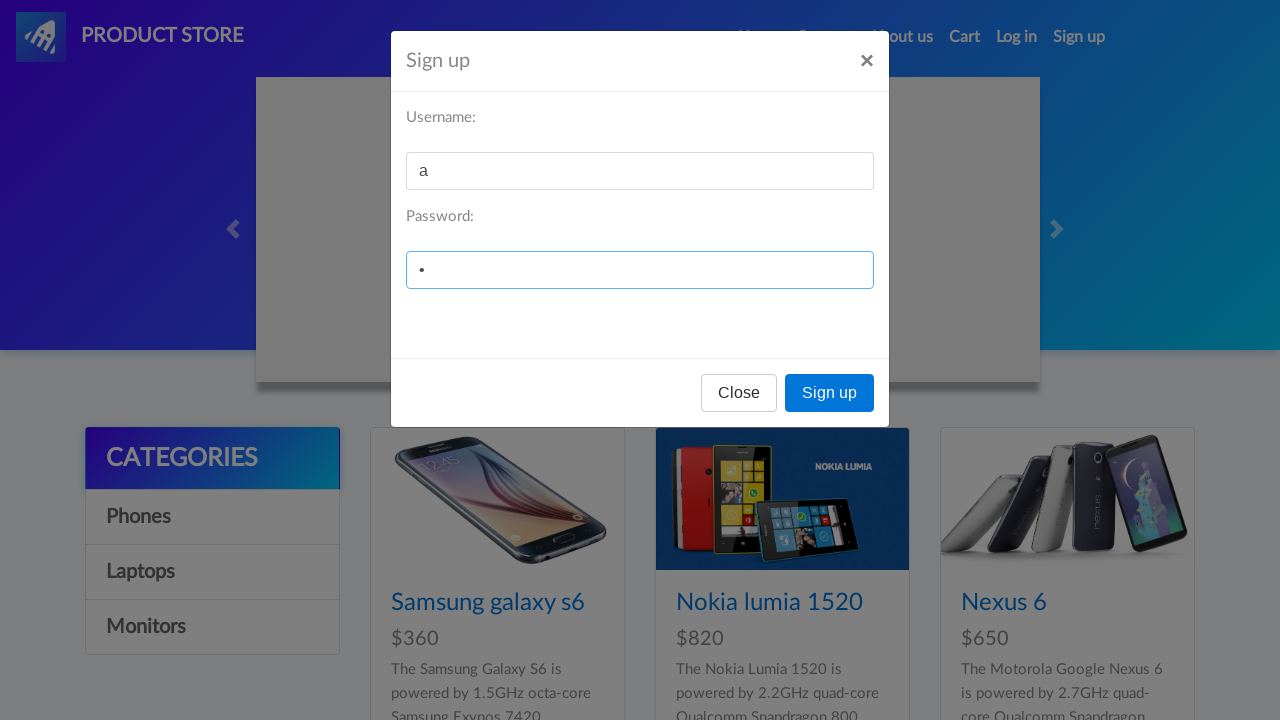

Clicked Sign up button in modal to submit form at (830, 393) on xpath=//*[@id="signInModal"]/div/div/div[3]/button[2]
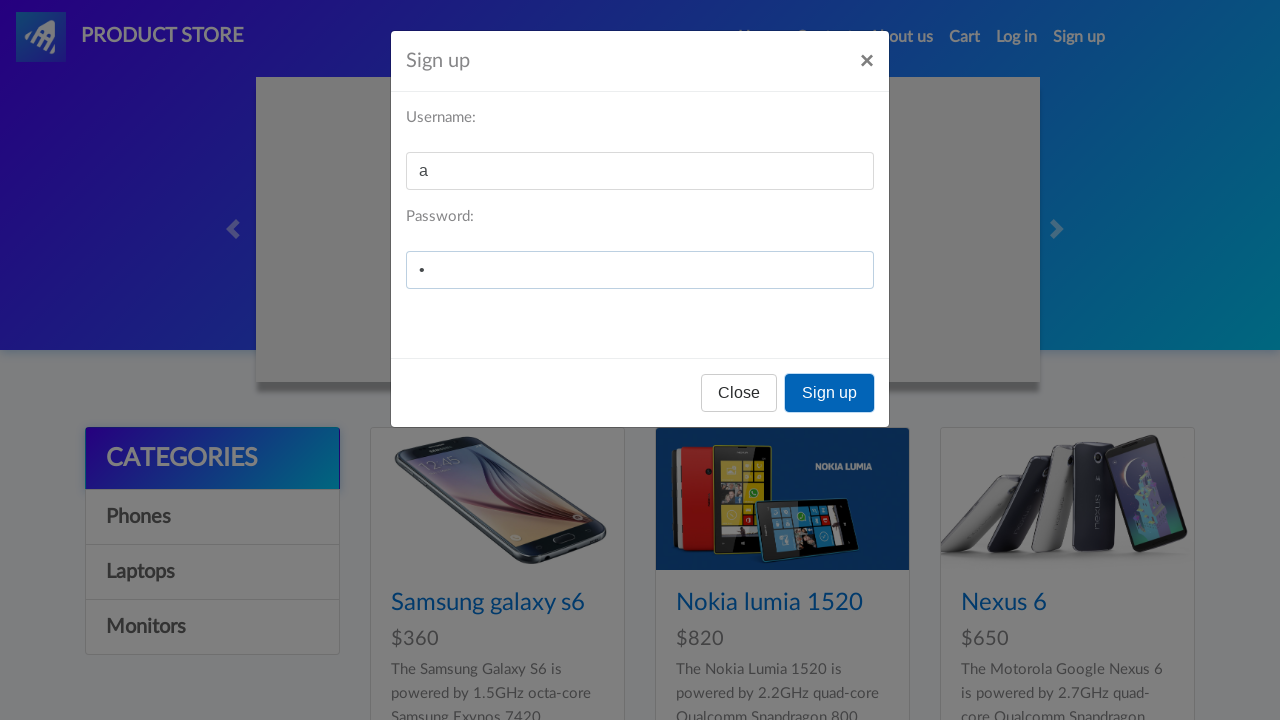

Dialog handler registered for alert
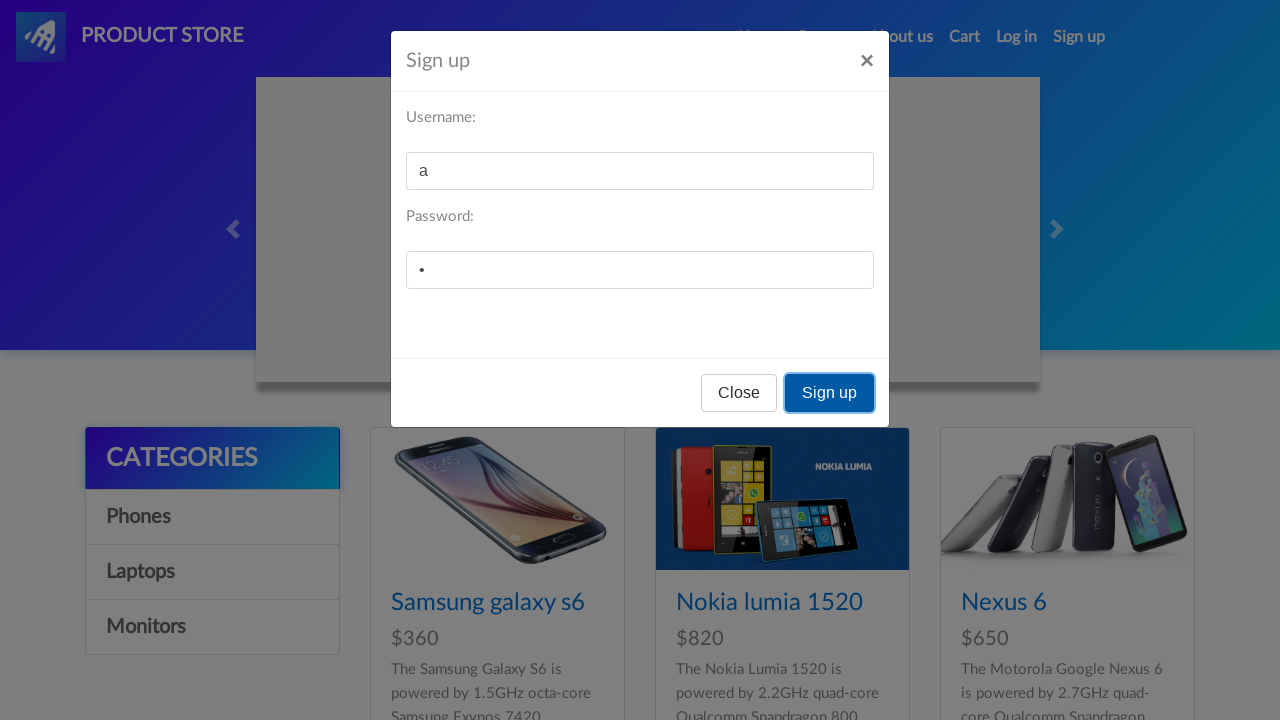

Alert was processed and dismissed
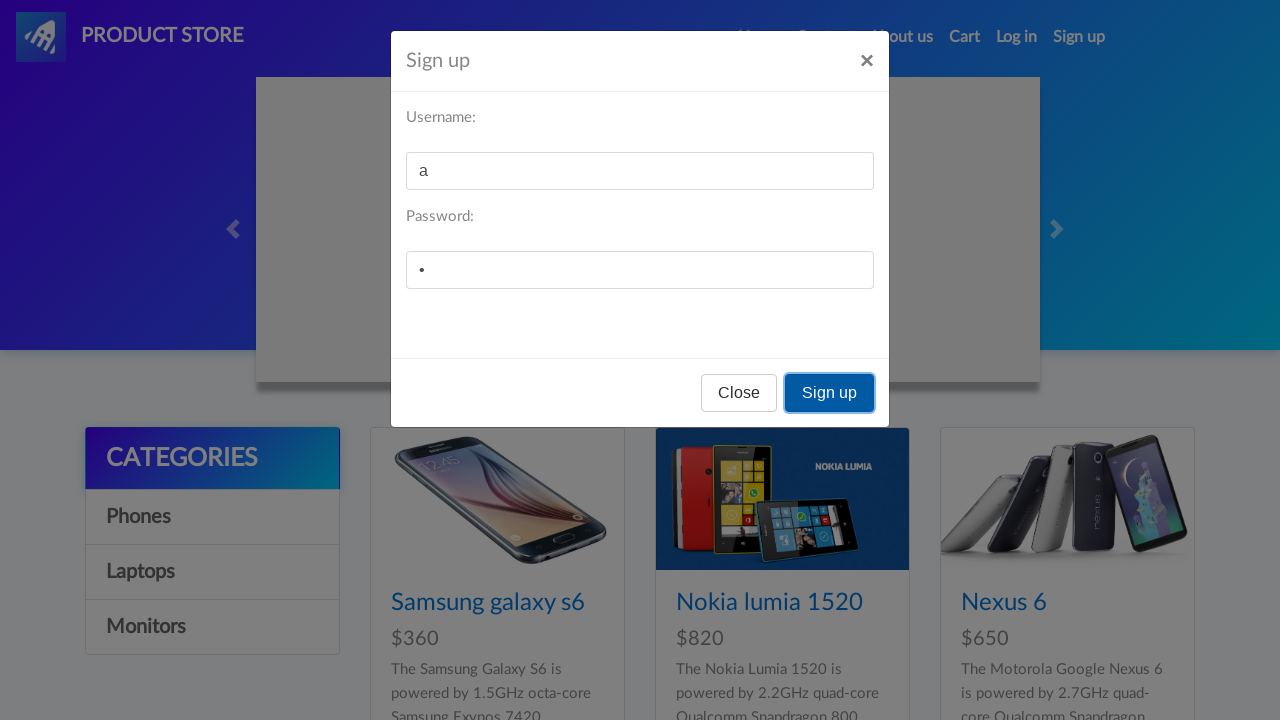

Page reloaded to reset form for next test case
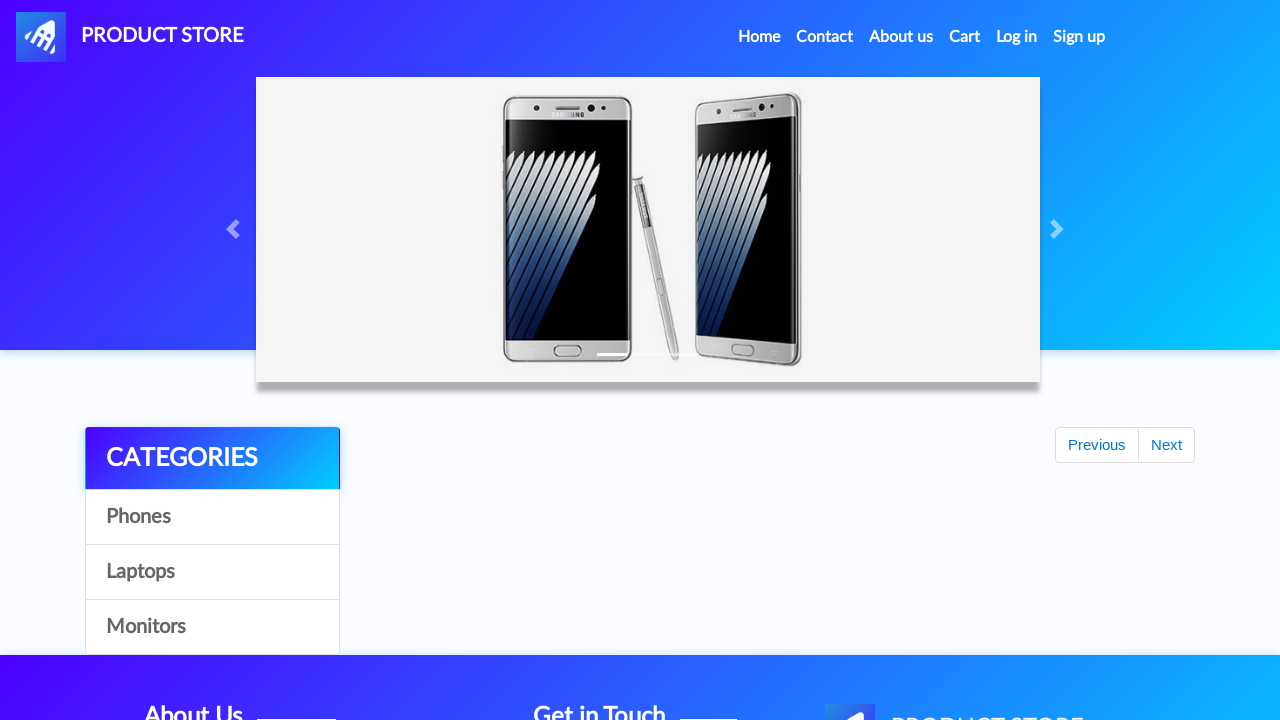

Clicked Sign up button for test case 6 at (1079, 37) on #signin2
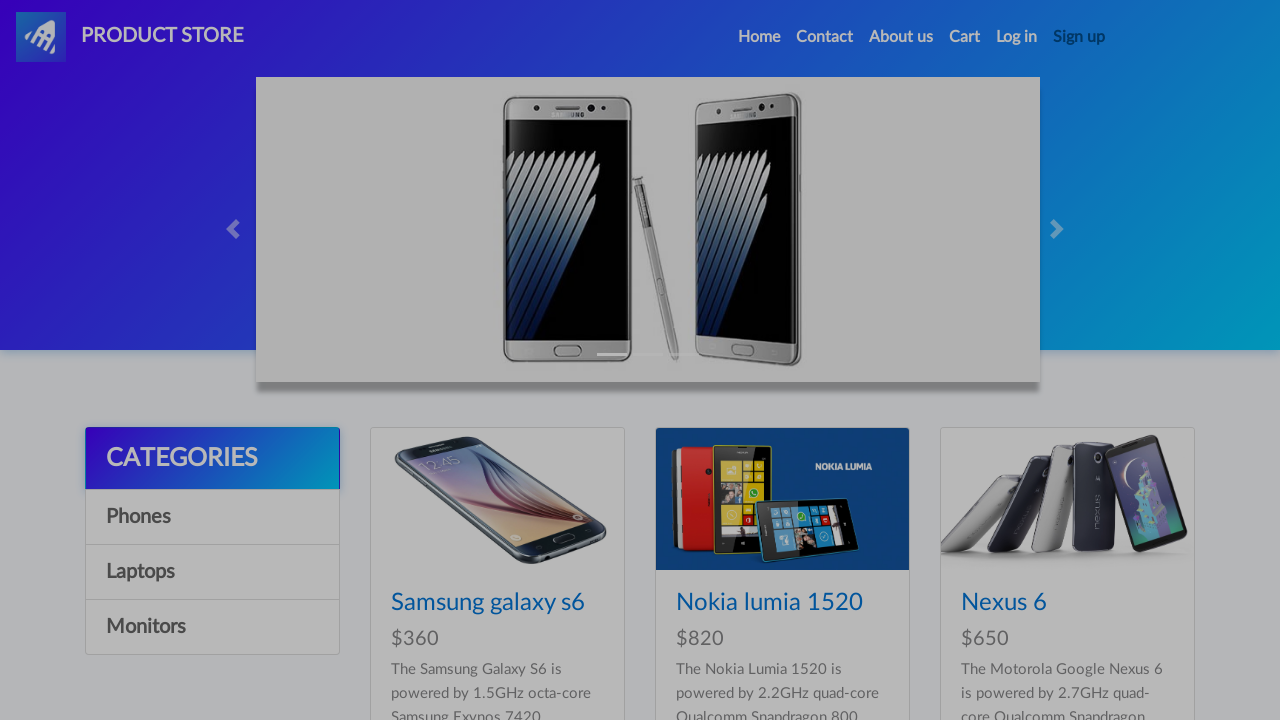

Signup modal appeared and username field is visible
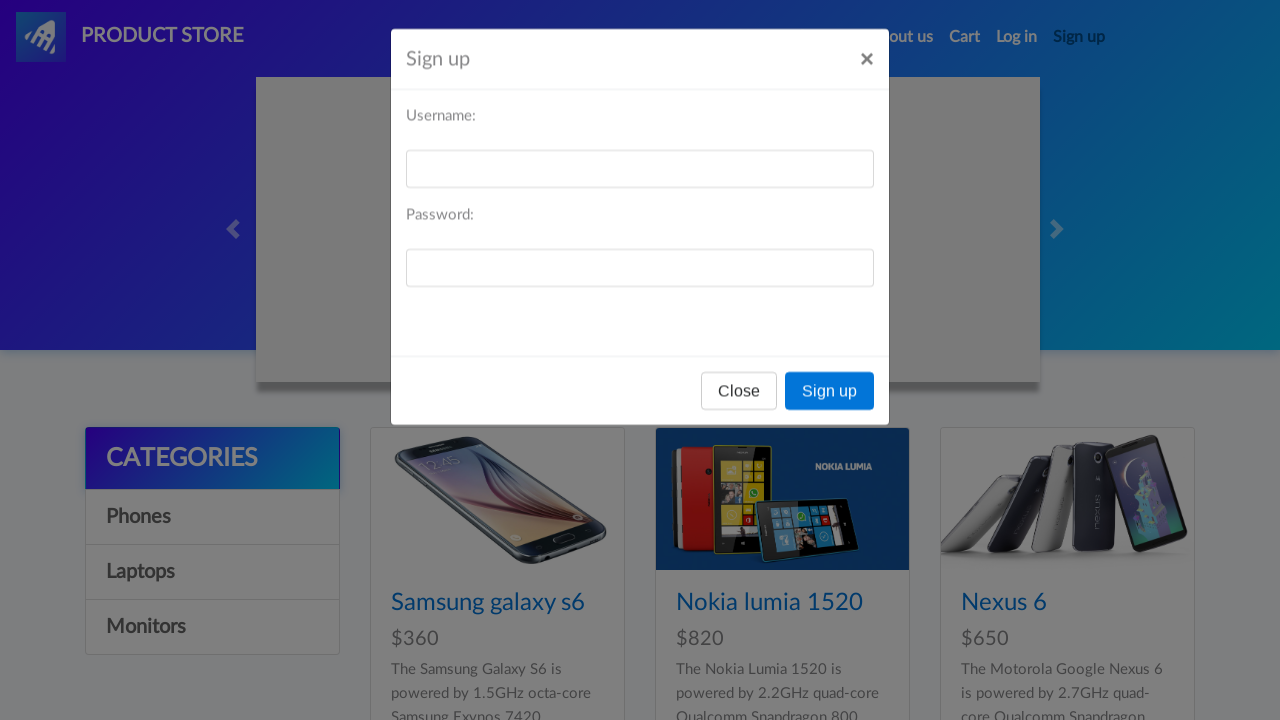

Cleared username field on #sign-username
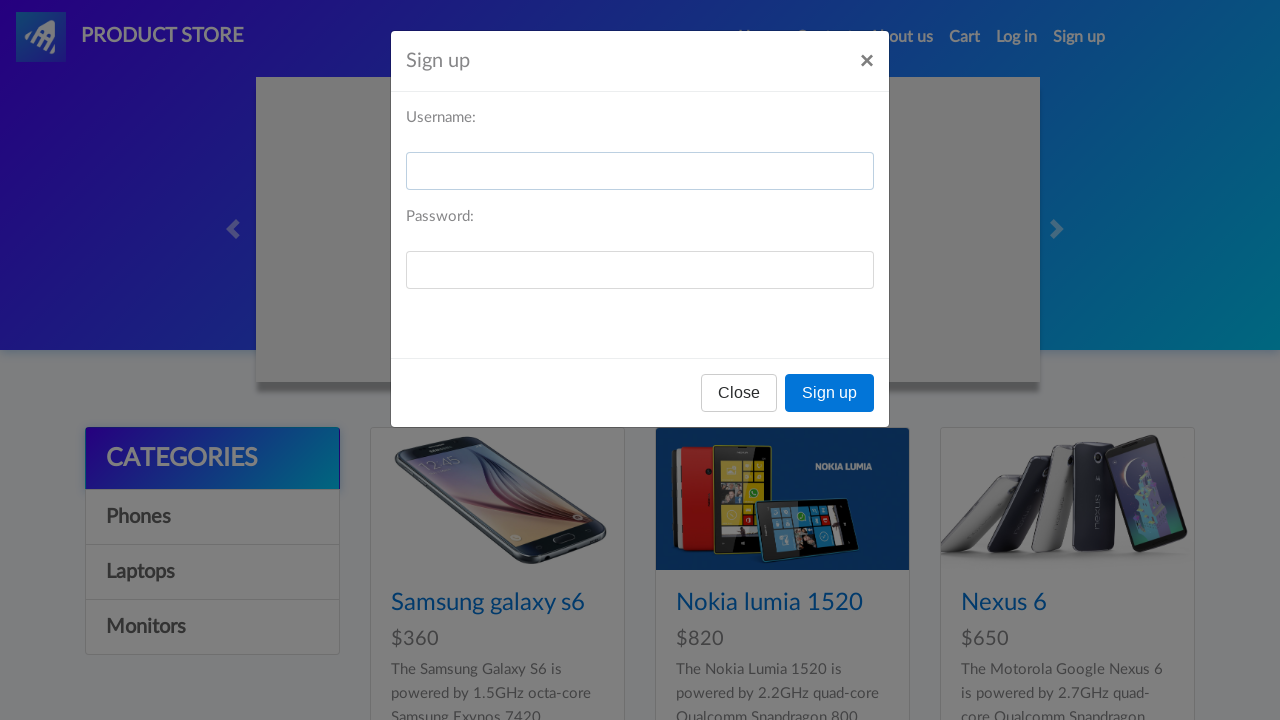

Filled username field with 'user115 space' on #sign-username
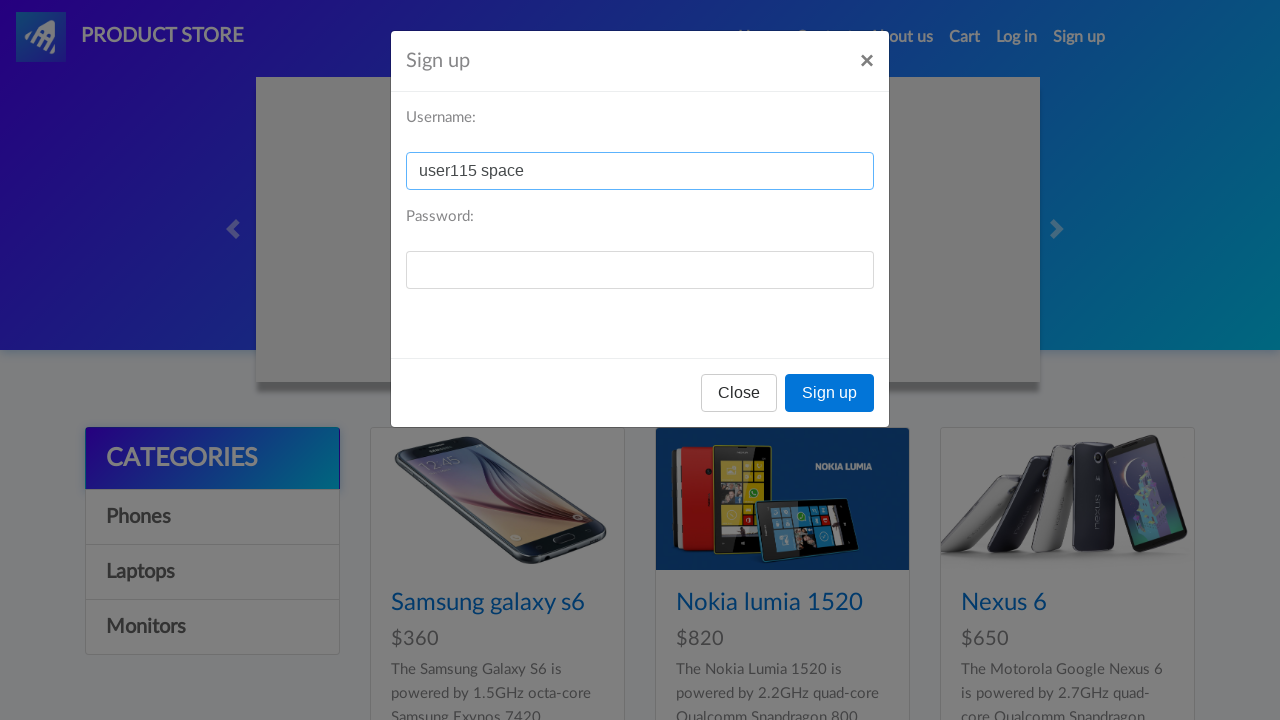

Cleared password field on #sign-password
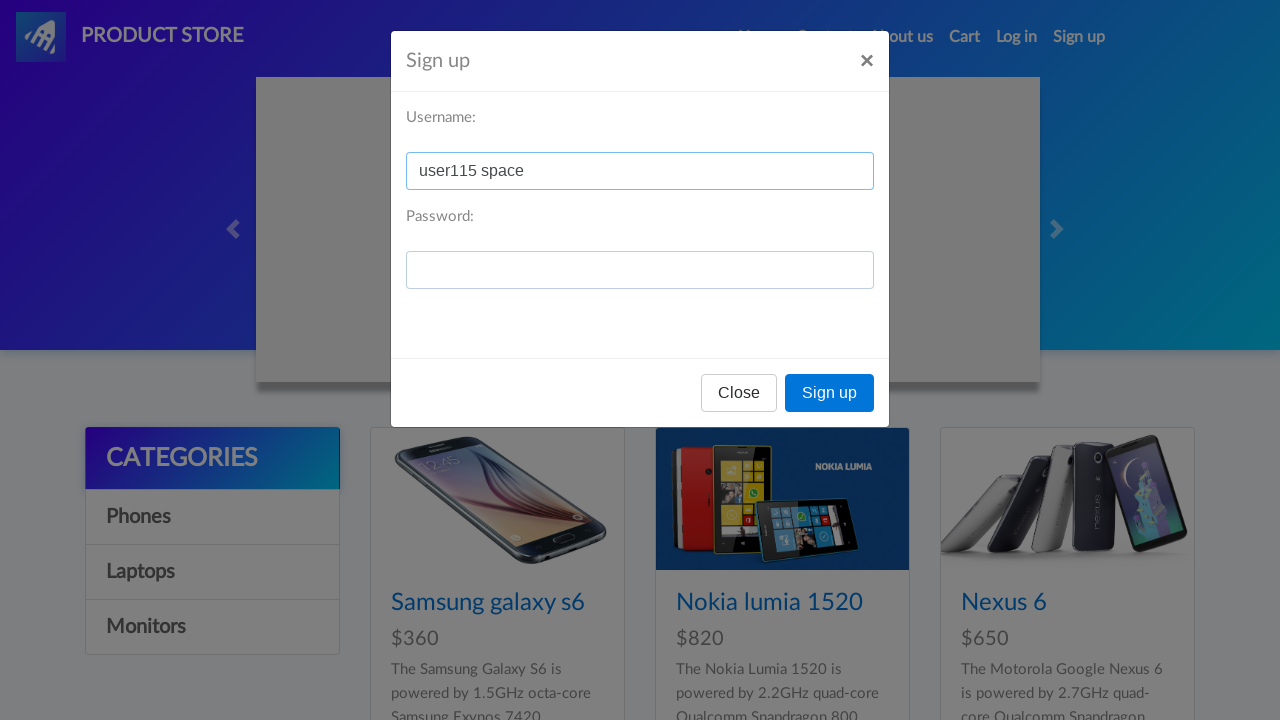

Filled password field with 'pass' on #sign-password
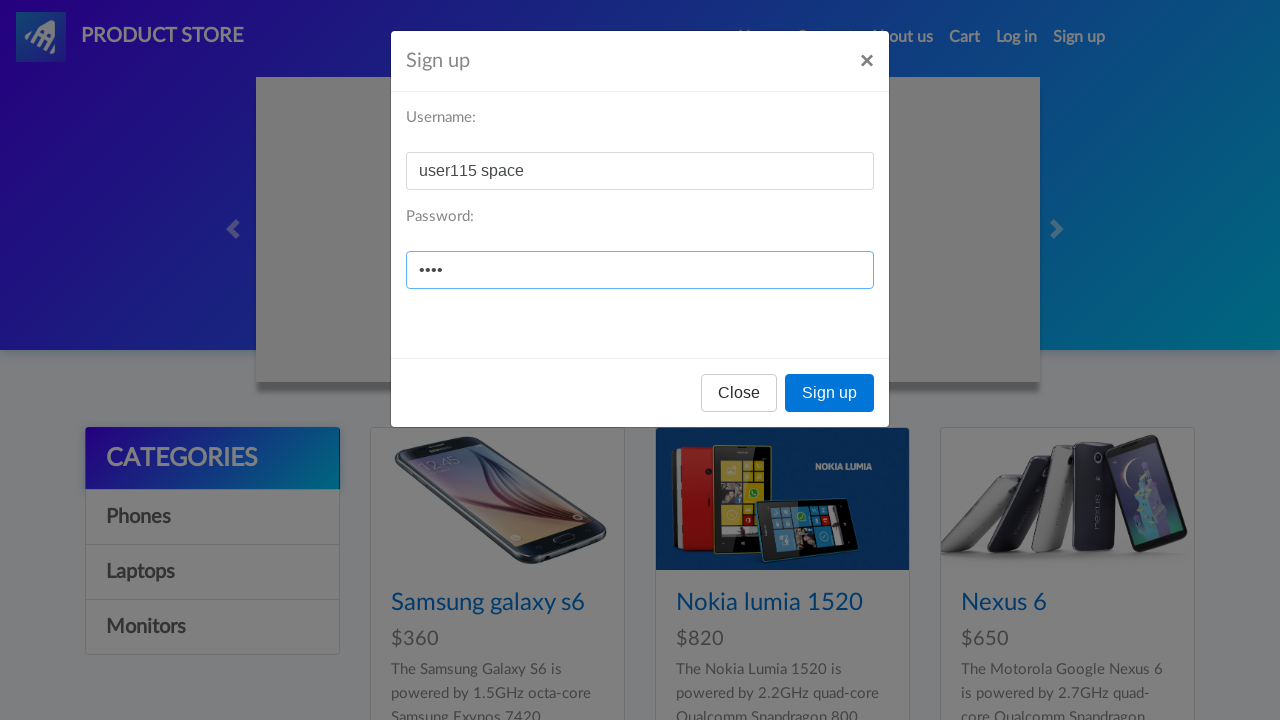

Clicked Sign up button in modal to submit form at (830, 393) on xpath=//*[@id="signInModal"]/div/div/div[3]/button[2]
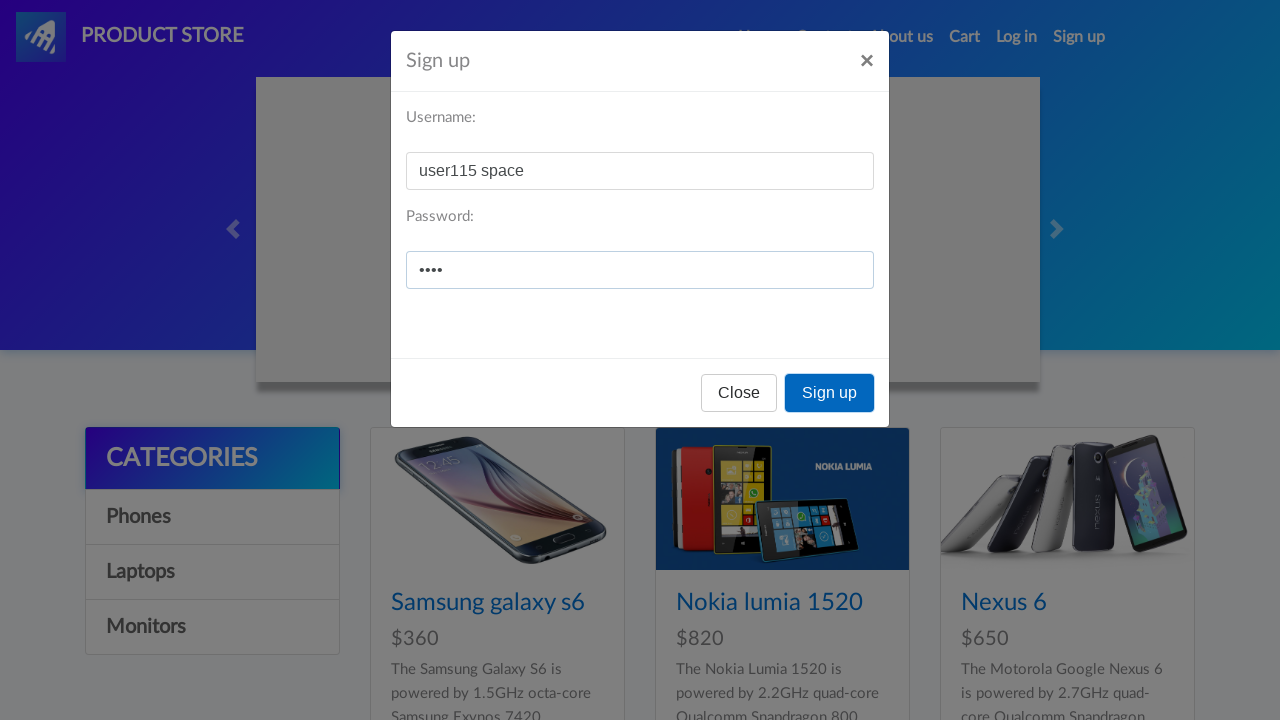

Dialog handler registered for alert
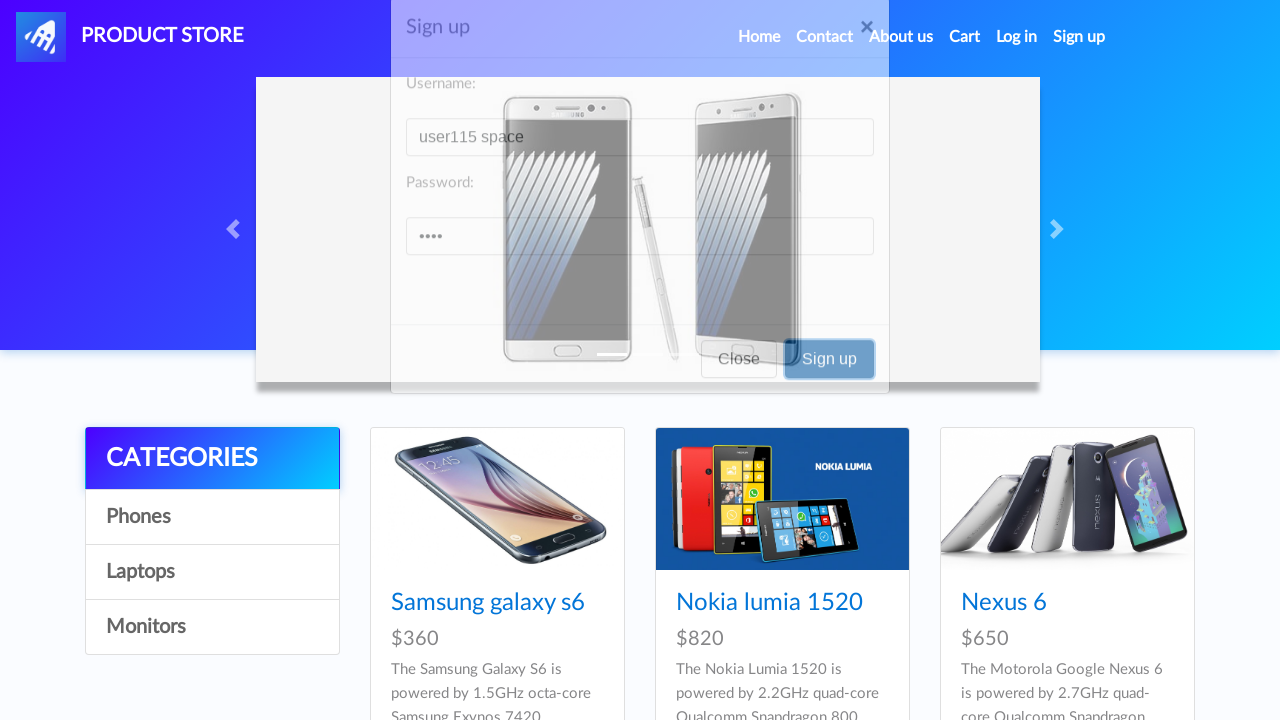

Alert was processed and dismissed
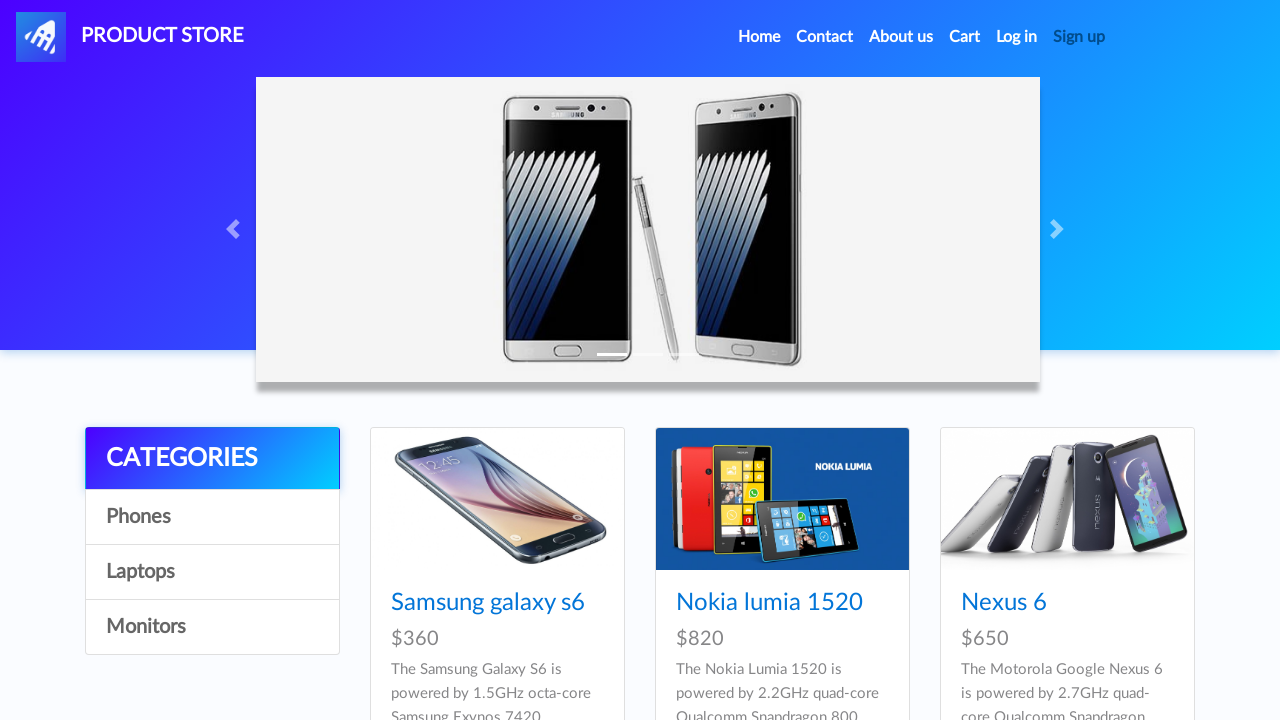

Page reloaded to reset form for next test case
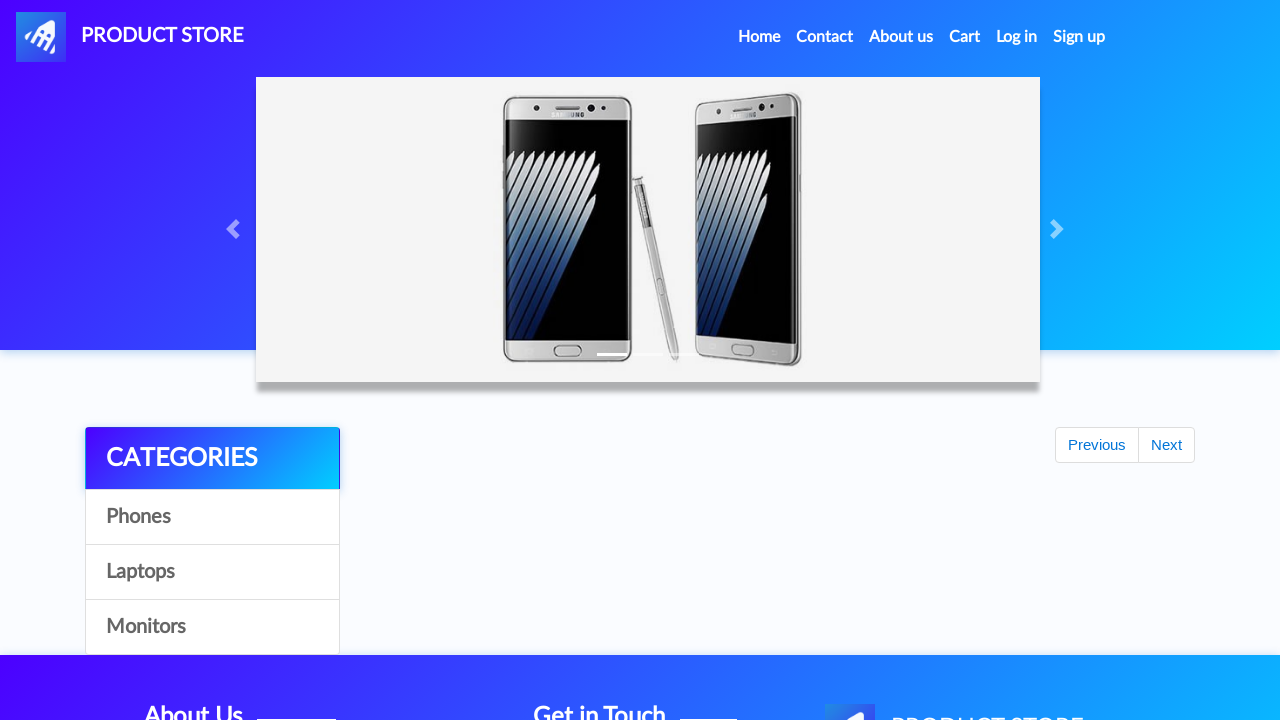

Clicked Sign up button for test case 7 at (1079, 37) on #signin2
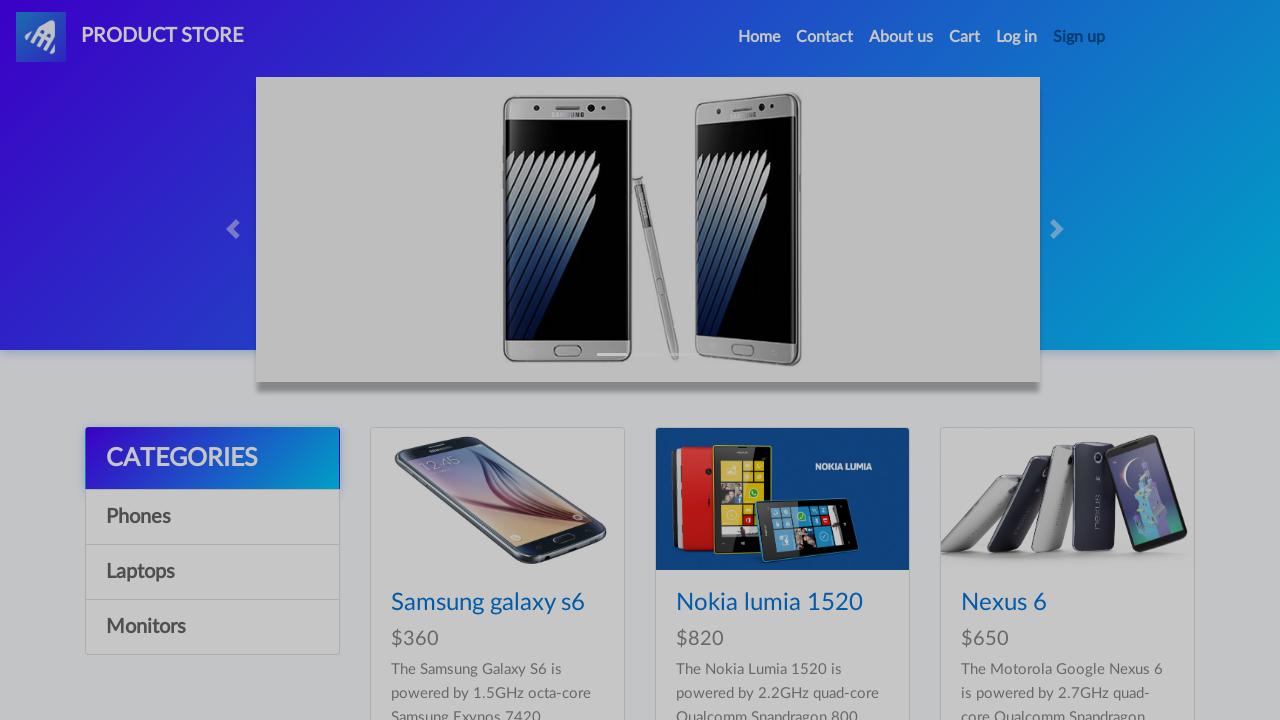

Signup modal appeared and username field is visible
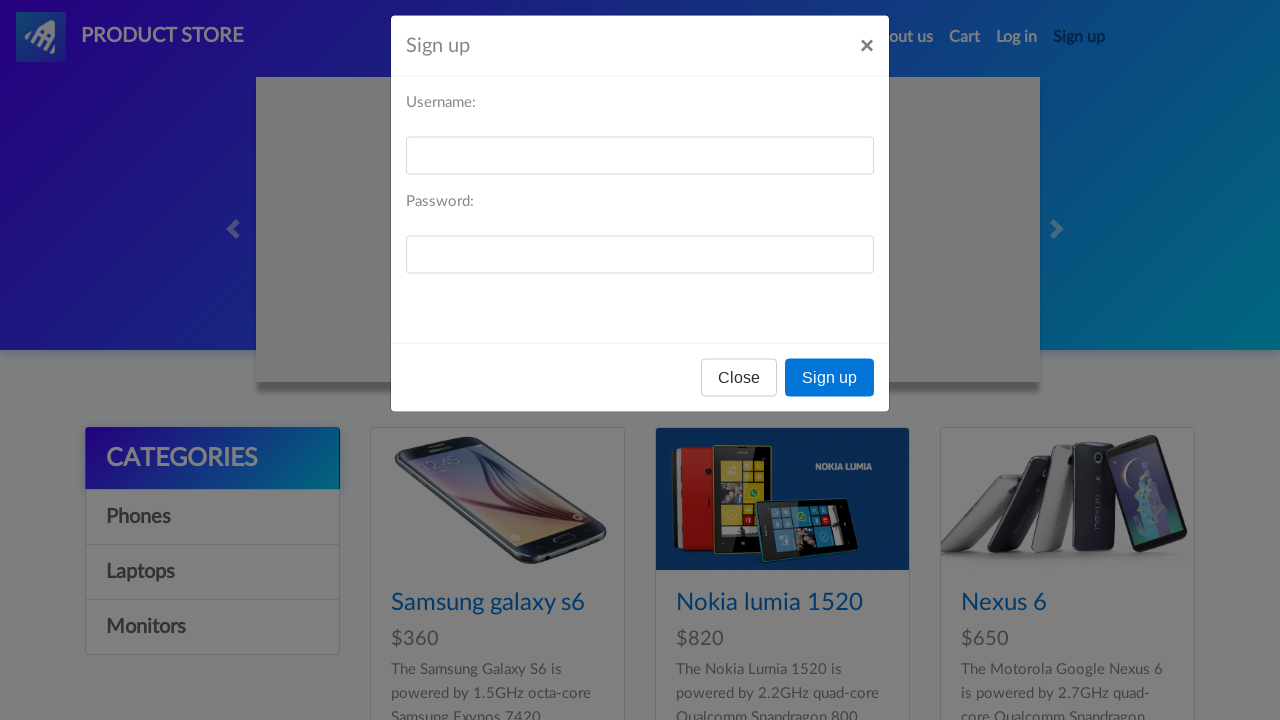

Cleared username field on #sign-username
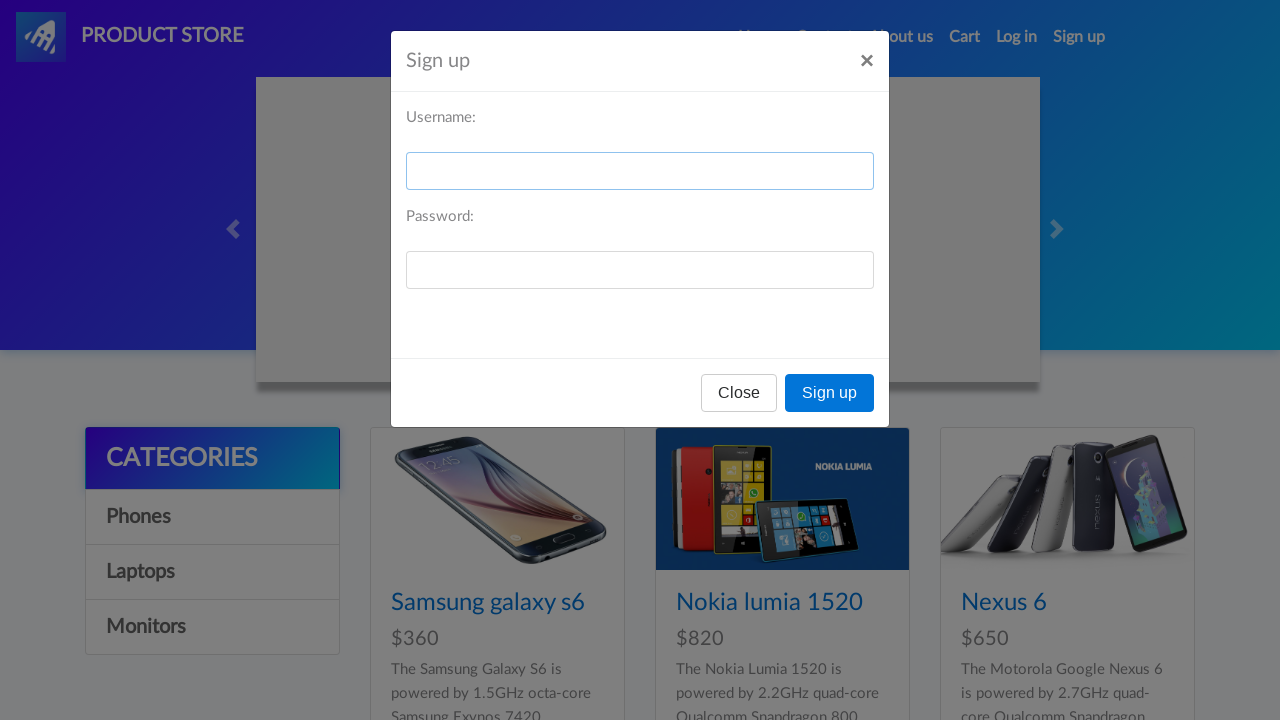

Filled username field with ' ' on #sign-username
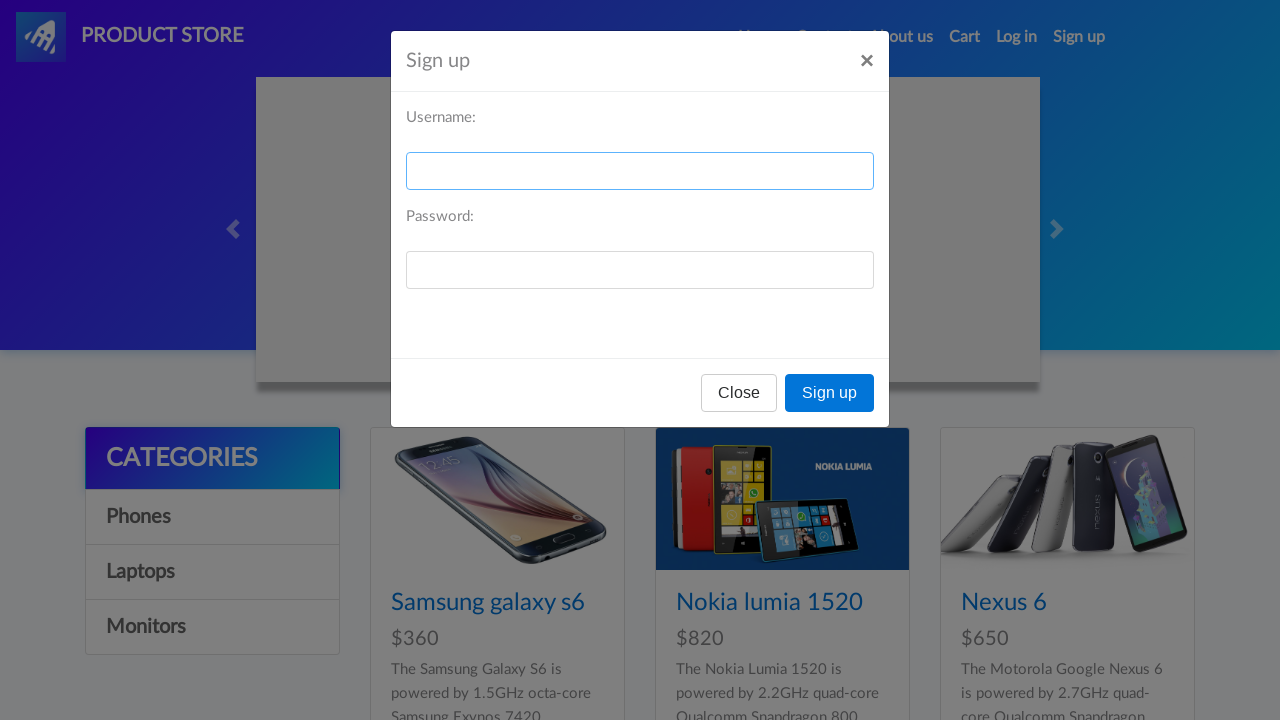

Cleared password field on #sign-password
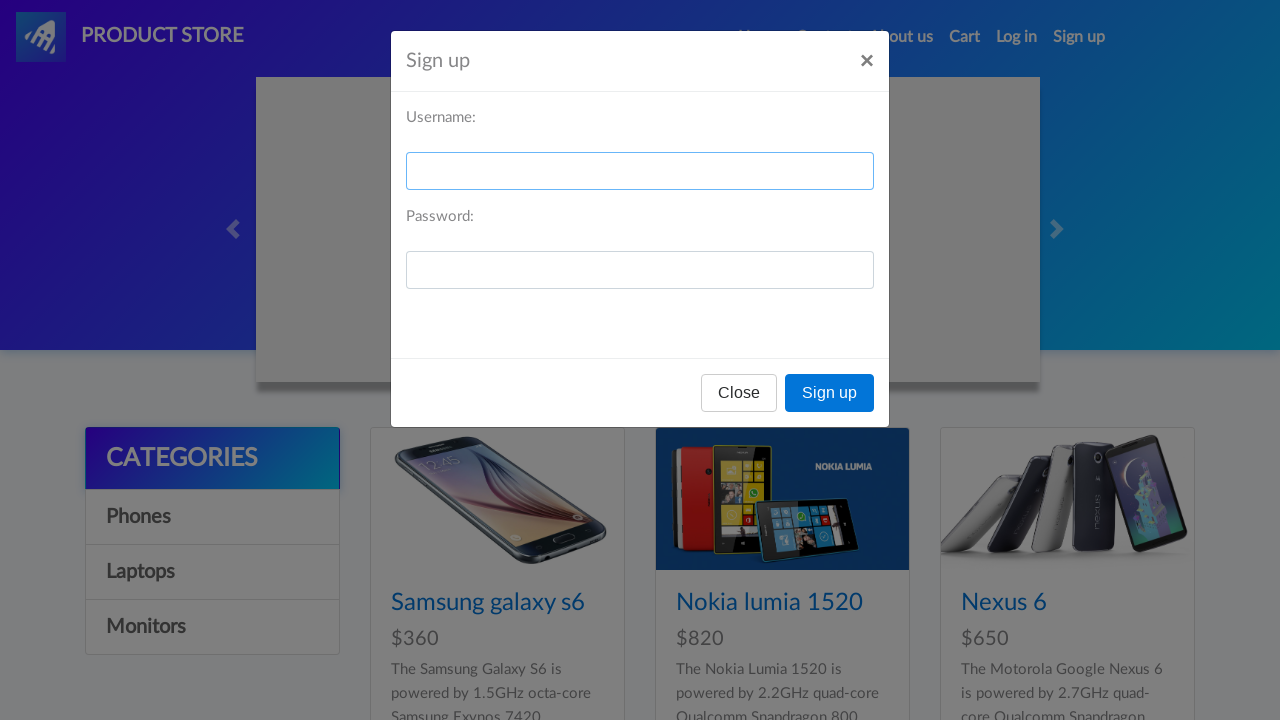

Filled password field with 'abcdef' on #sign-password
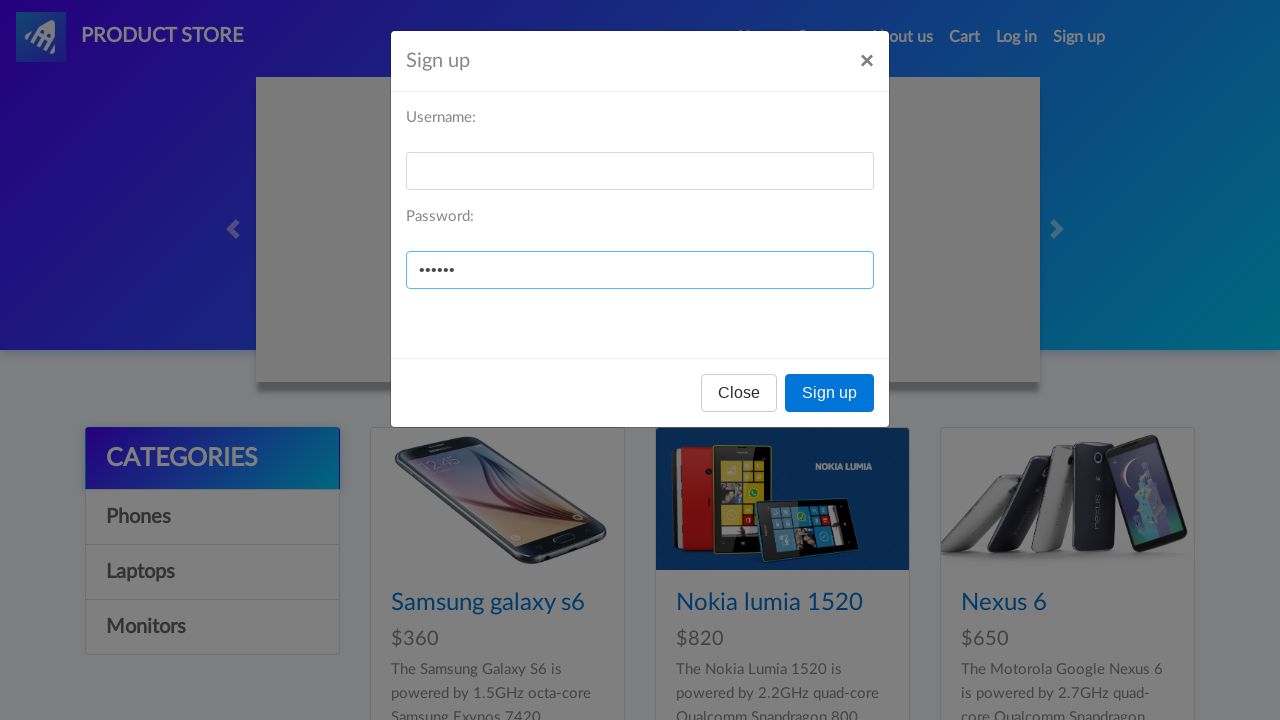

Clicked Sign up button in modal to submit form at (830, 393) on xpath=//*[@id="signInModal"]/div/div/div[3]/button[2]
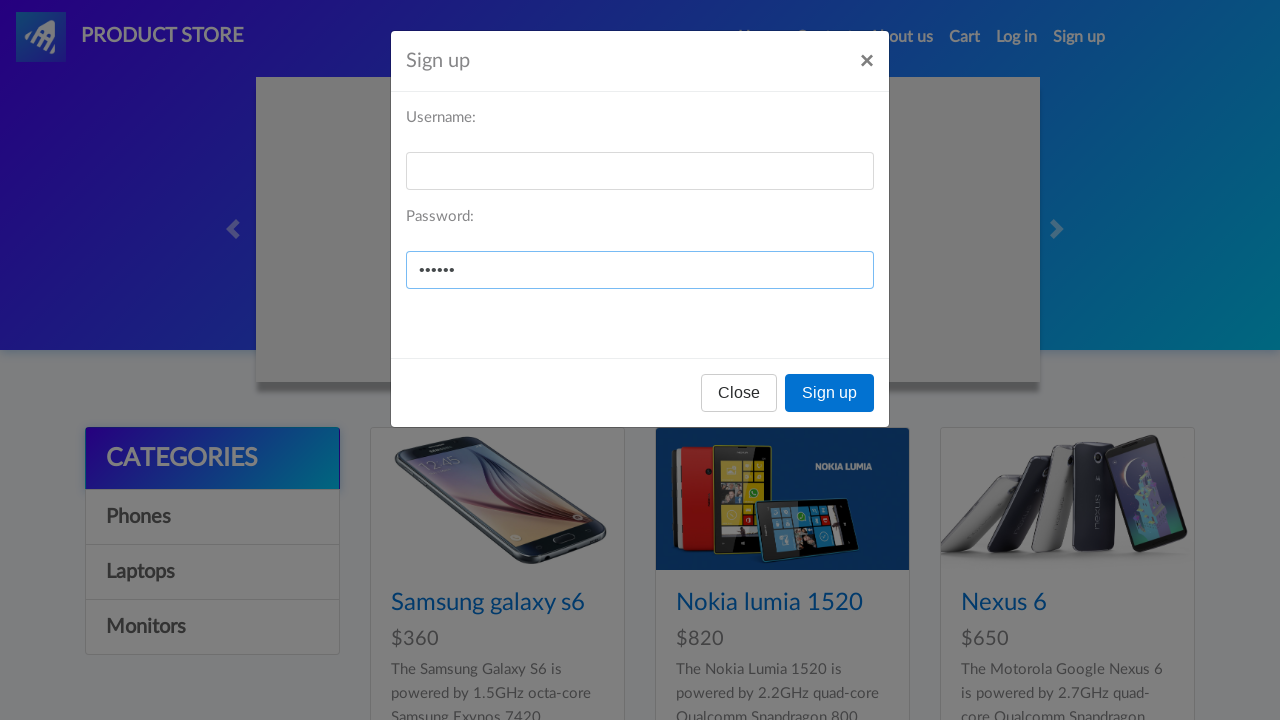

Dialog handler registered for alert
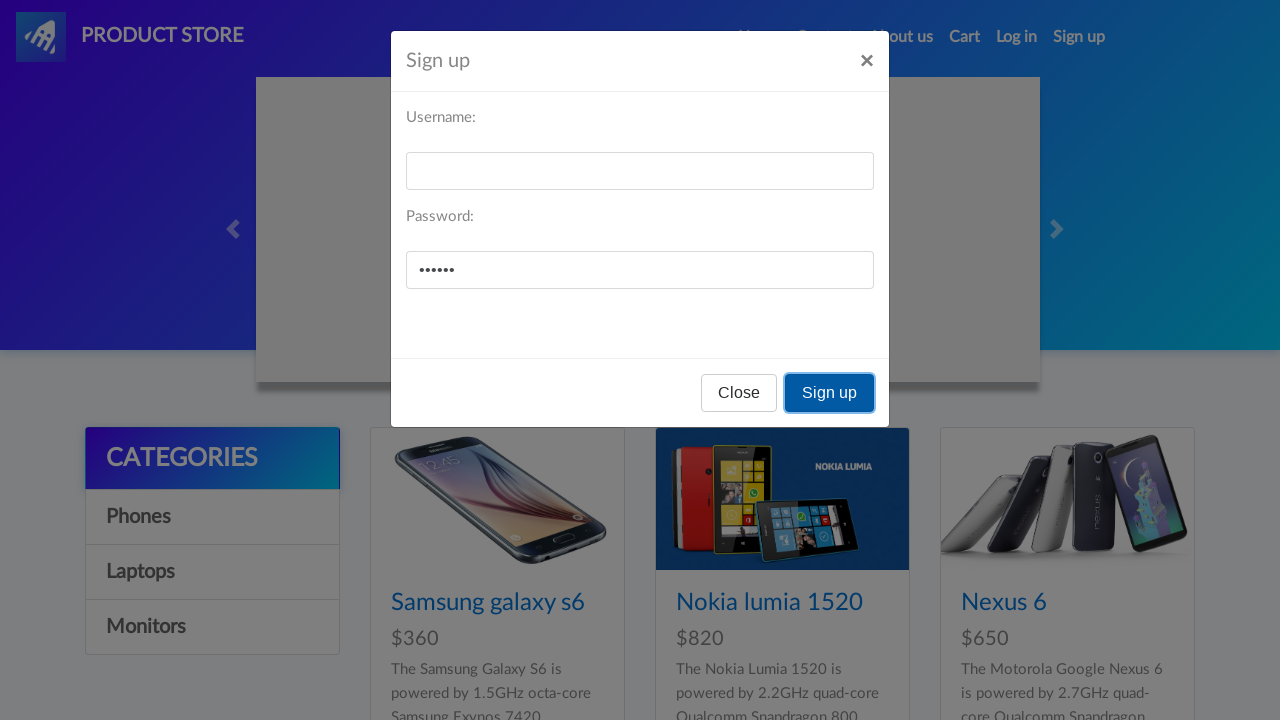

Alert was processed and dismissed
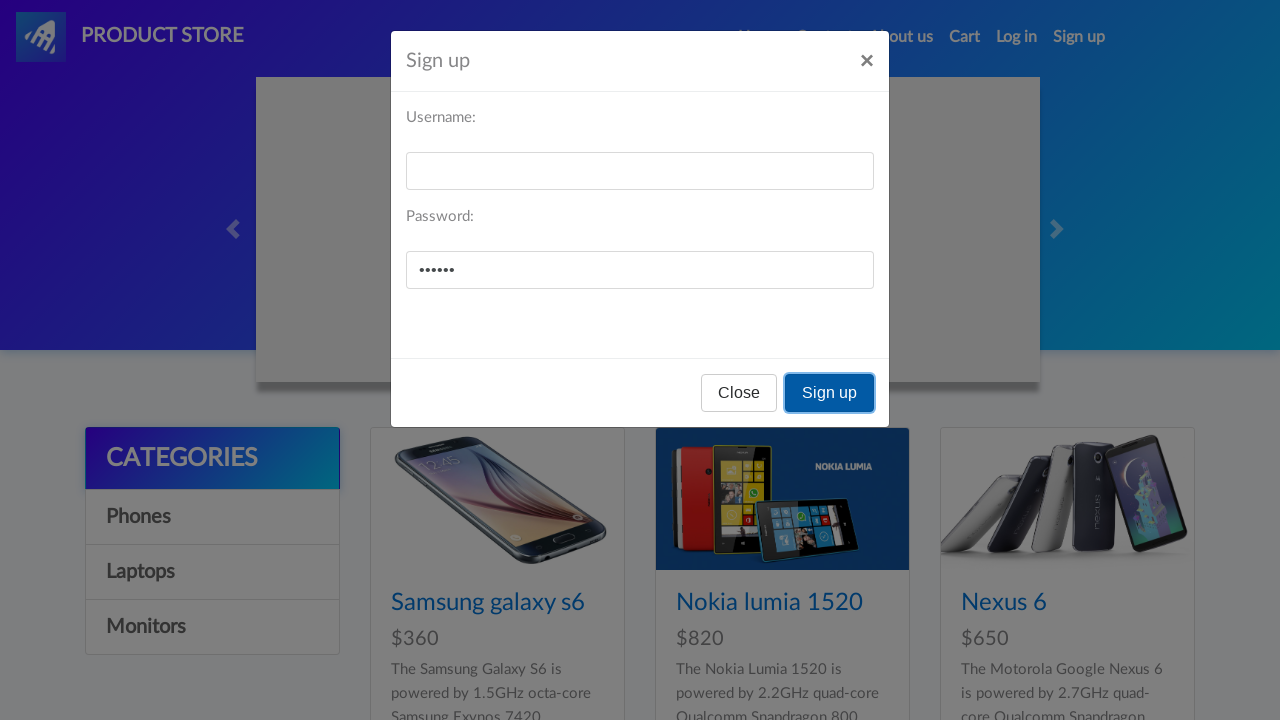

Page reloaded to reset form for next test case
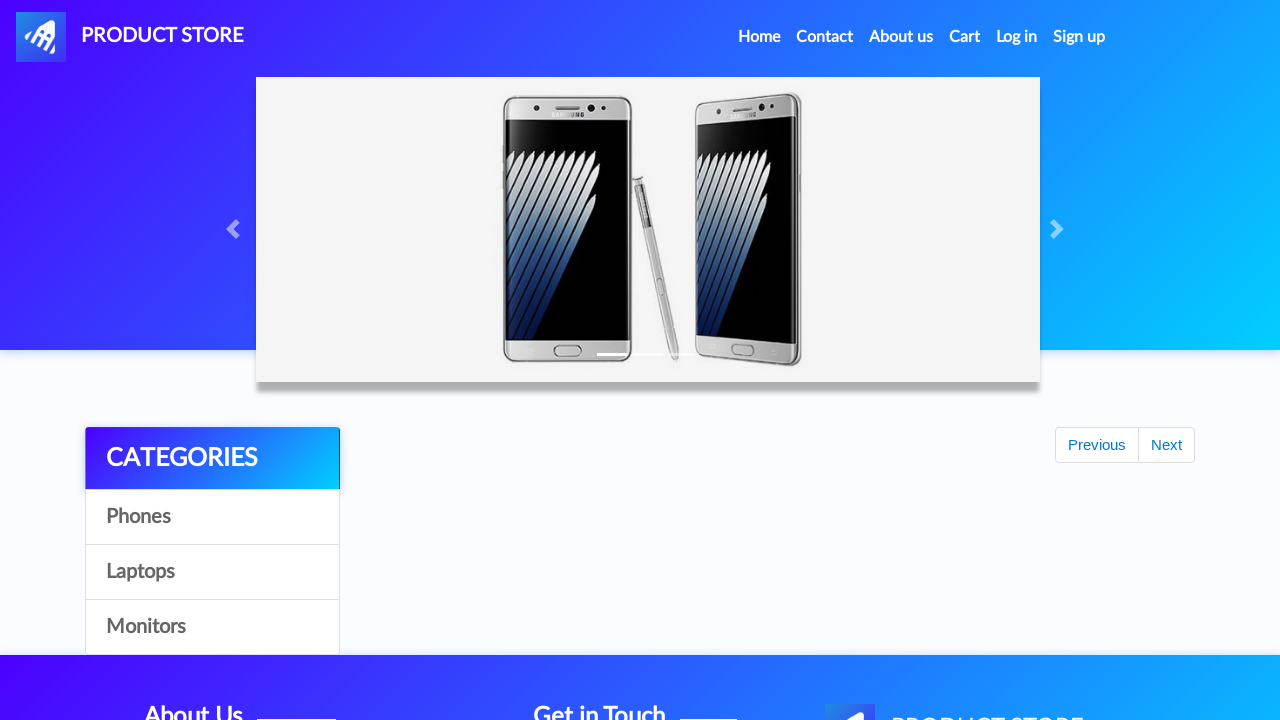

Clicked Sign up button for test case 8 at (1079, 37) on #signin2
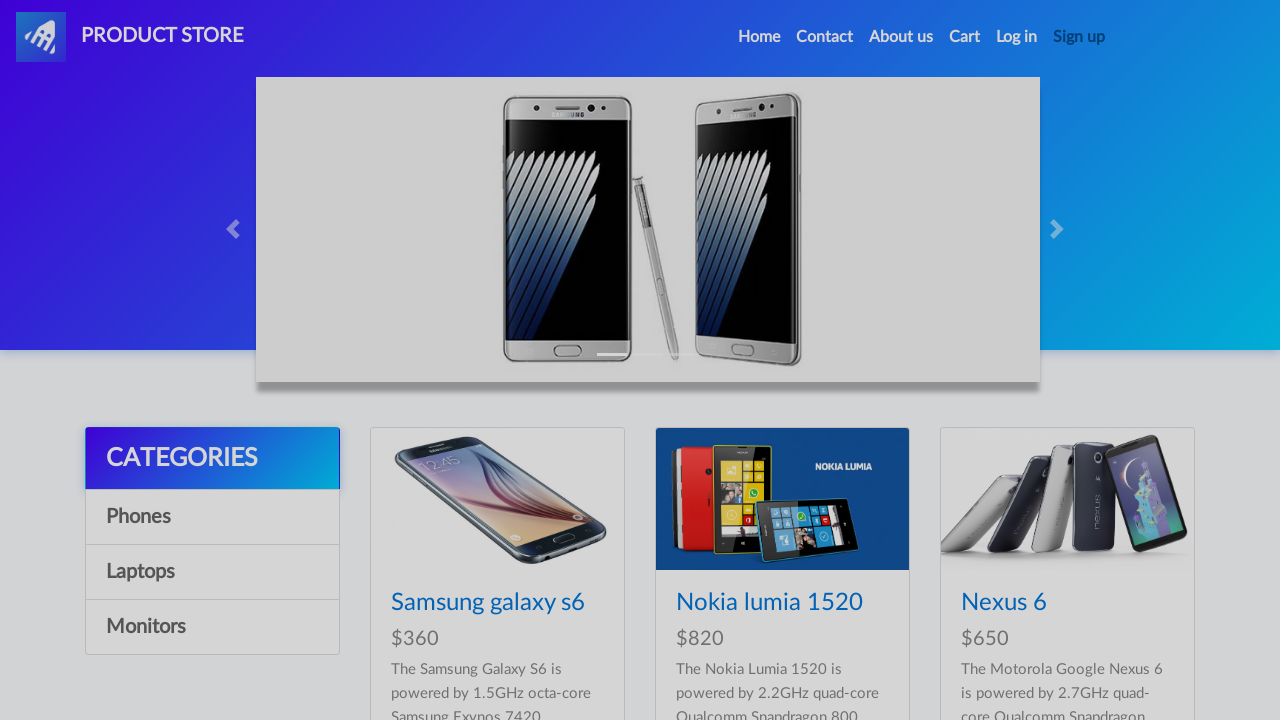

Signup modal appeared and username field is visible
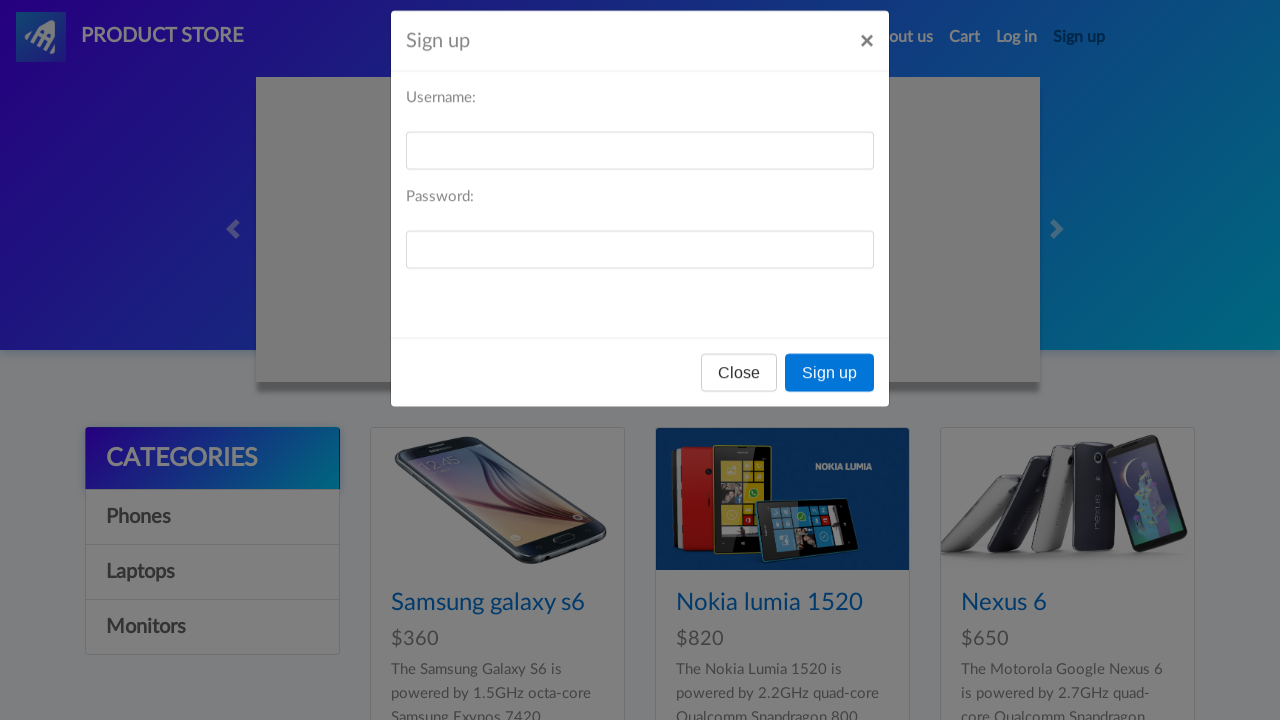

Cleared username field on #sign-username
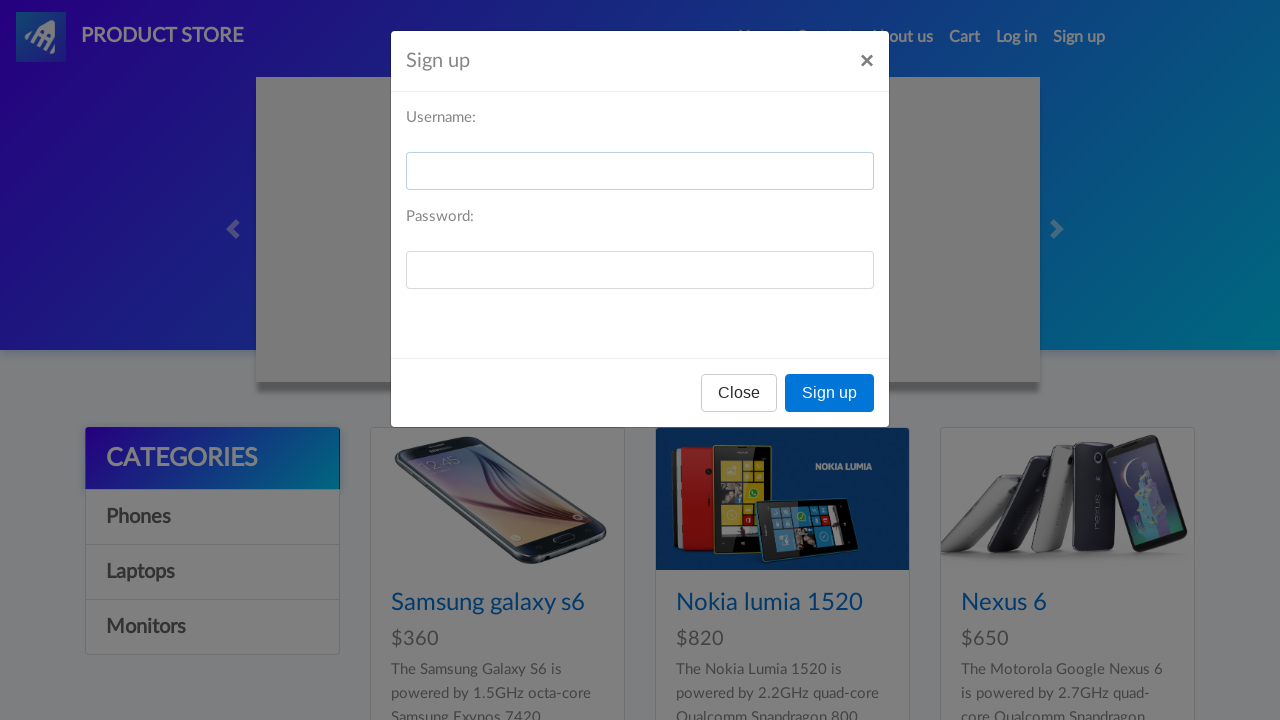

Filled username field with 'maryam' on #sign-username
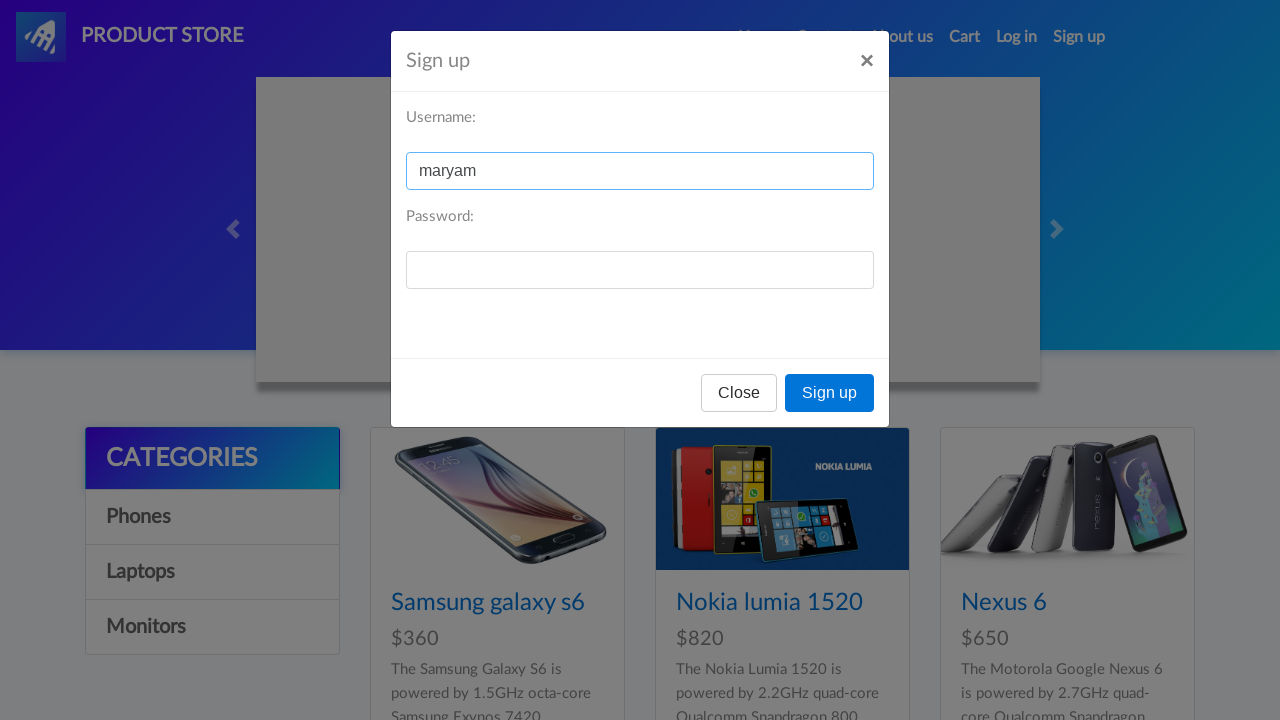

Cleared password field on #sign-password
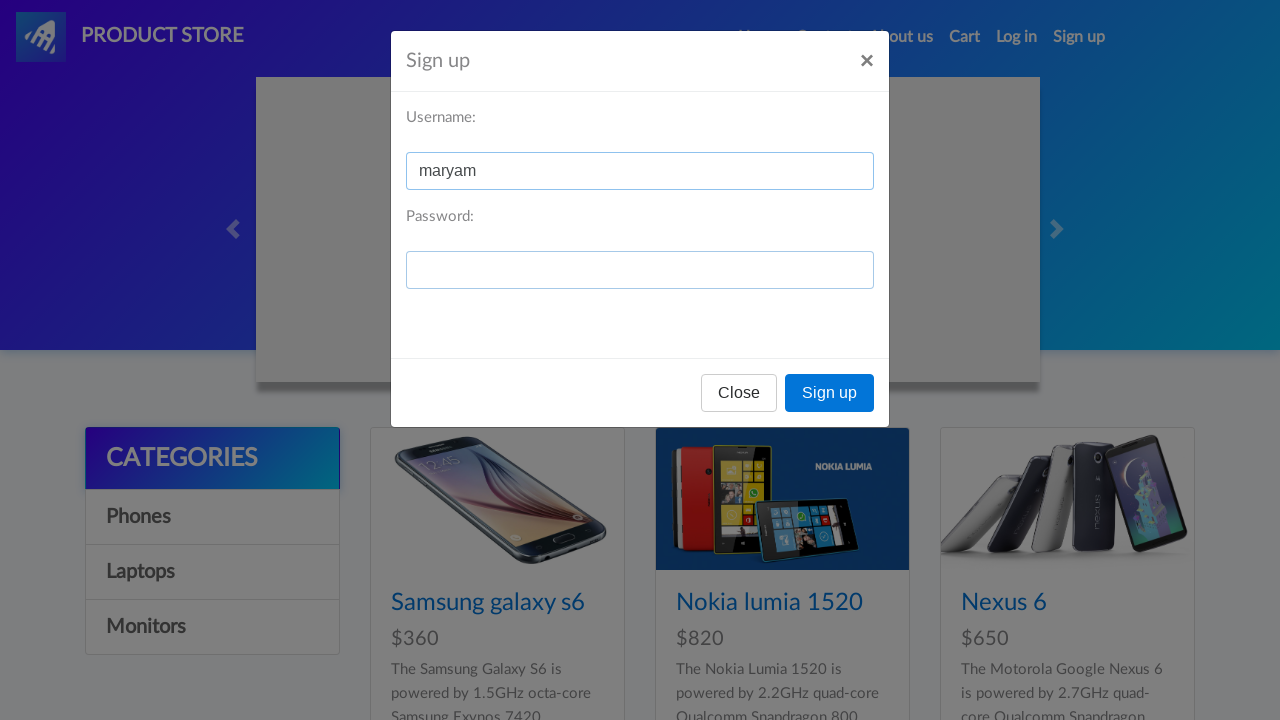

Filled password field with ' ' on #sign-password
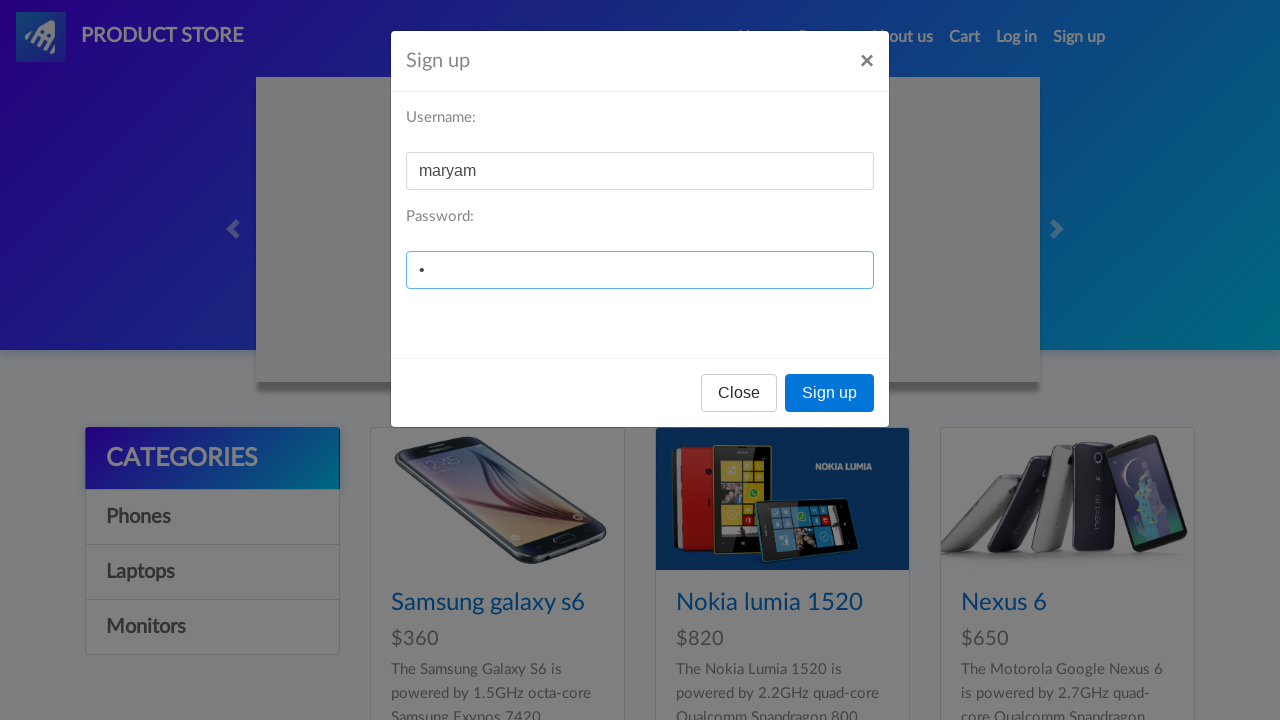

Clicked Sign up button in modal to submit form at (830, 393) on xpath=//*[@id="signInModal"]/div/div/div[3]/button[2]
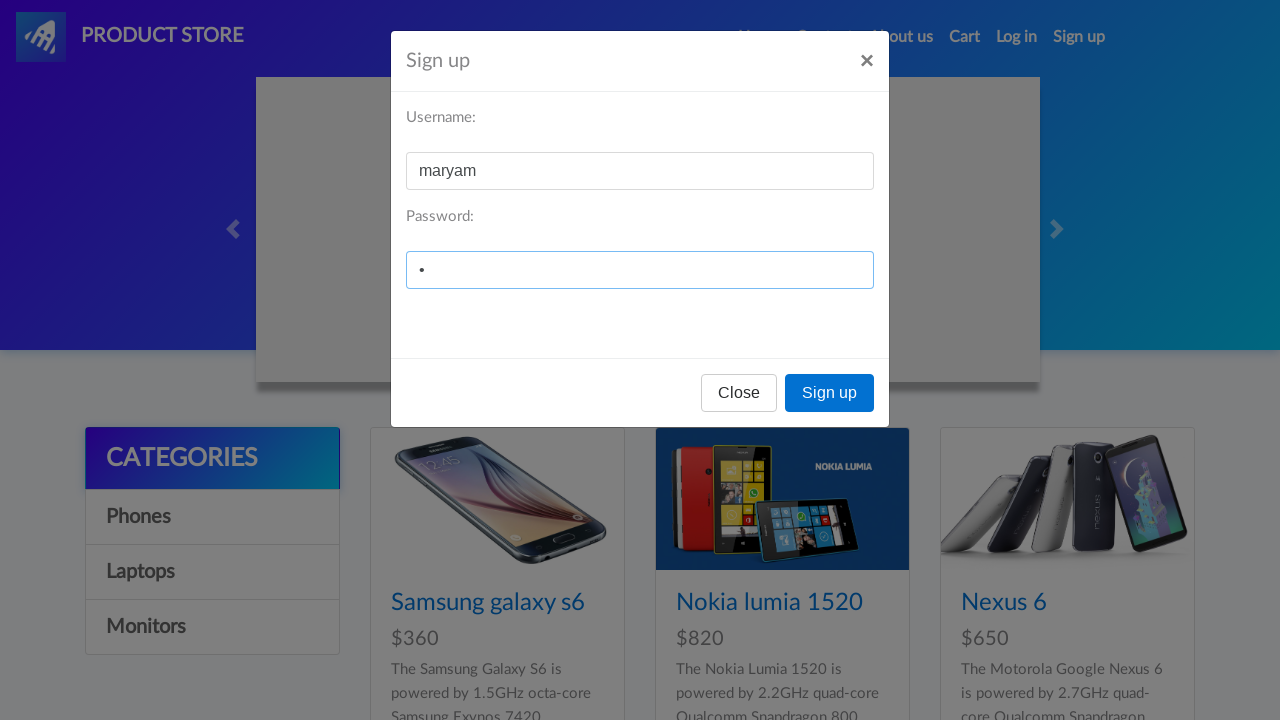

Dialog handler registered for alert
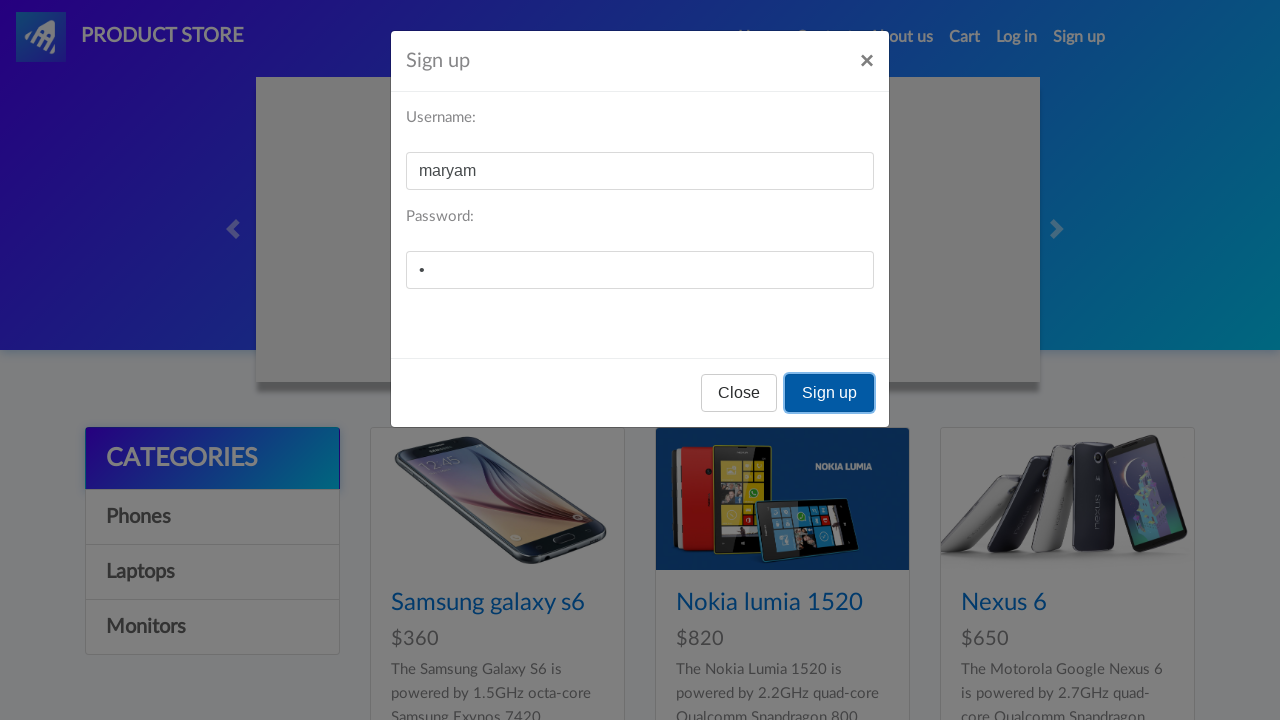

Alert was processed and dismissed
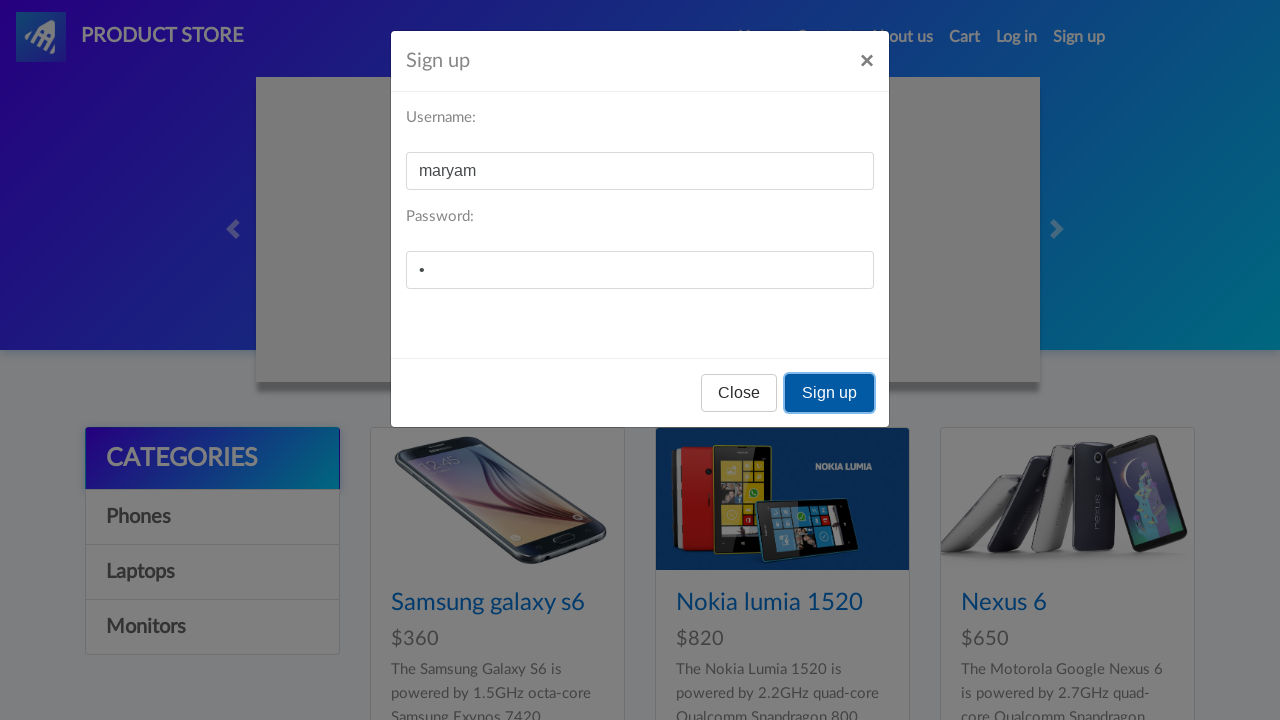

Page reloaded to reset form for next test case
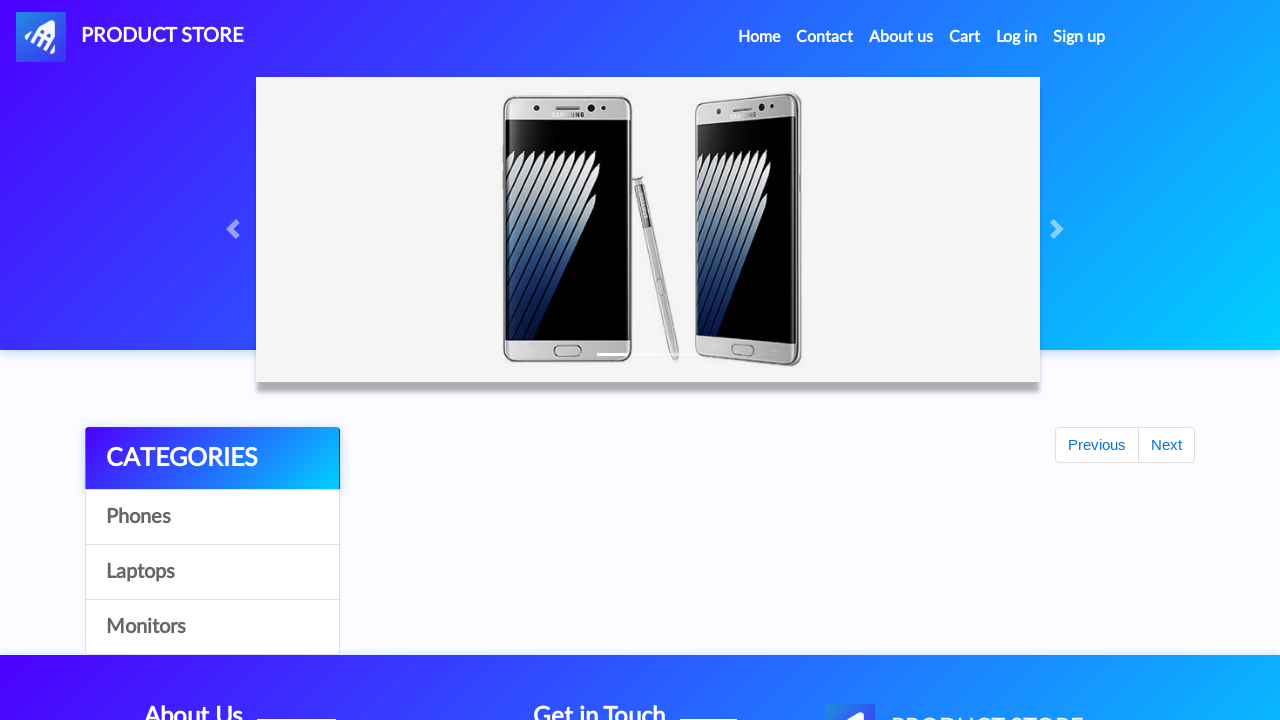

Clicked Sign up button for test case 9 at (1079, 37) on #signin2
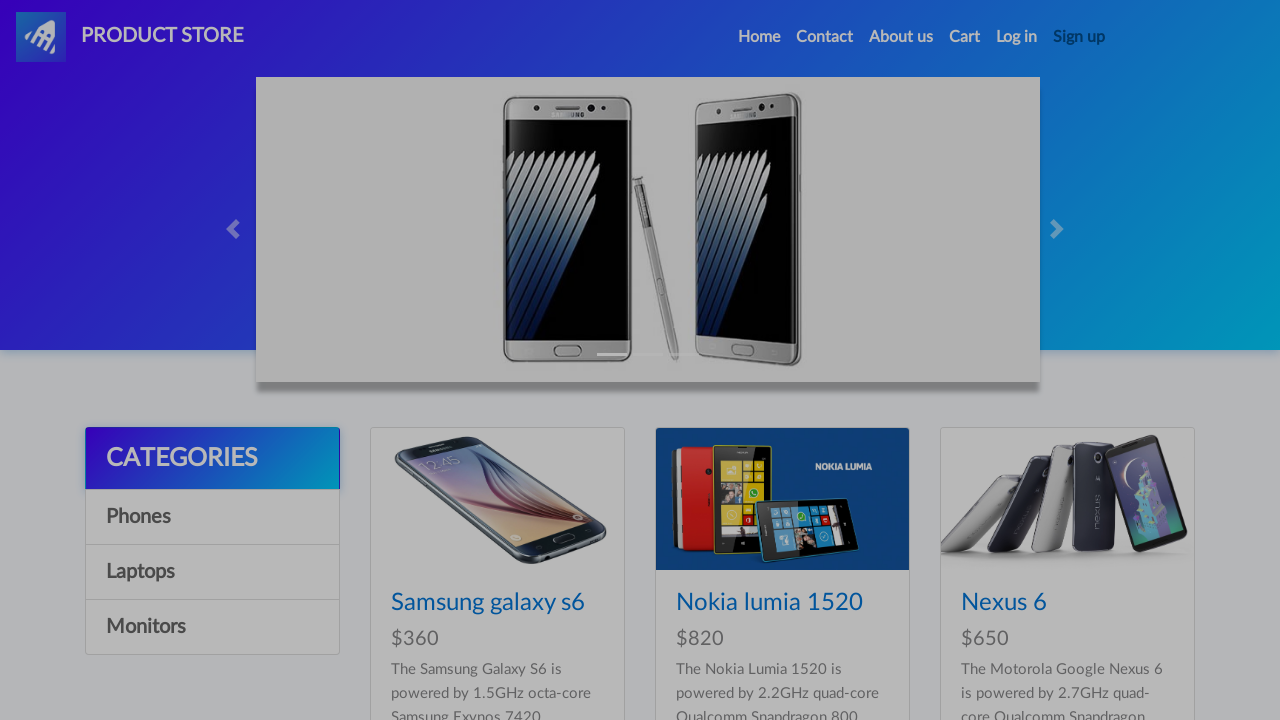

Signup modal appeared and username field is visible
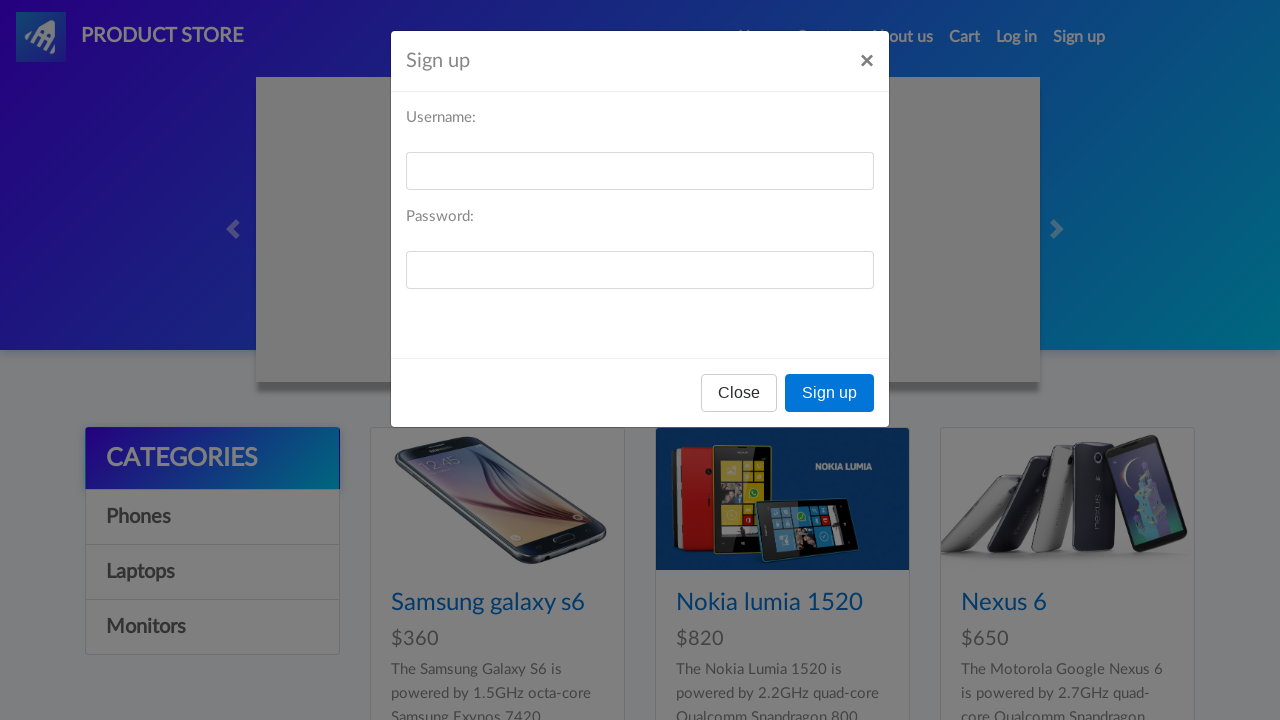

Cleared username field on #sign-username
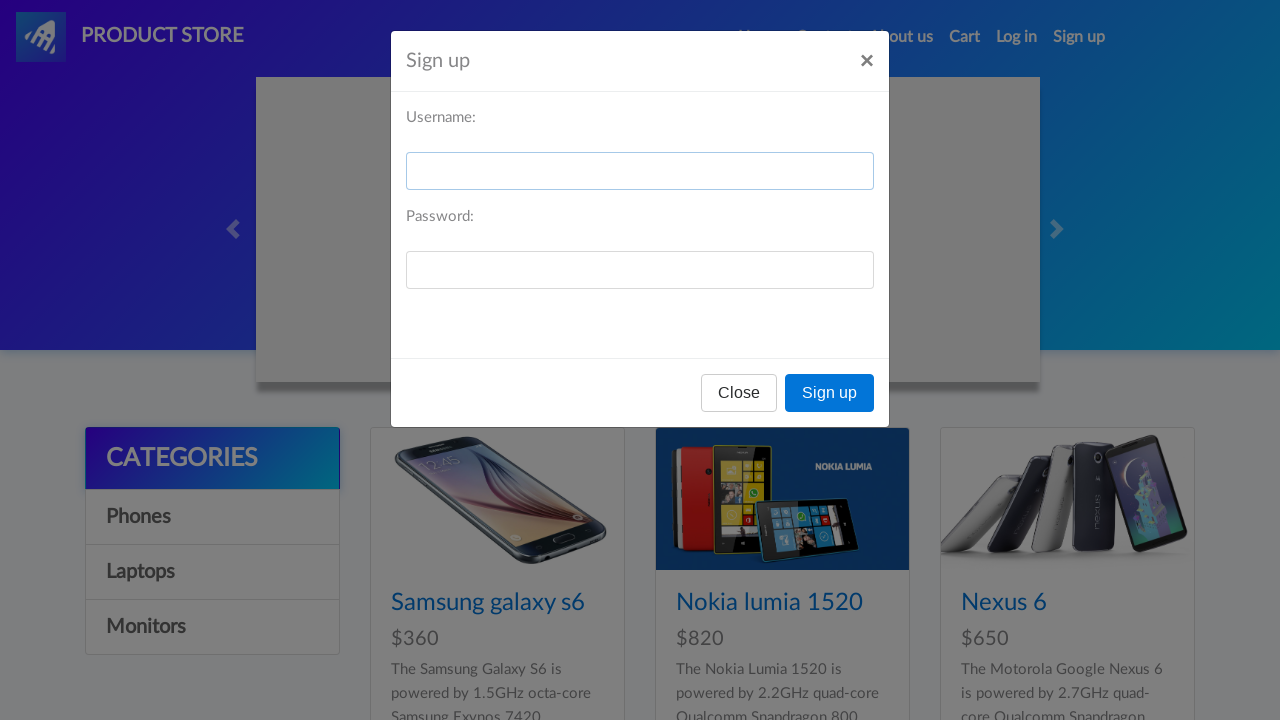

Filled username field with ' ' on #sign-username
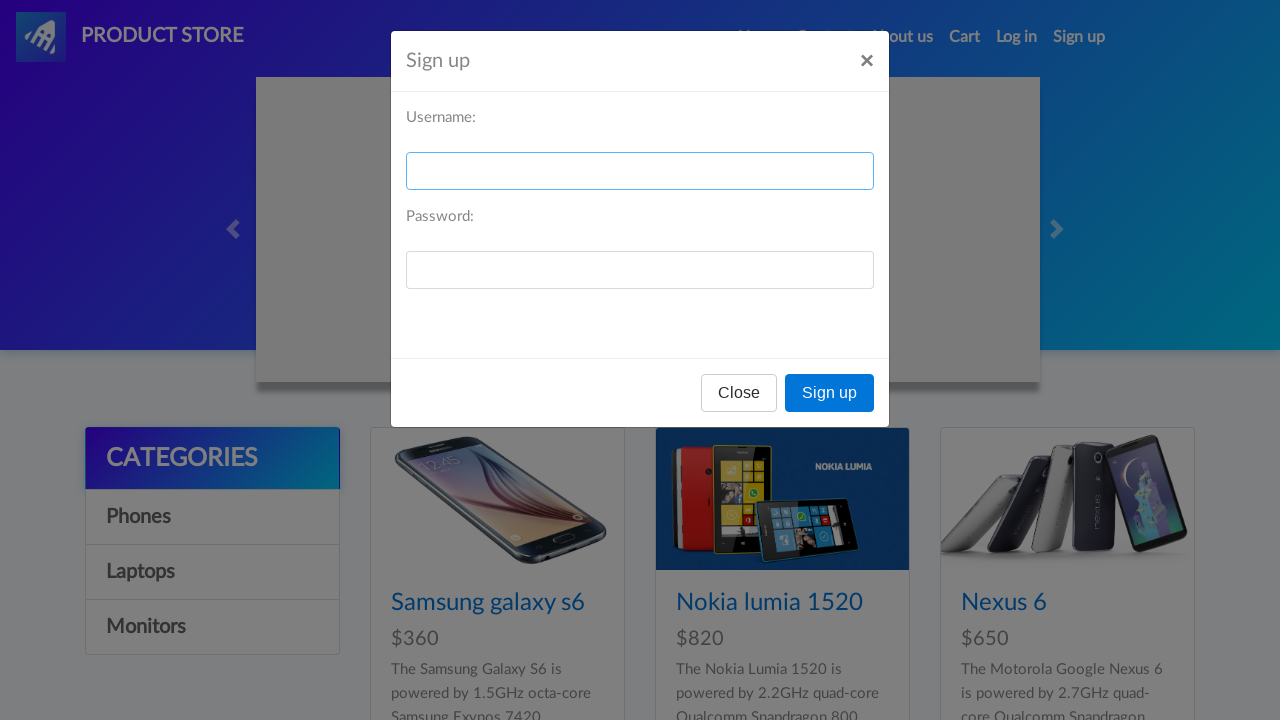

Cleared password field on #sign-password
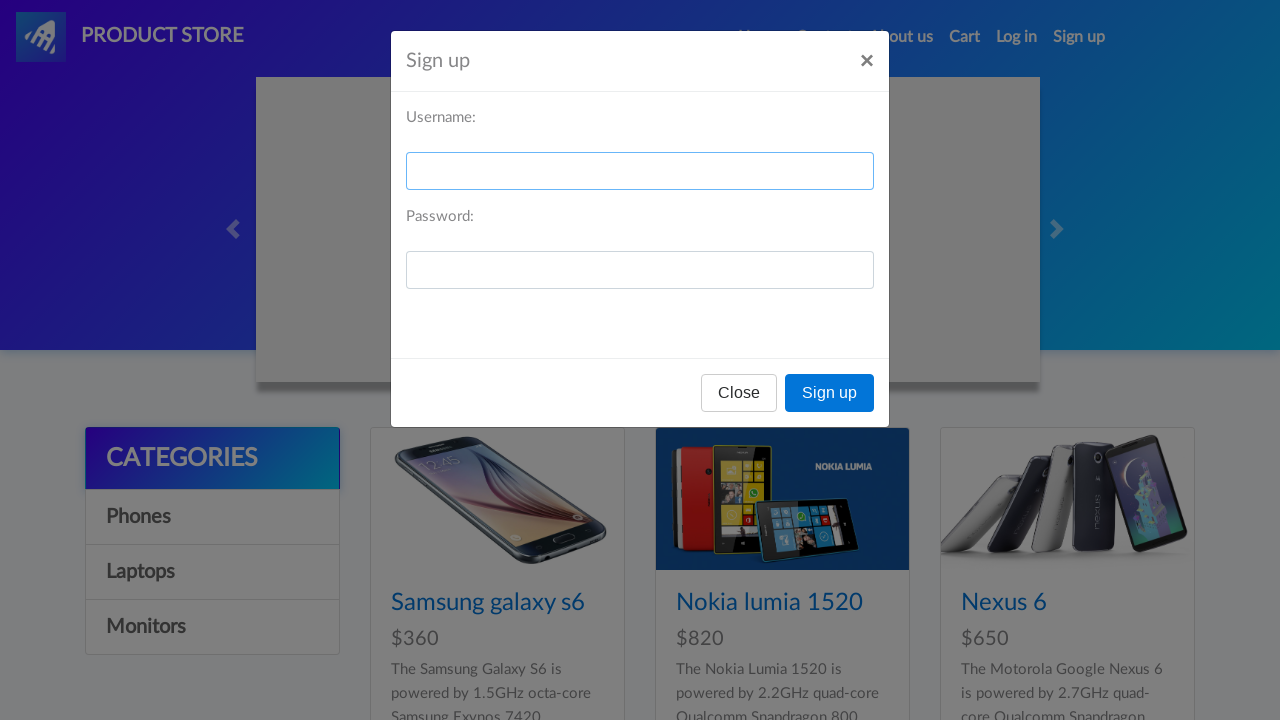

Filled password field with ' ' on #sign-password
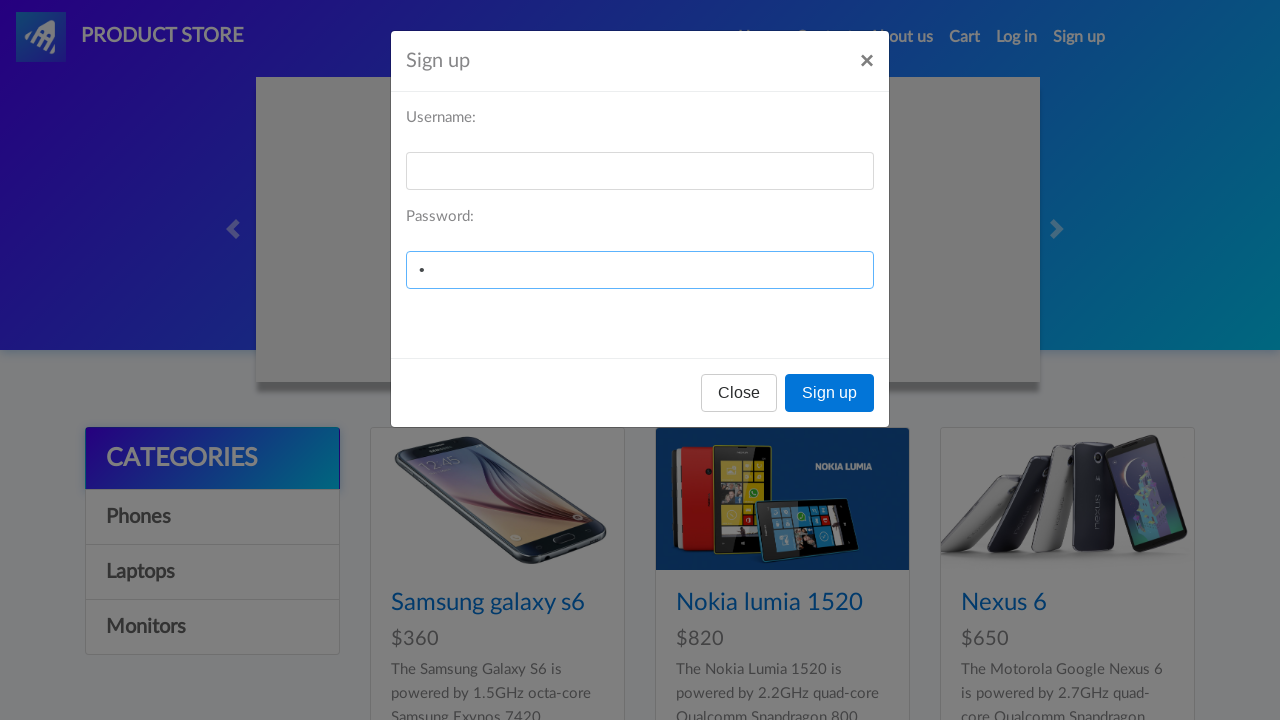

Clicked Sign up button in modal to submit form at (830, 393) on xpath=//*[@id="signInModal"]/div/div/div[3]/button[2]
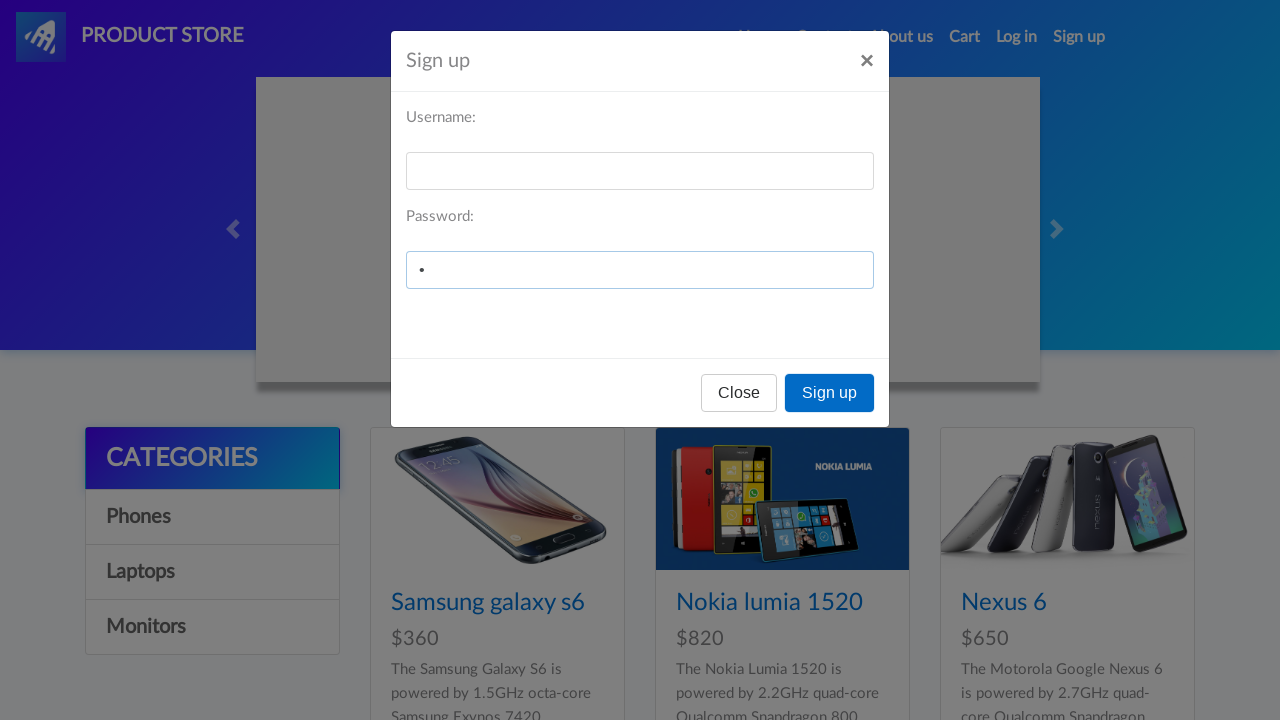

Dialog handler registered for alert
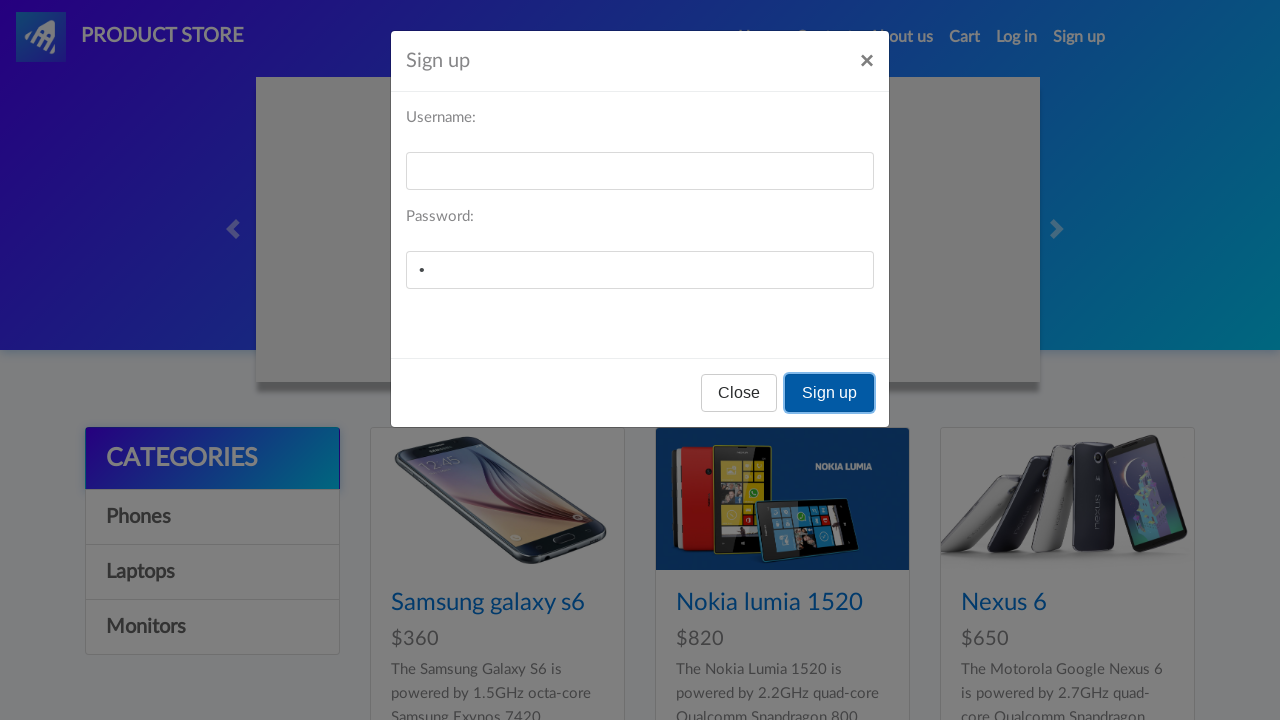

Alert was processed and dismissed
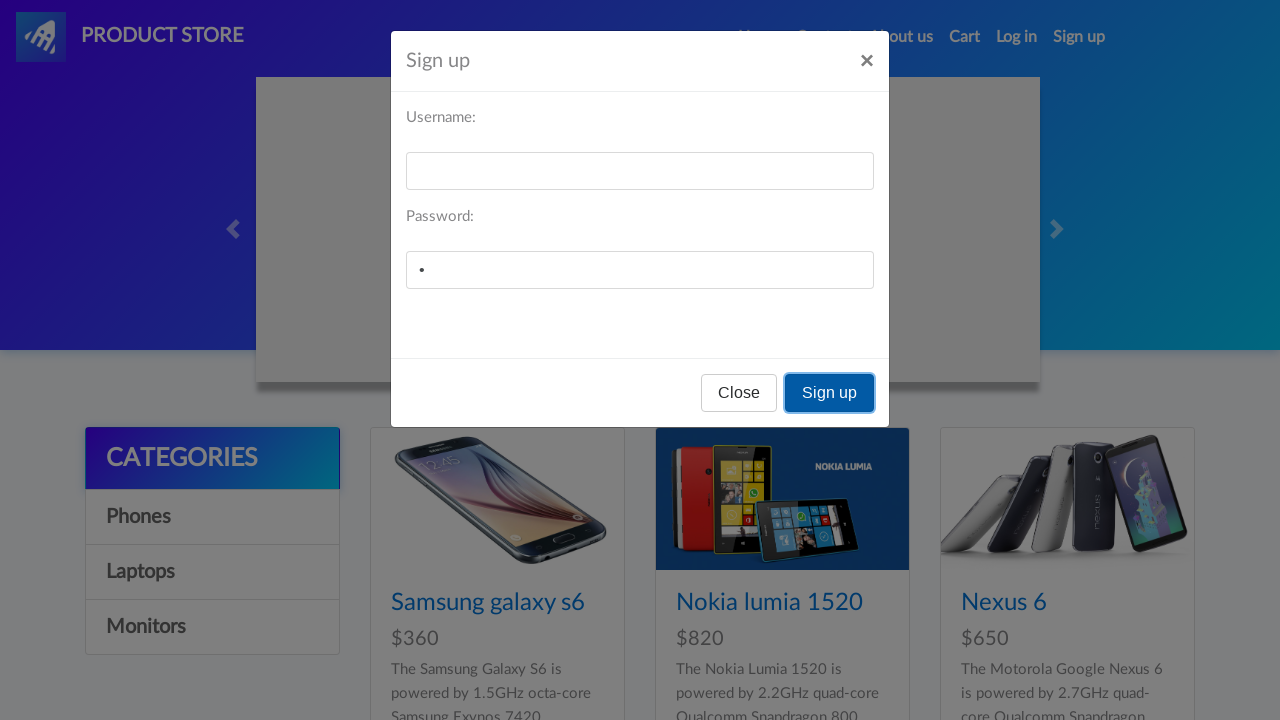

Page reloaded to reset form for next test case
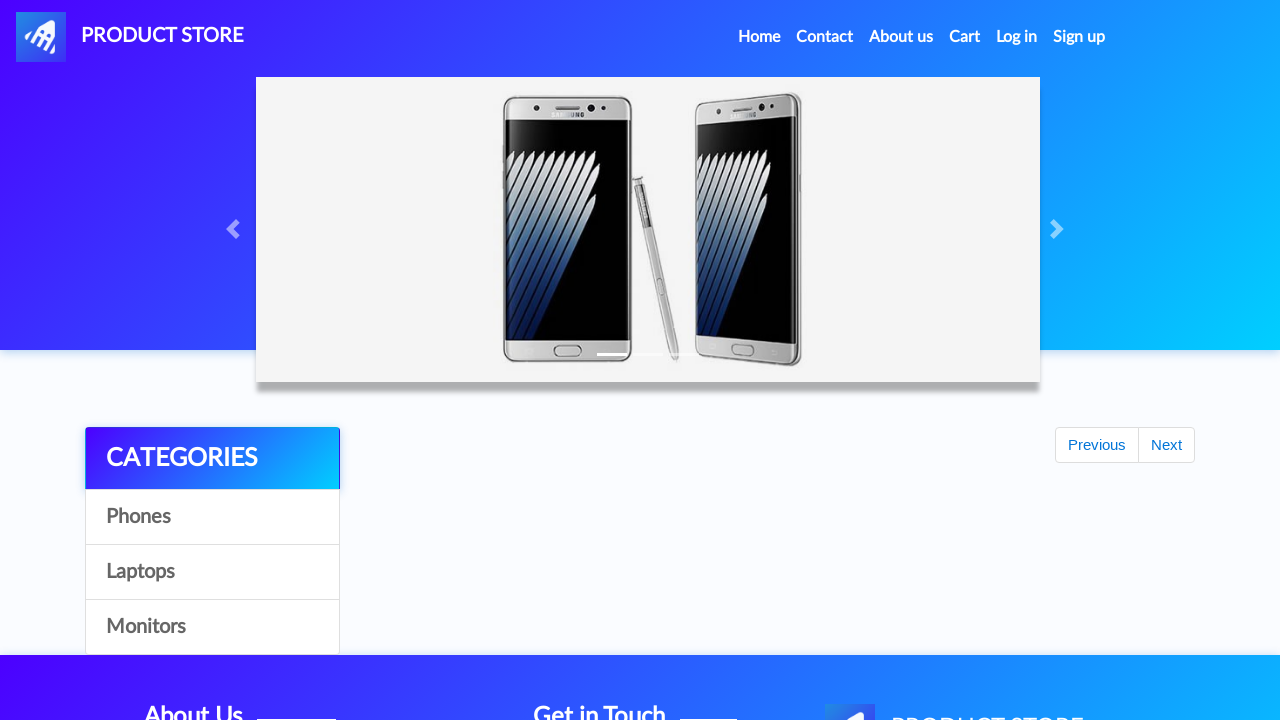

Clicked Sign up button for test case 10 at (1079, 37) on #signin2
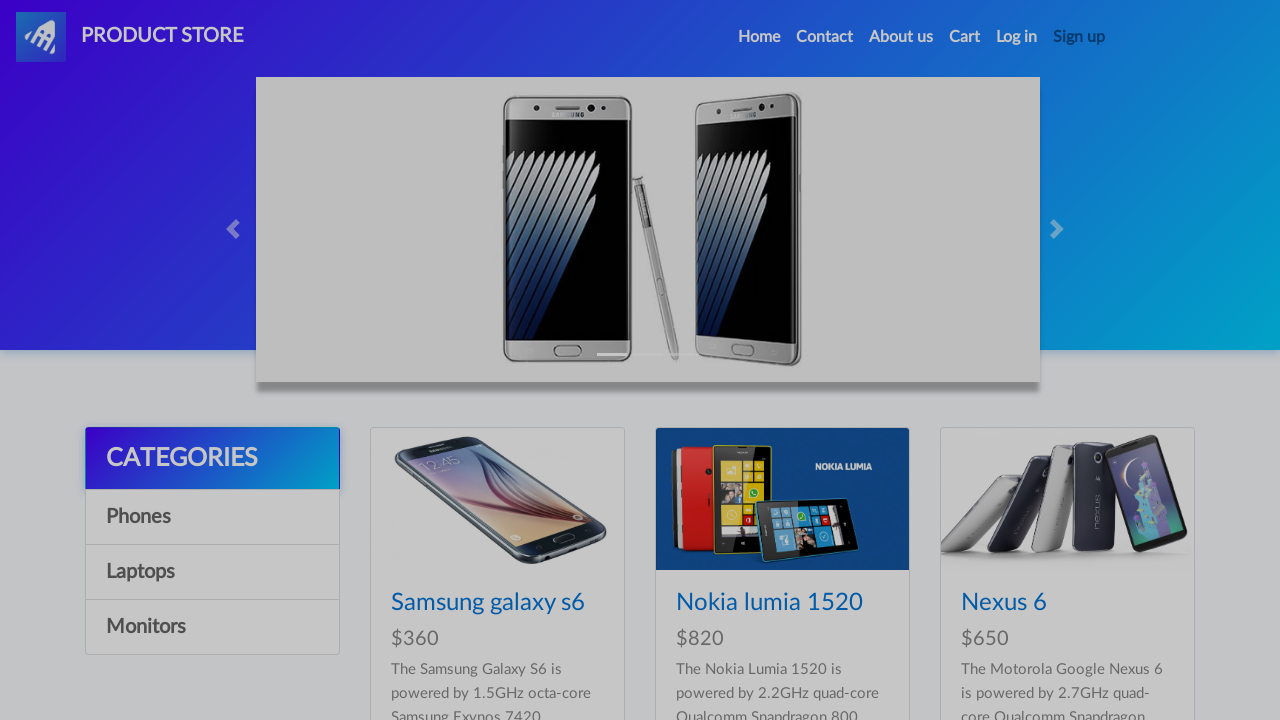

Signup modal appeared and username field is visible
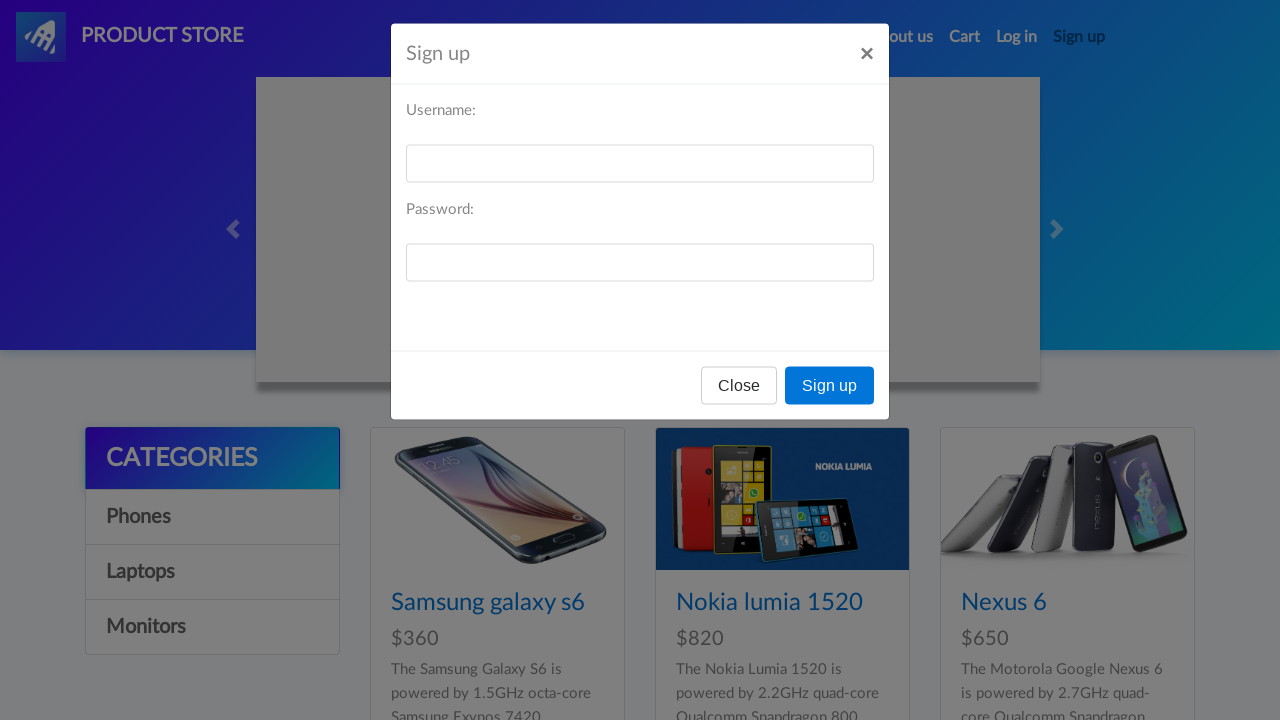

Cleared username field on #sign-username
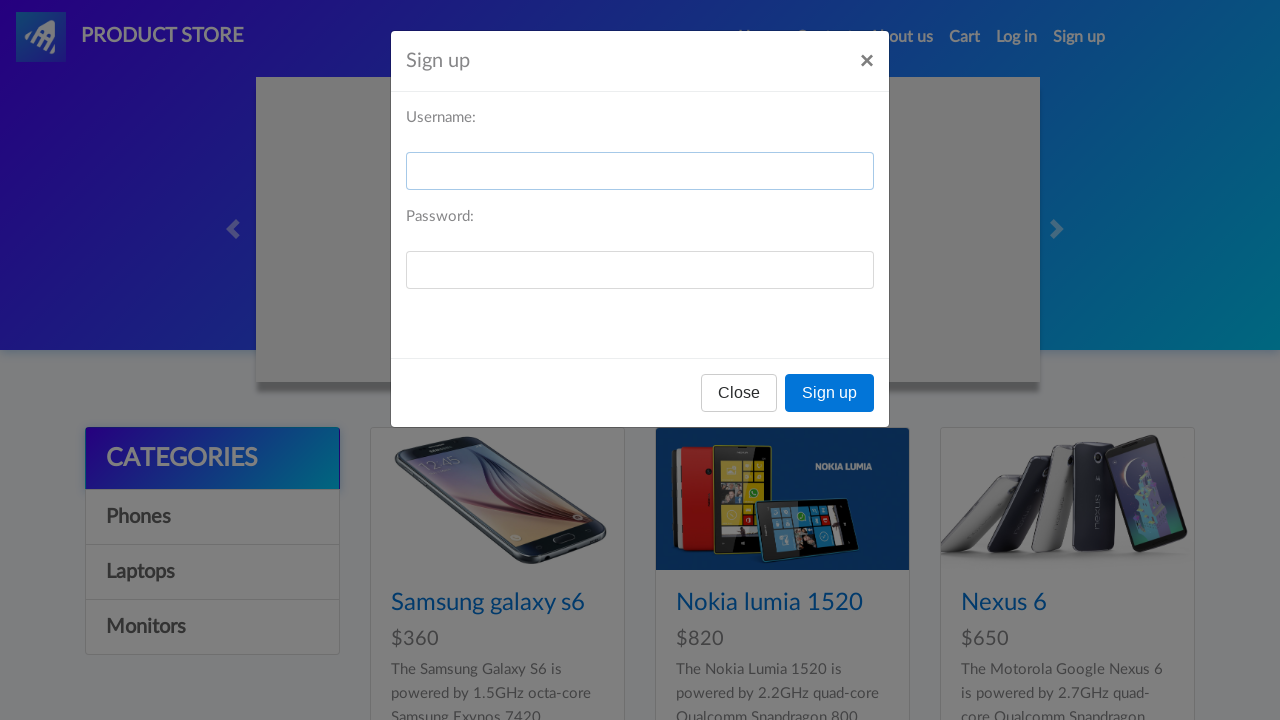

Filled username field with '1' on #sign-username
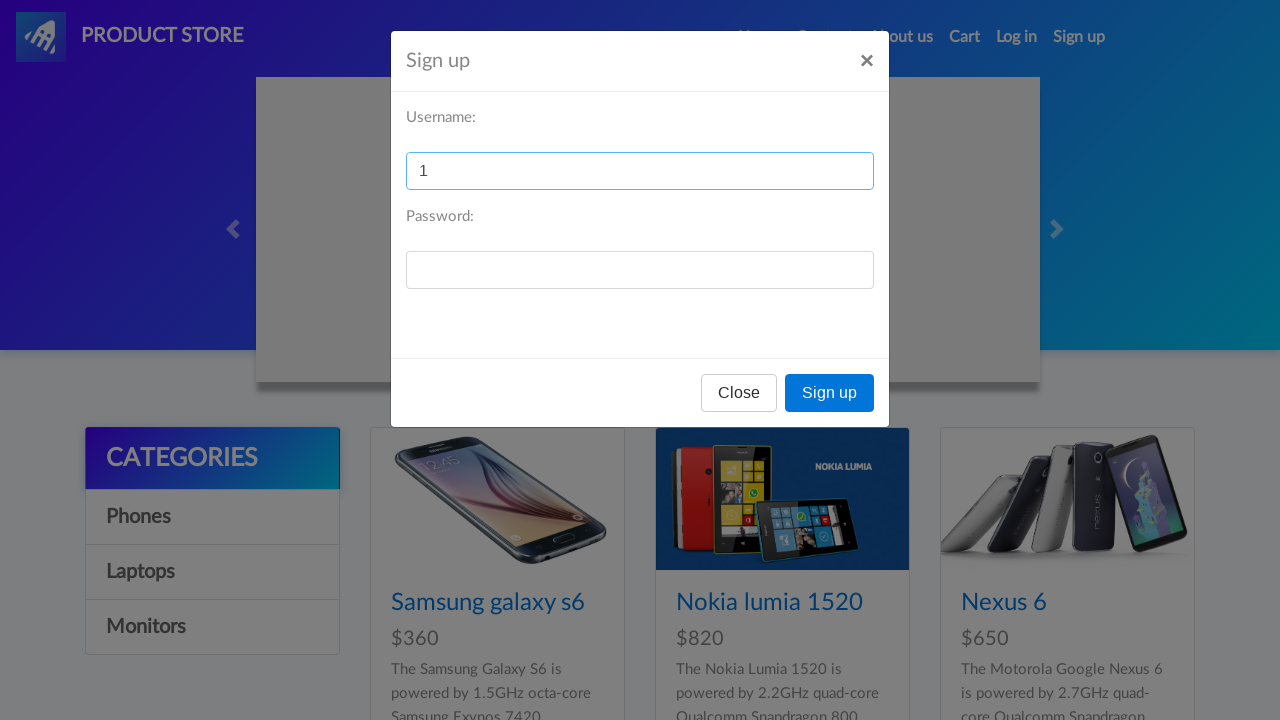

Cleared password field on #sign-password
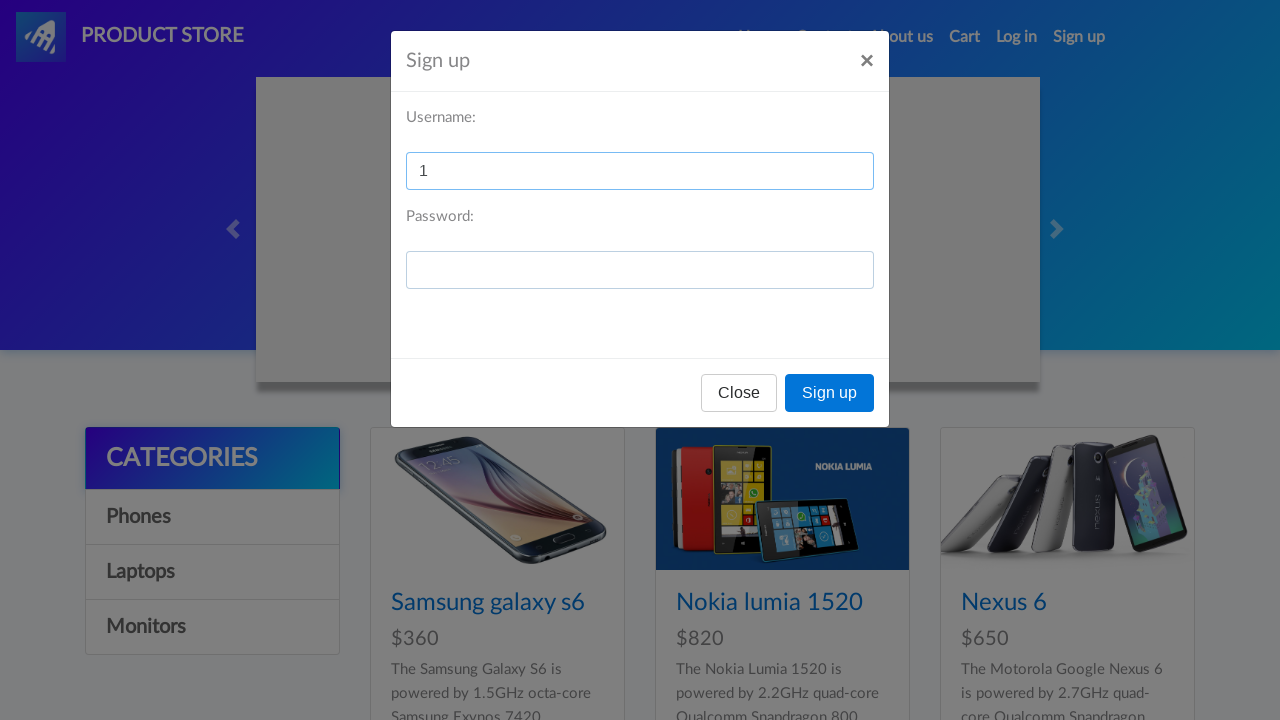

Filled password field with 'abcdef' on #sign-password
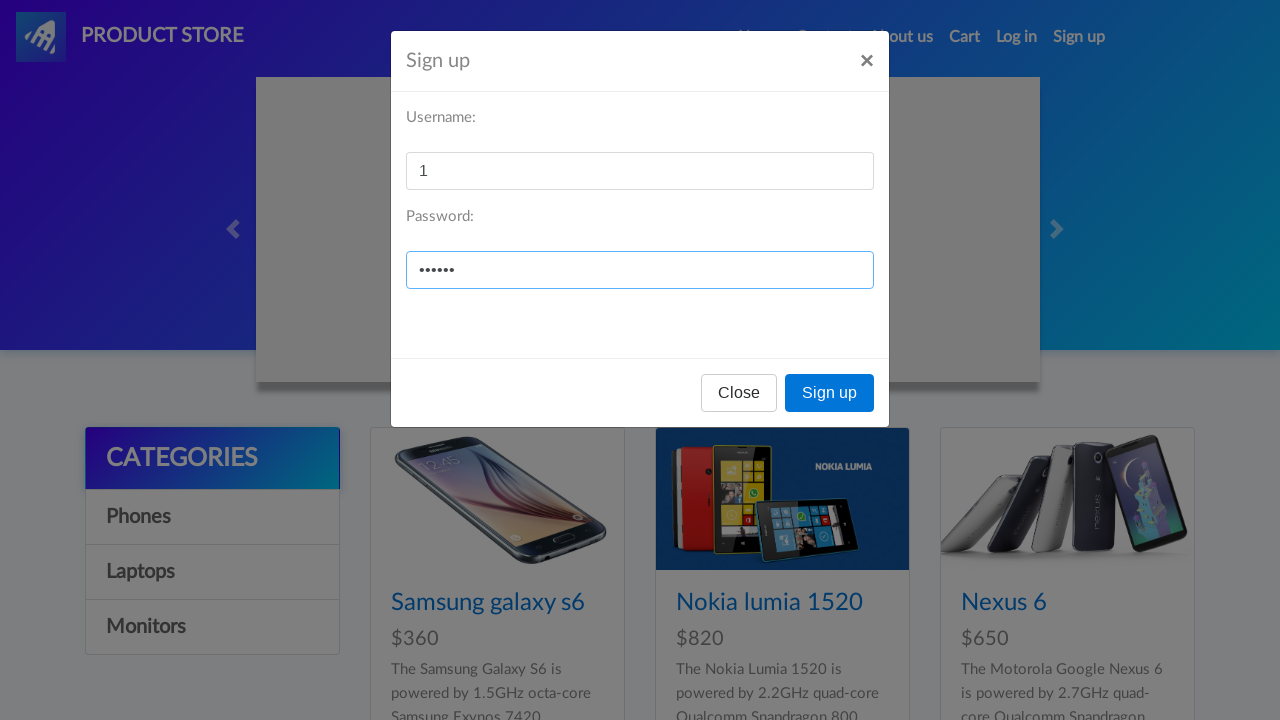

Clicked Sign up button in modal to submit form at (830, 393) on xpath=//*[@id="signInModal"]/div/div/div[3]/button[2]
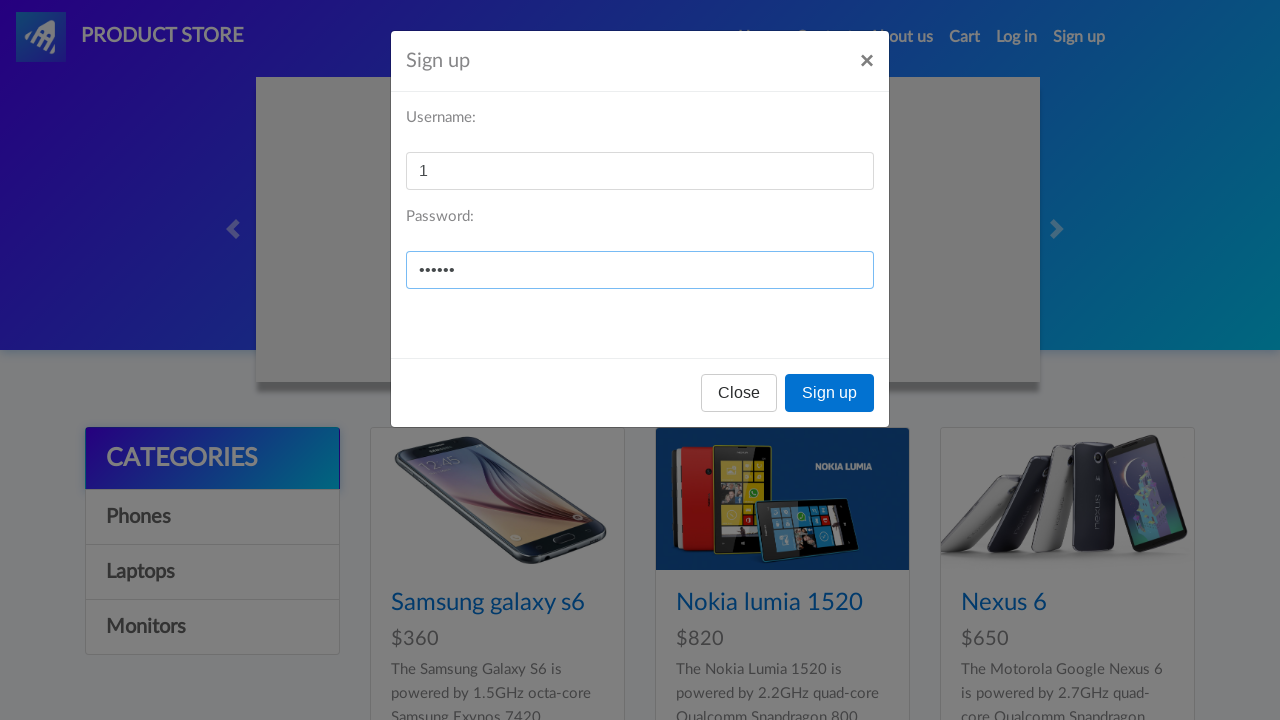

Dialog handler registered for alert
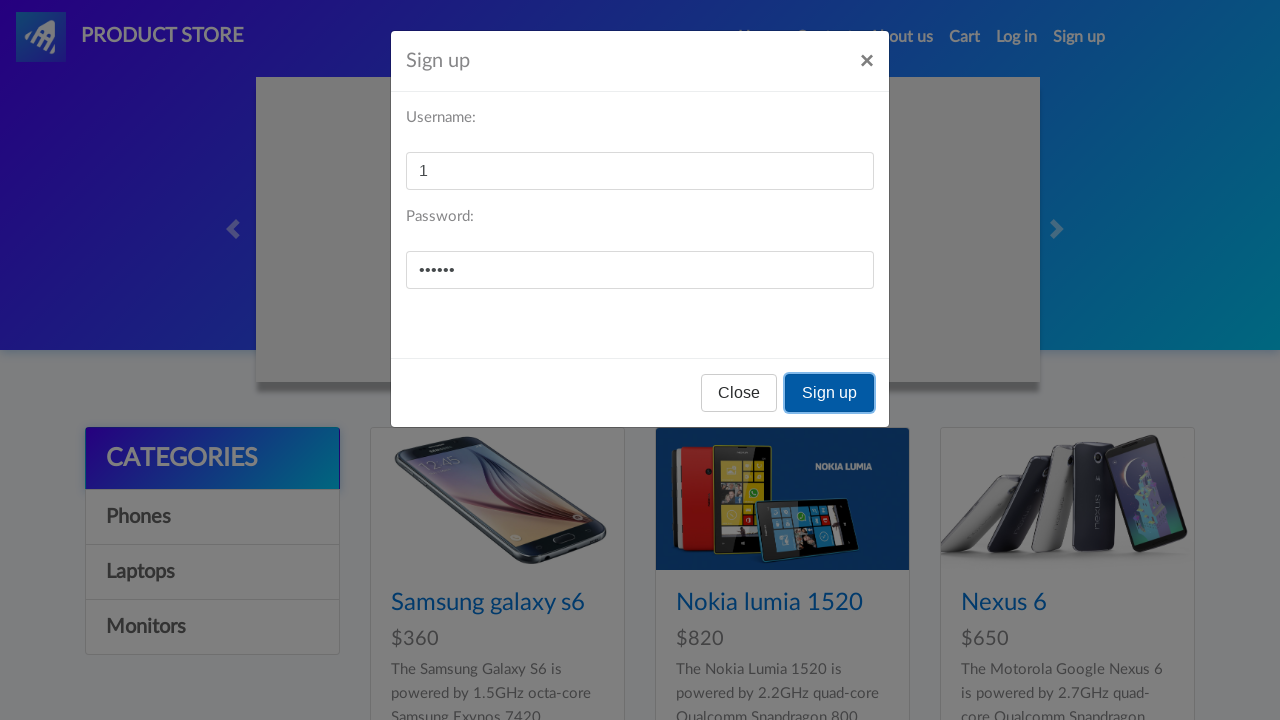

Alert was processed and dismissed
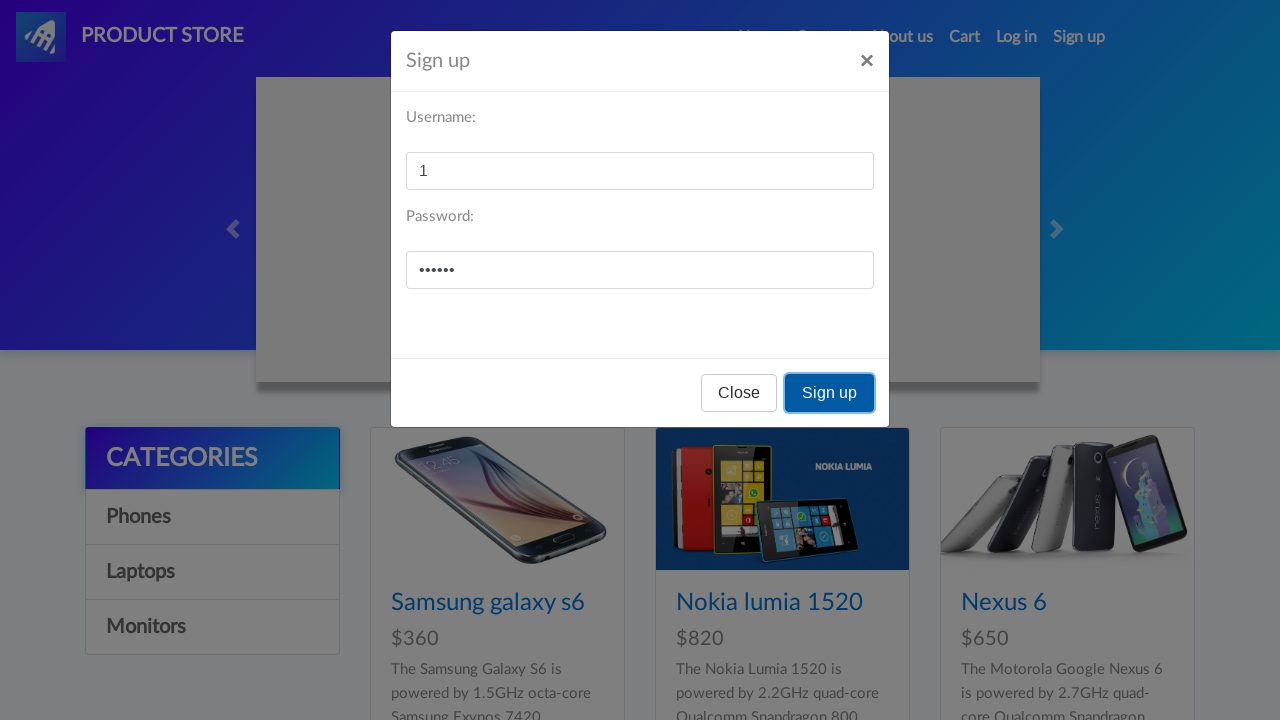

Page reloaded to reset form for next test case
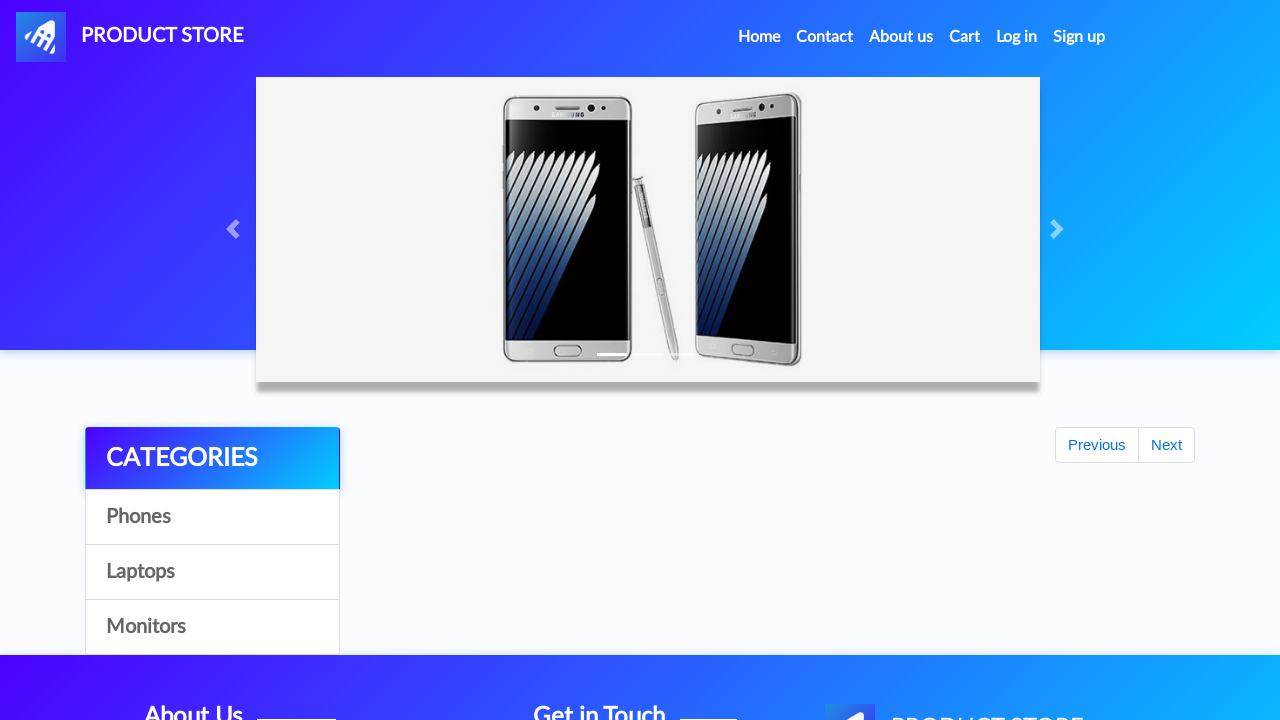

Clicked Sign up button for test case 11 at (1079, 37) on #signin2
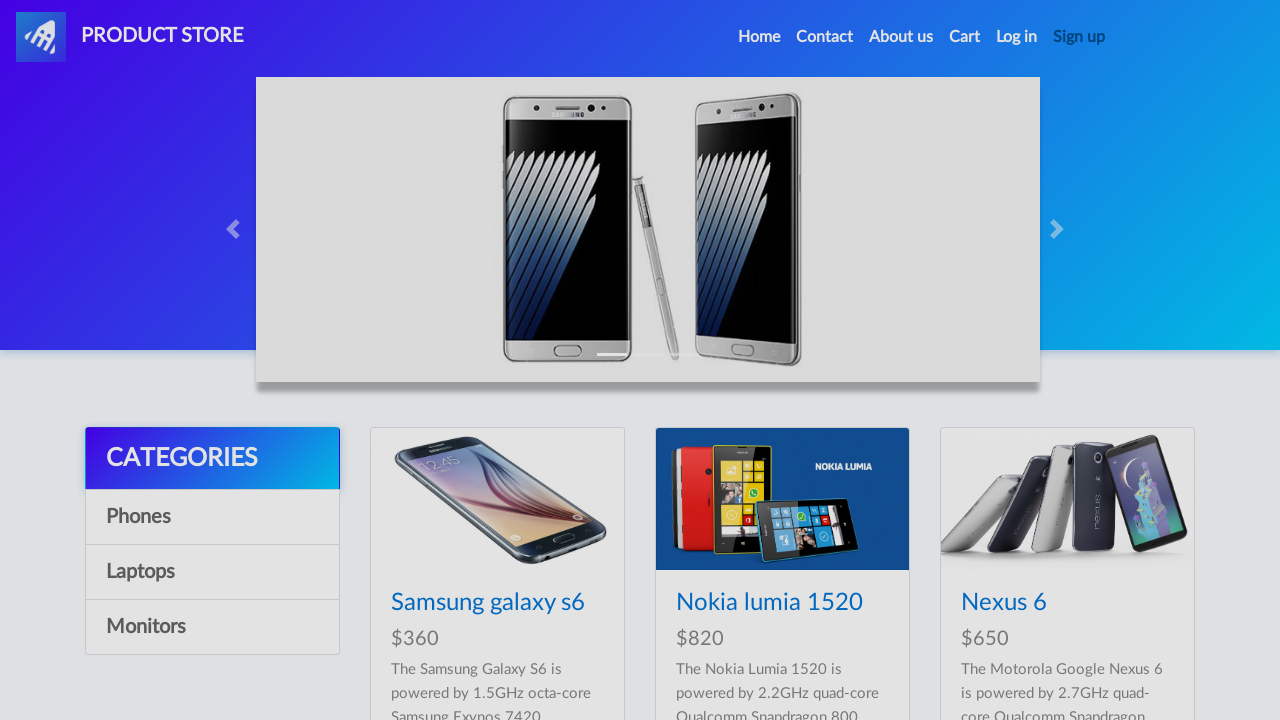

Signup modal appeared and username field is visible
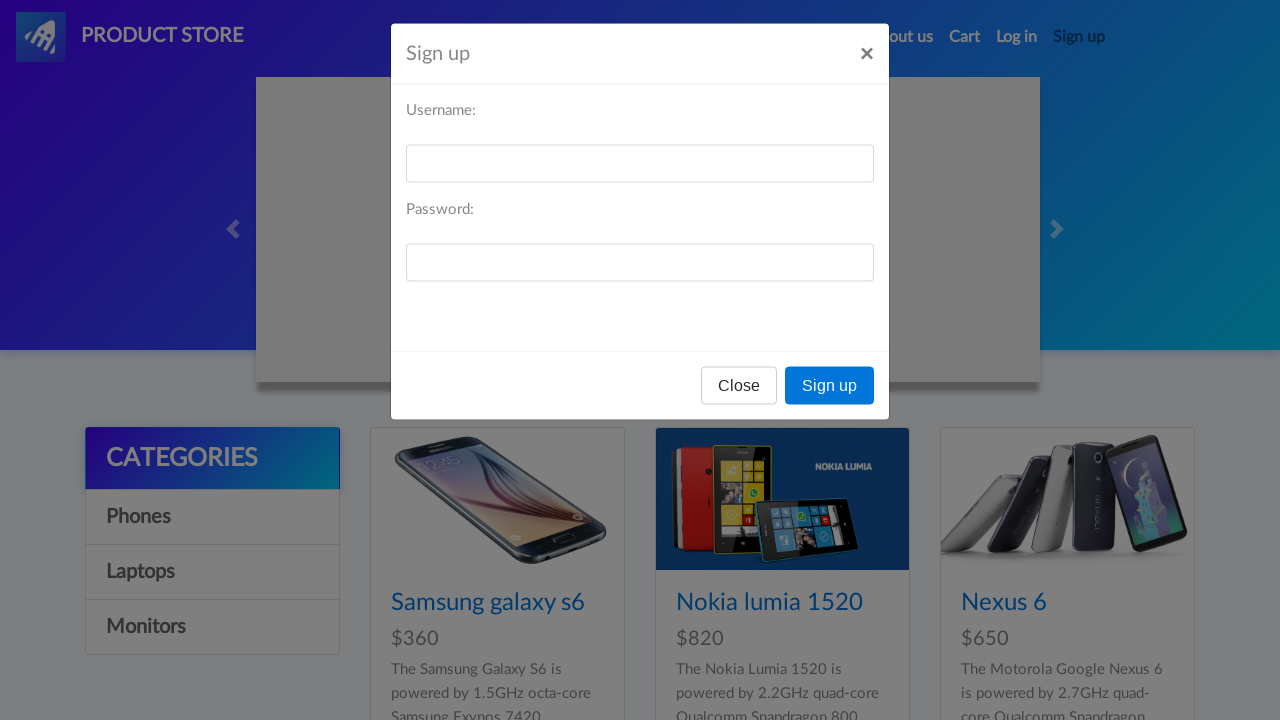

Cleared username field on #sign-username
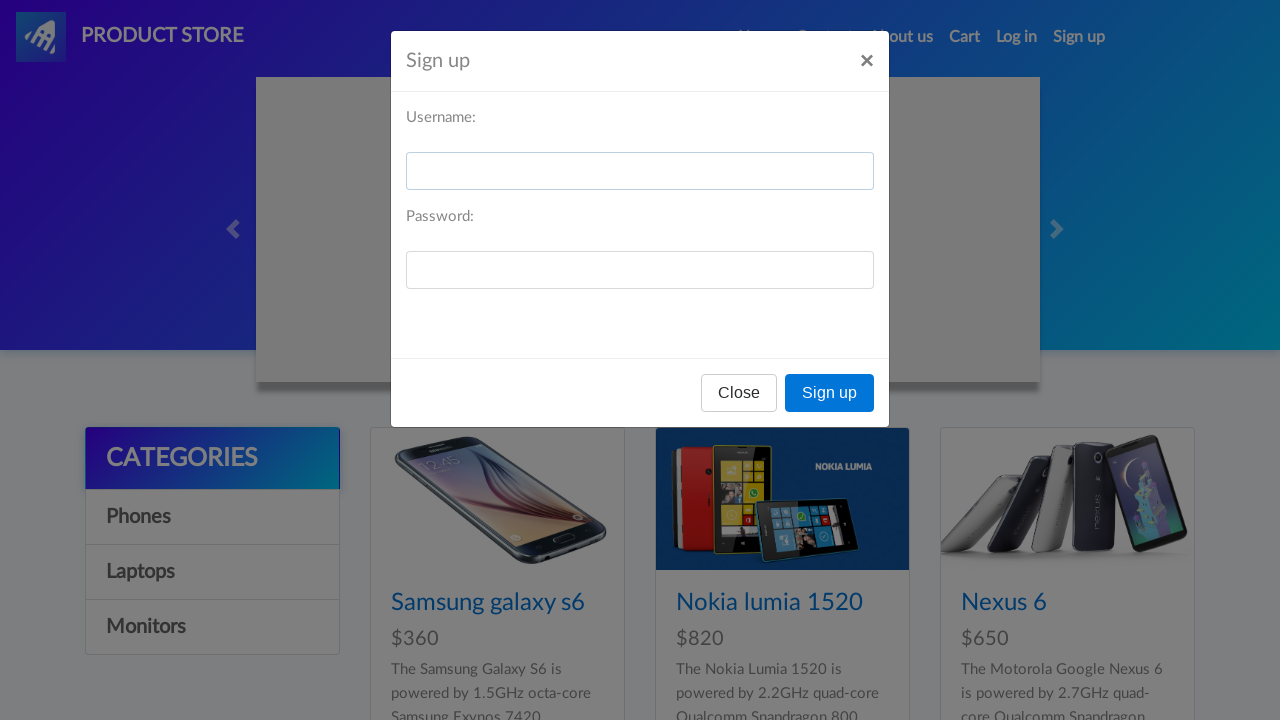

Filled username field with 'user20@' on #sign-username
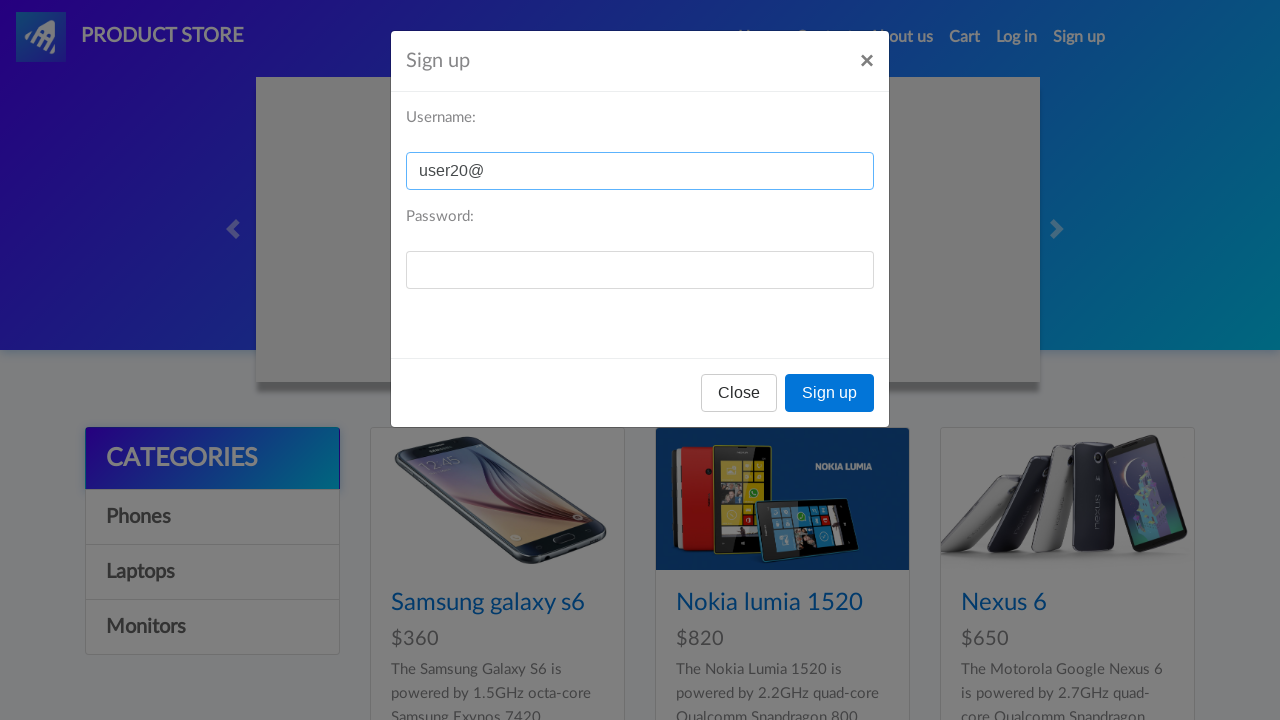

Cleared password field on #sign-password
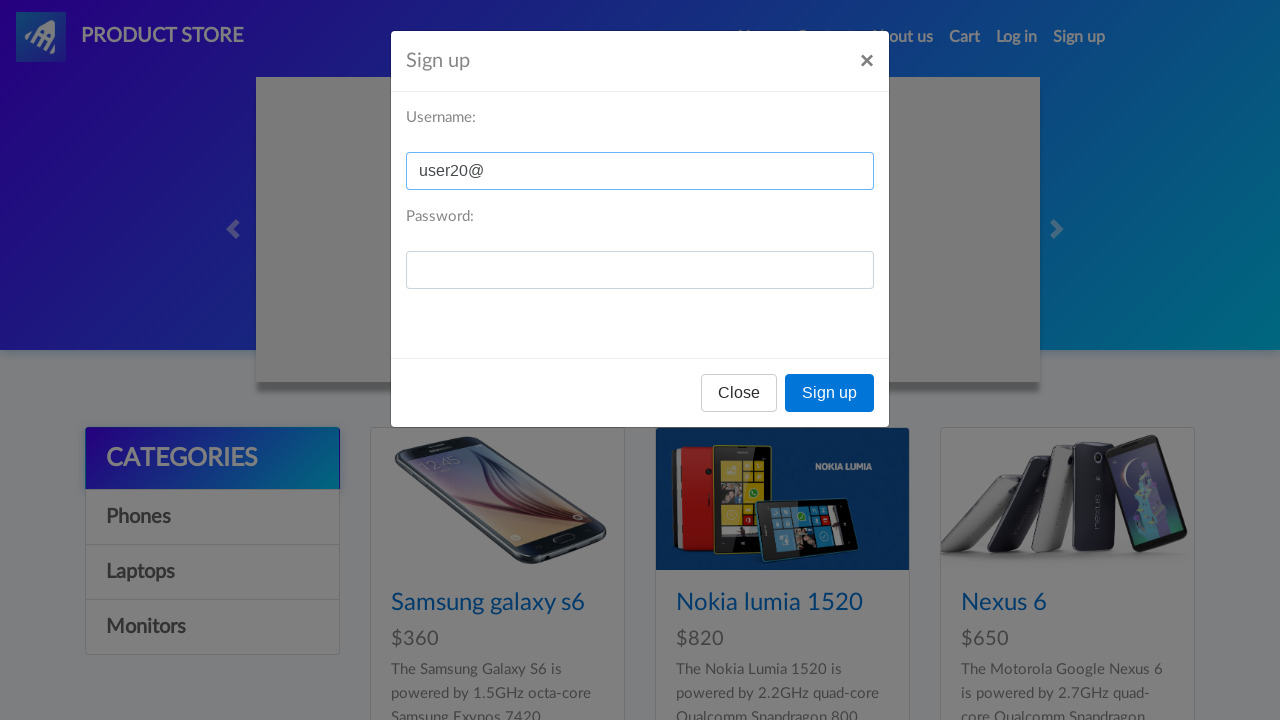

Filled password field with '123' on #sign-password
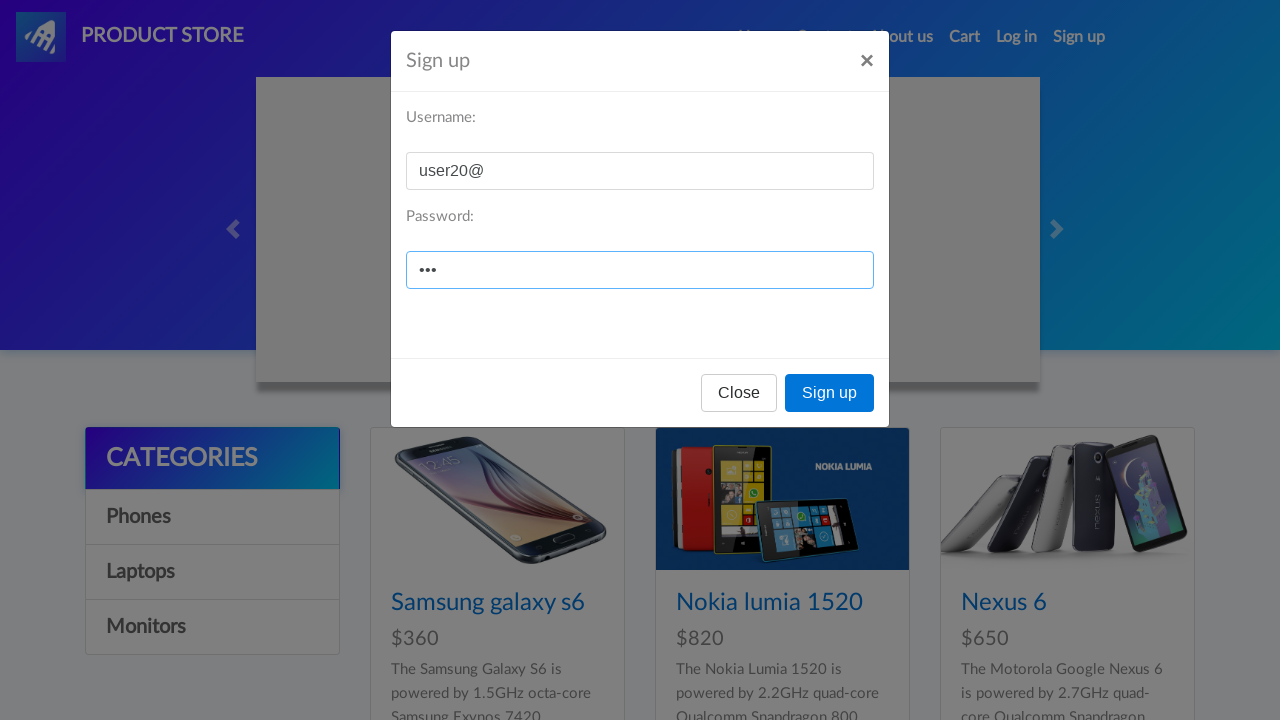

Clicked Sign up button in modal to submit form at (830, 393) on xpath=//*[@id="signInModal"]/div/div/div[3]/button[2]
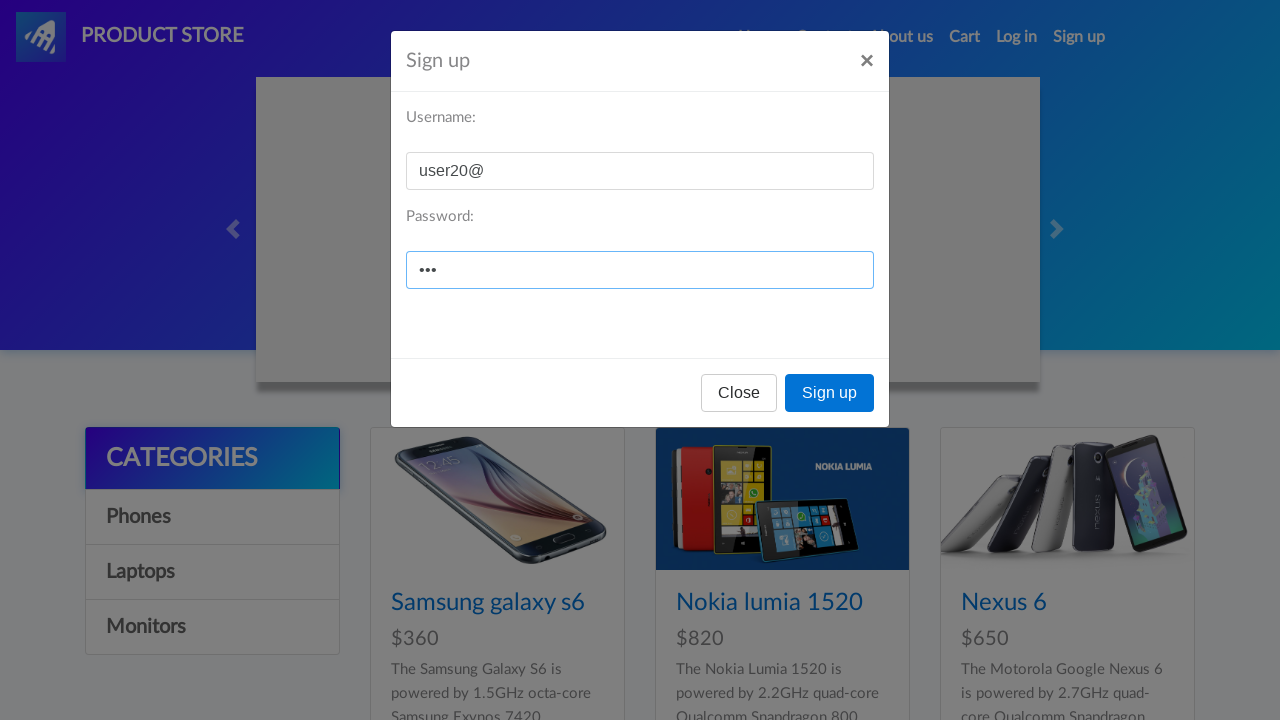

Dialog handler registered for alert
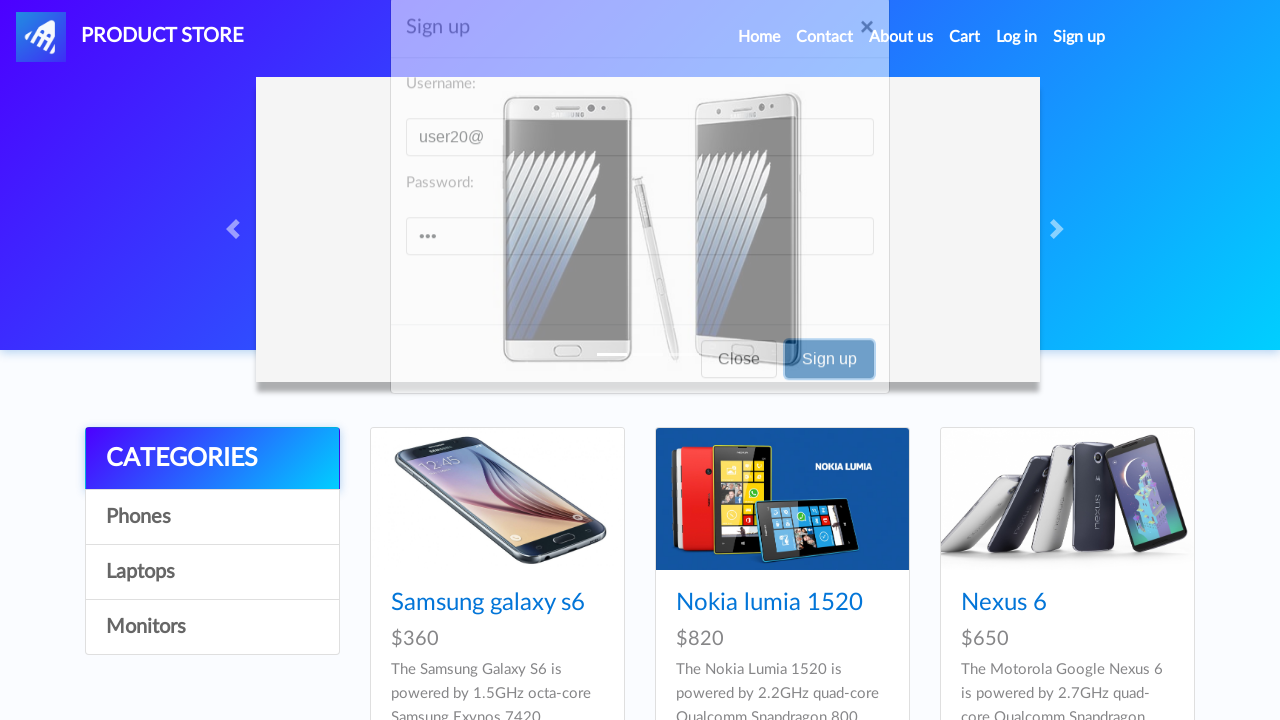

Alert was processed and dismissed
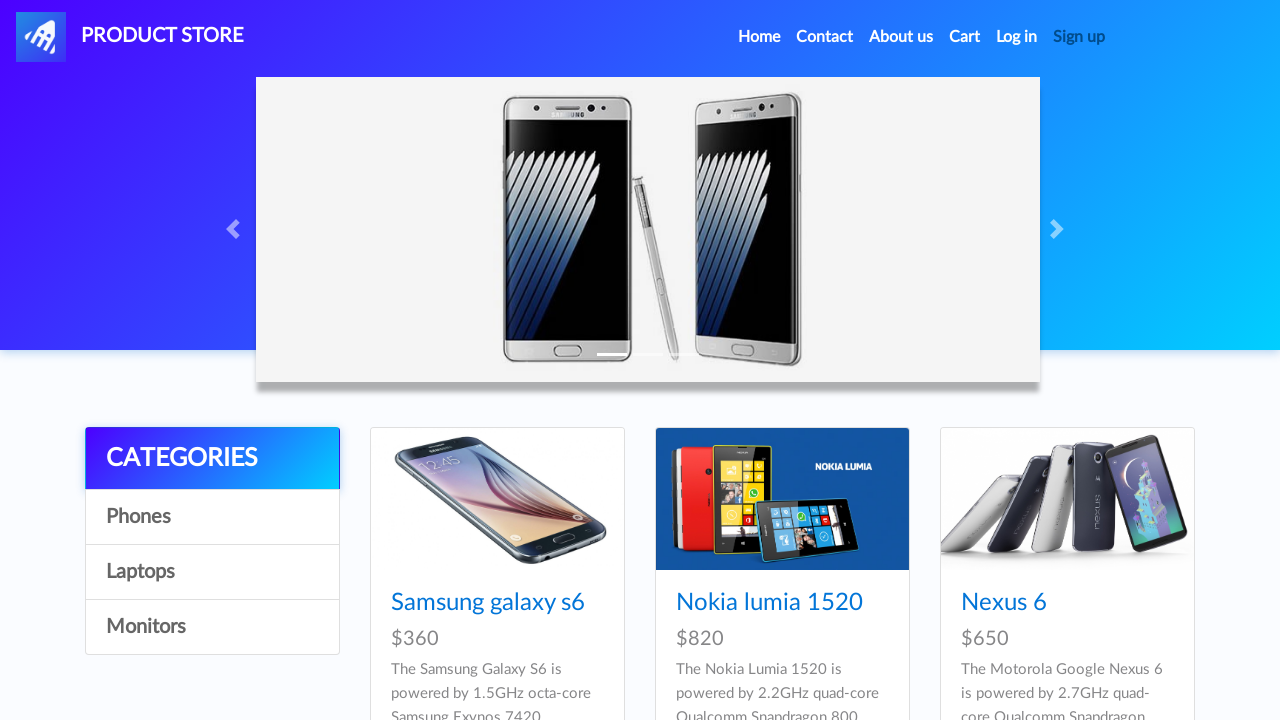

Page reloaded to reset form for next test case
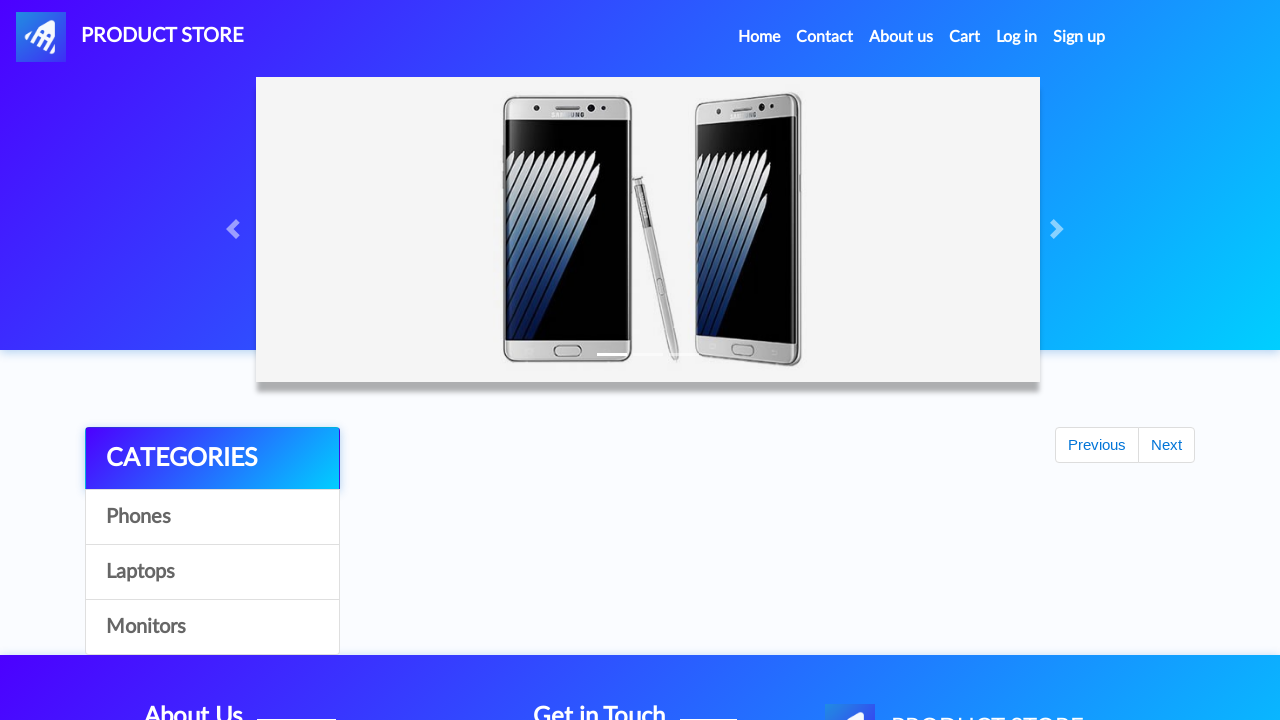

Clicked Sign up button for test case 12 at (1079, 37) on #signin2
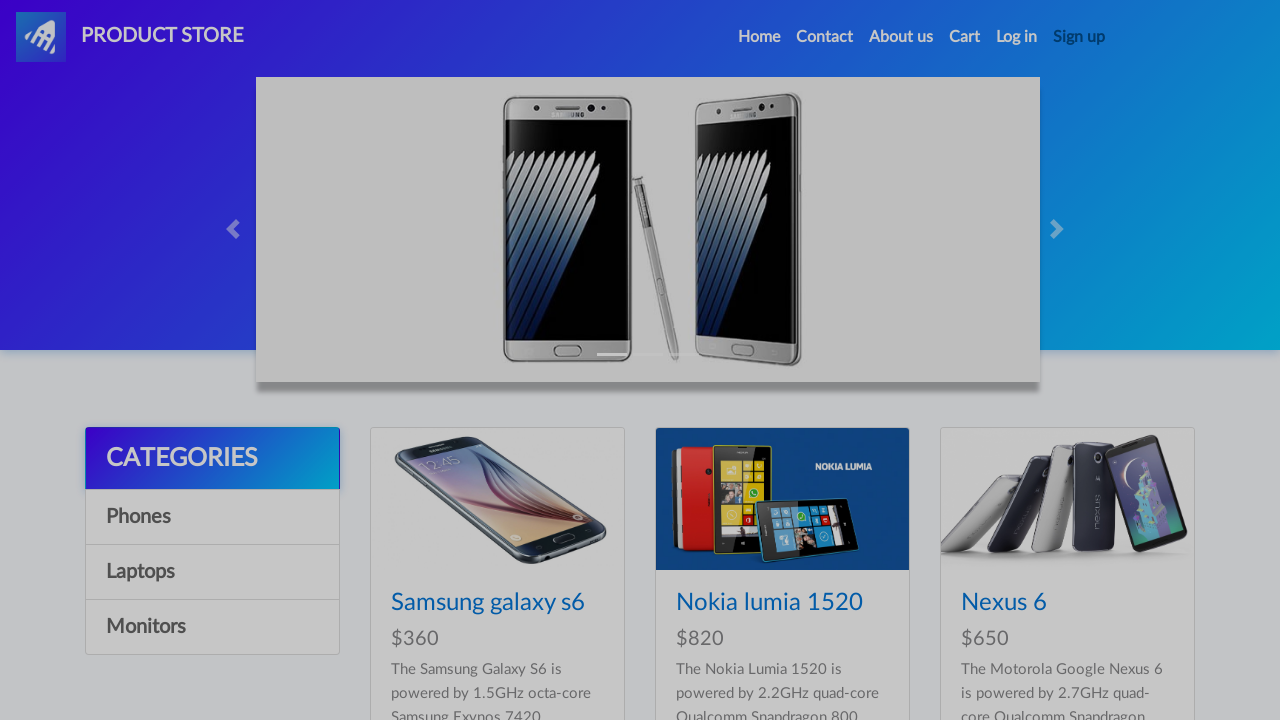

Signup modal appeared and username field is visible
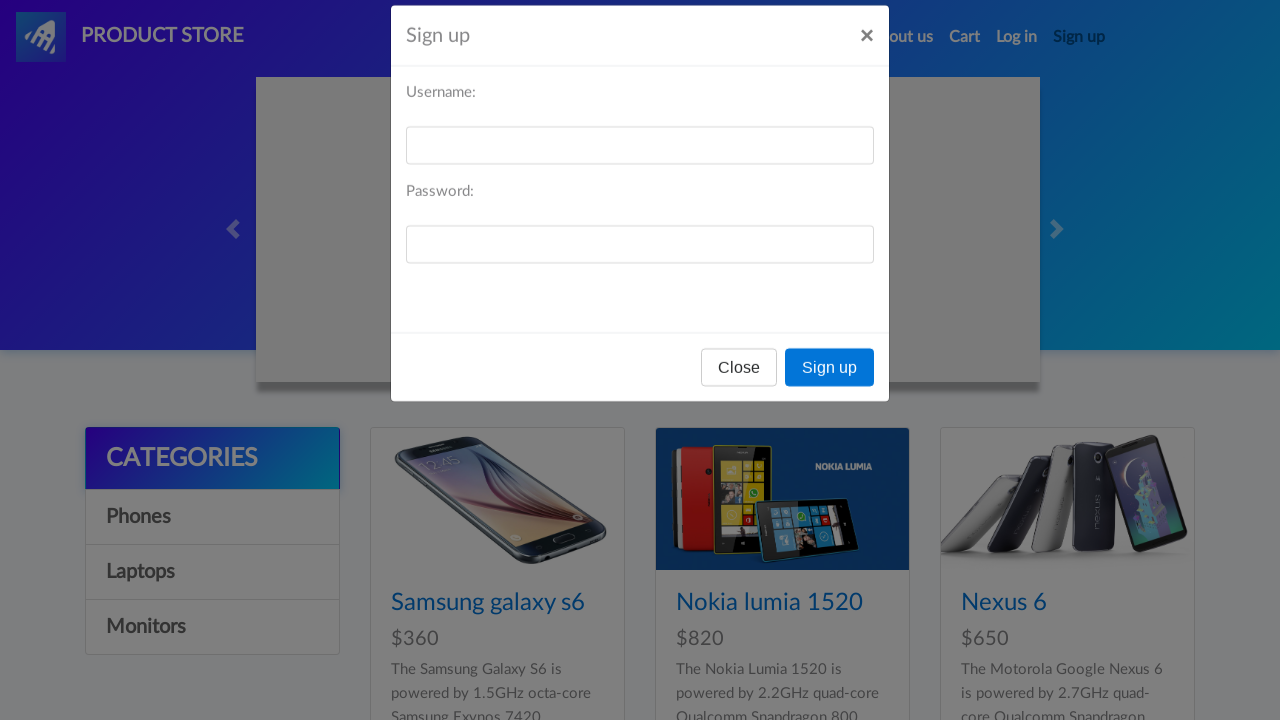

Cleared username field on #sign-username
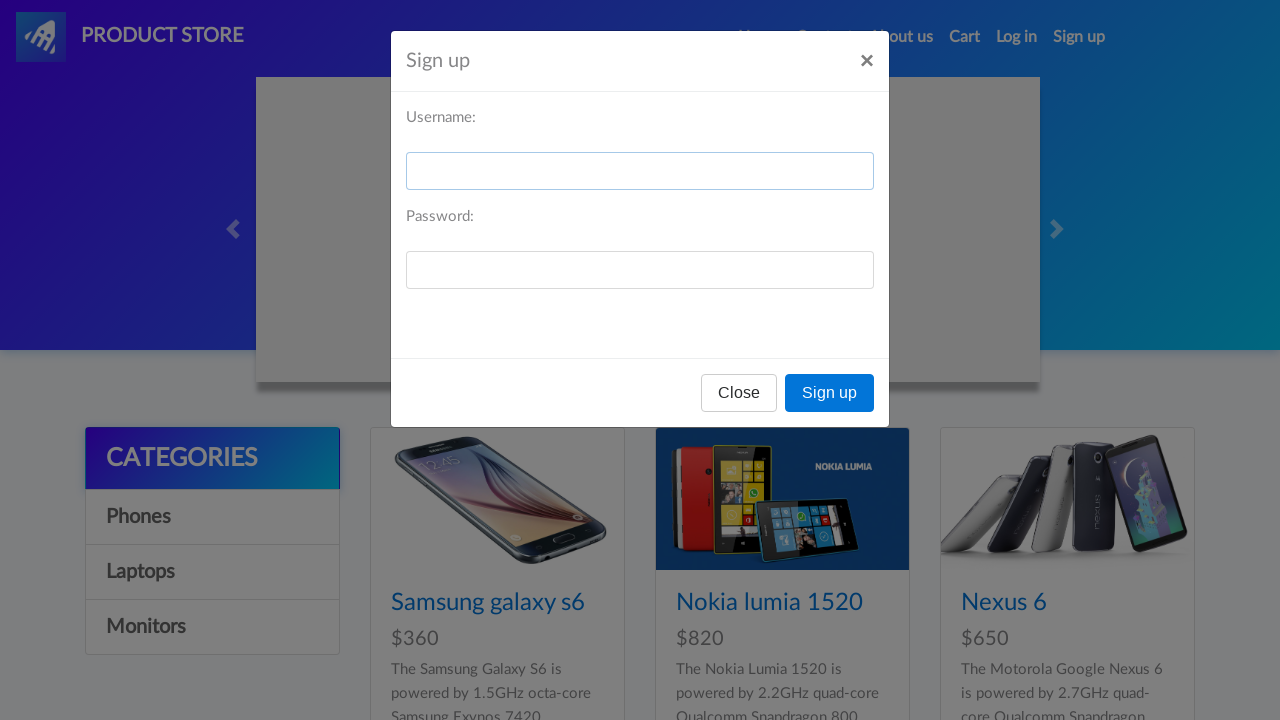

Filled username field with 'User299' on #sign-username
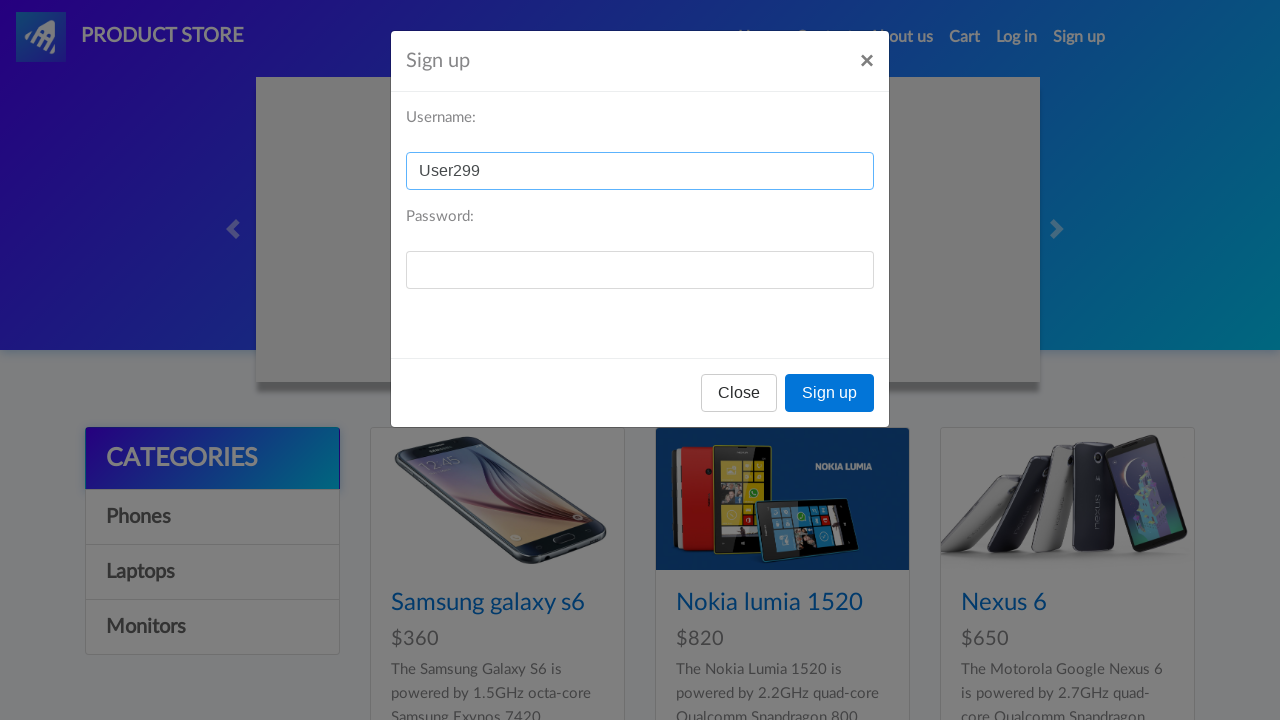

Cleared password field on #sign-password
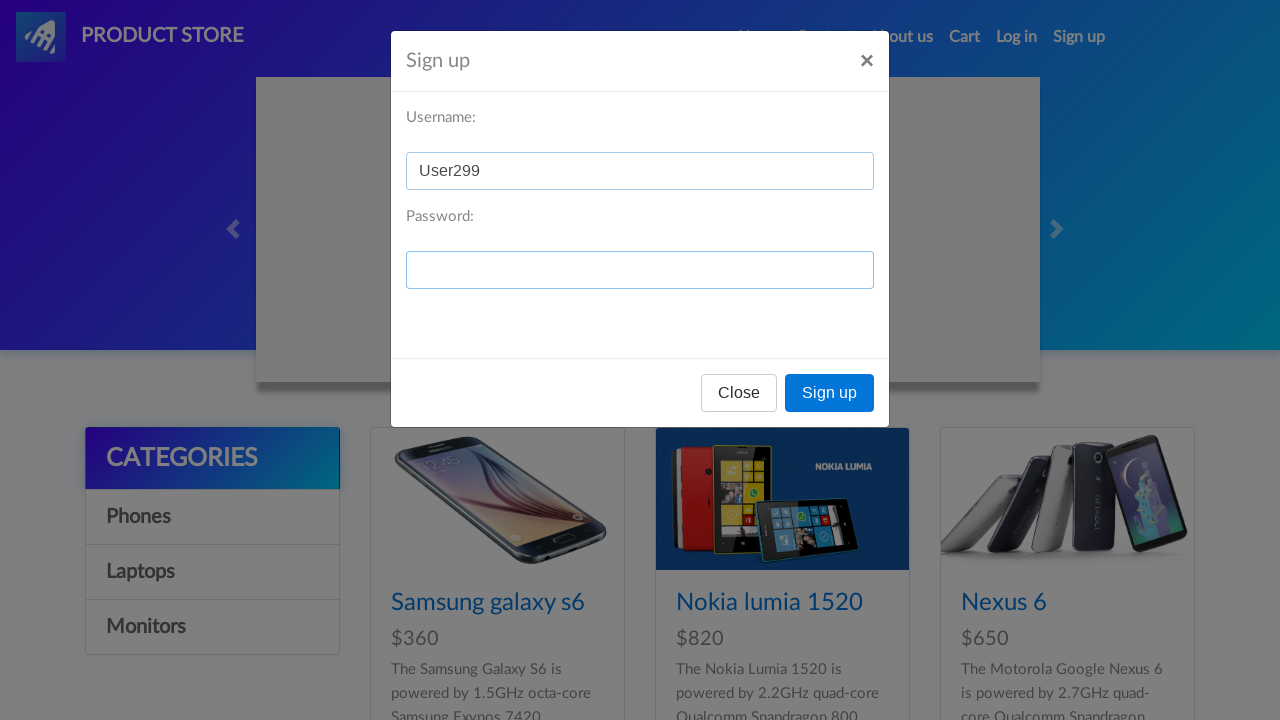

Filled password field with 'short' on #sign-password
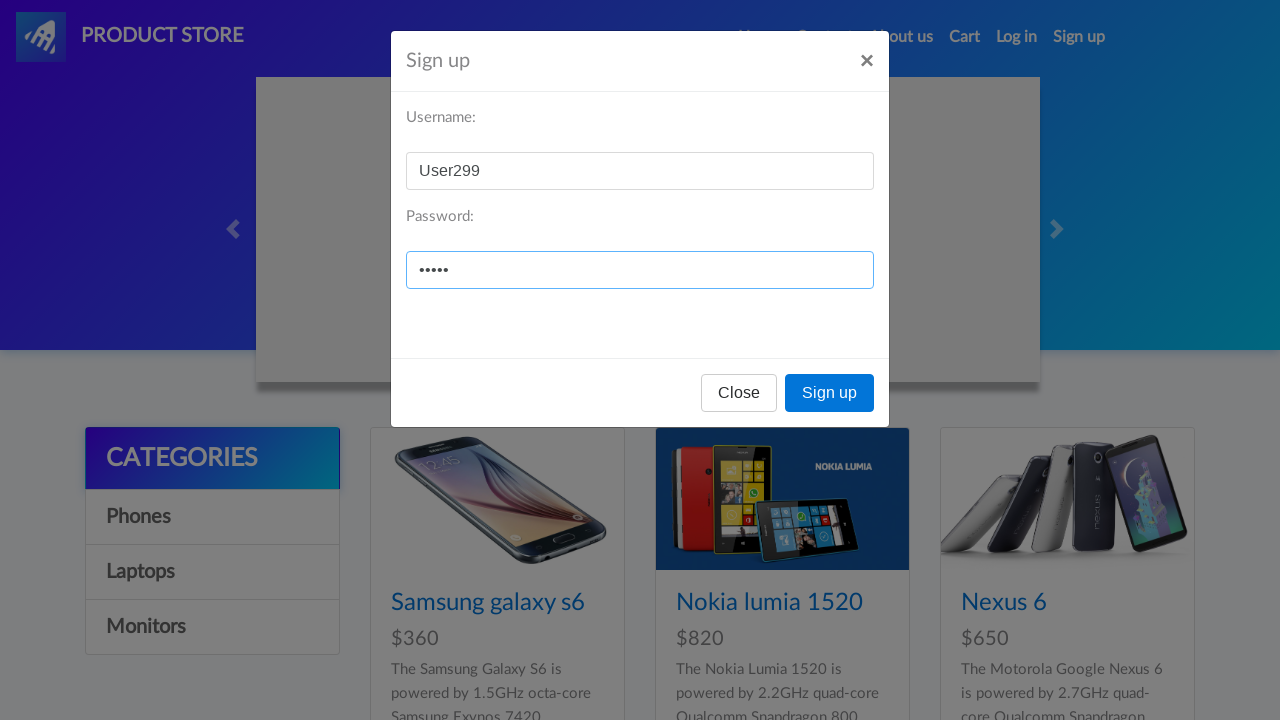

Clicked Sign up button in modal to submit form at (830, 393) on xpath=//*[@id="signInModal"]/div/div/div[3]/button[2]
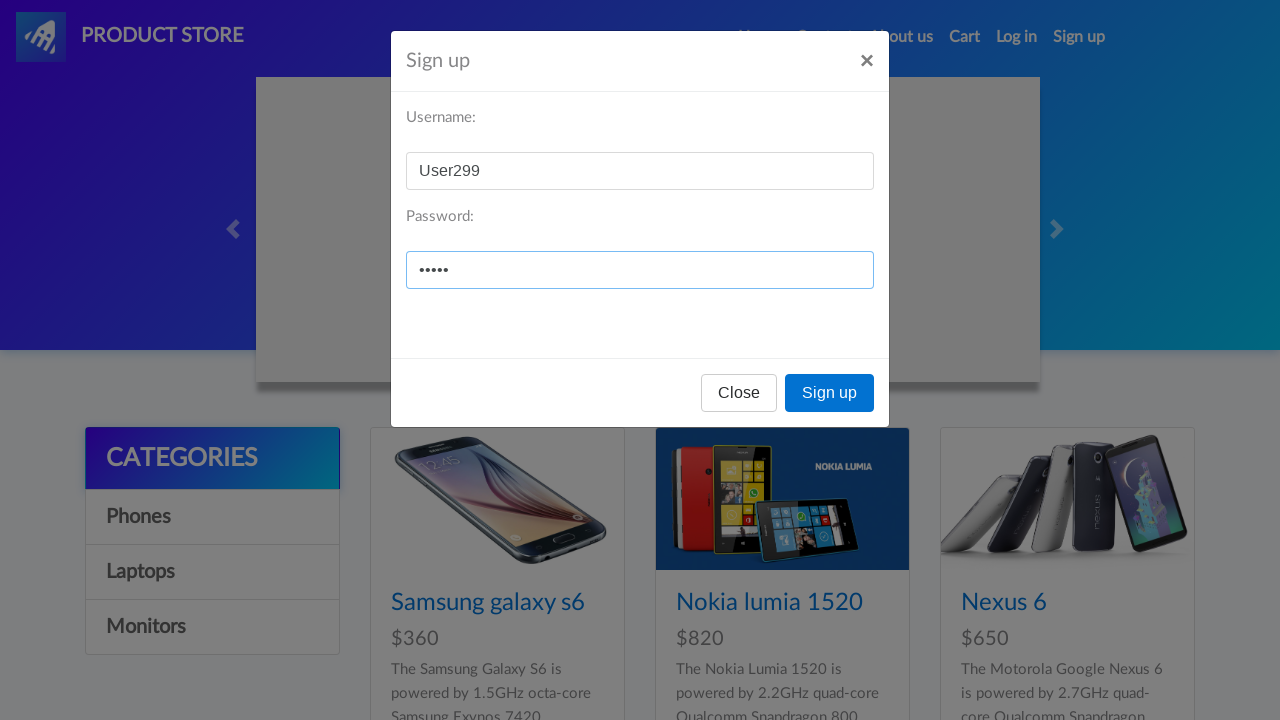

Dialog handler registered for alert
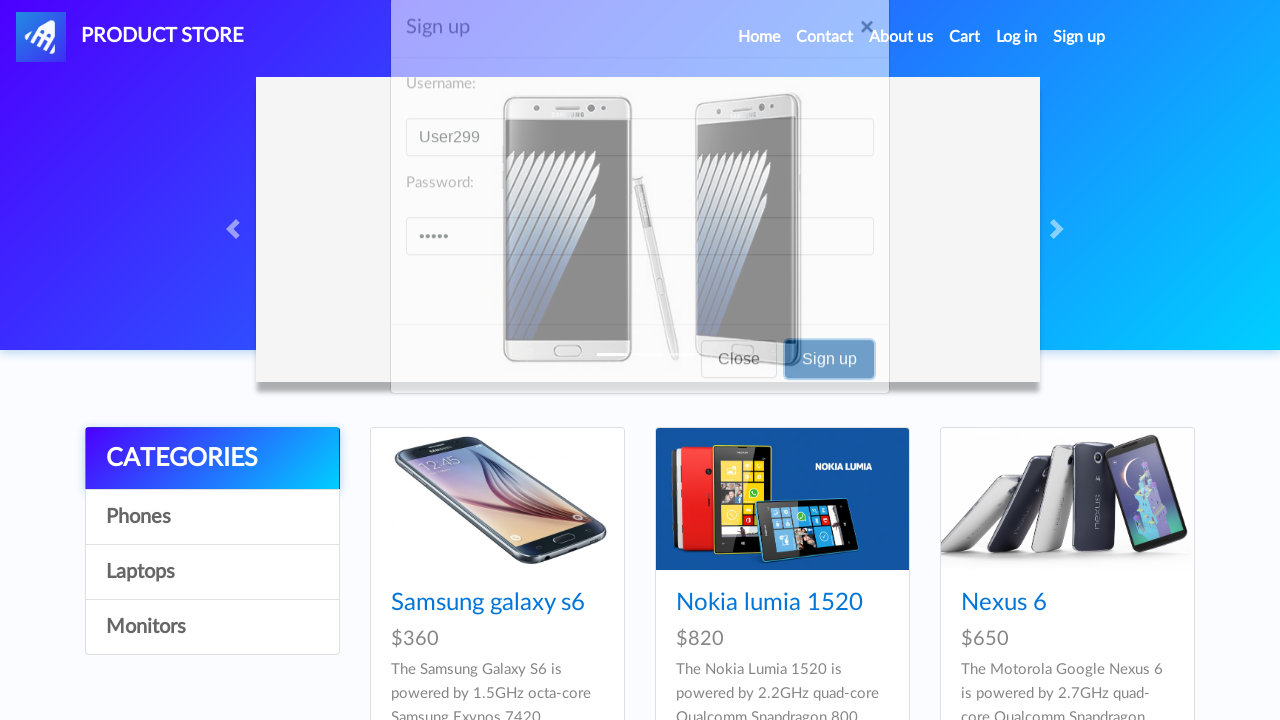

Alert was processed and dismissed
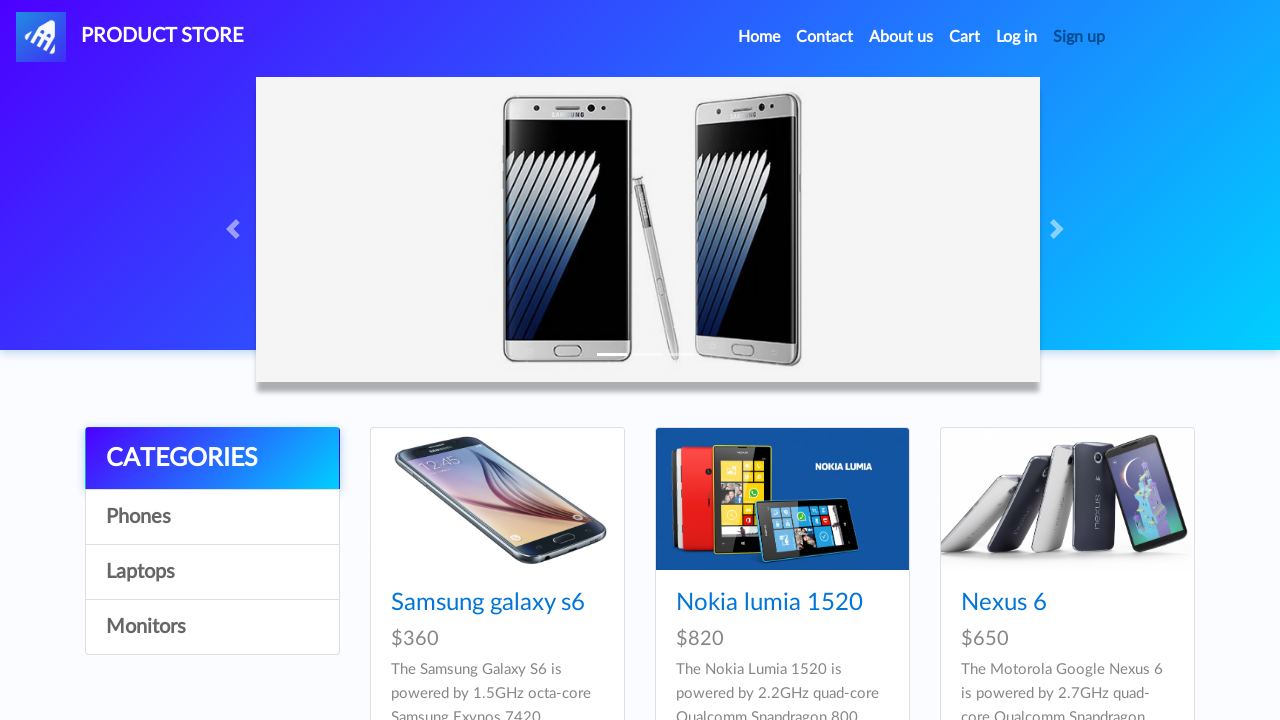

Page reloaded to reset form for next test case
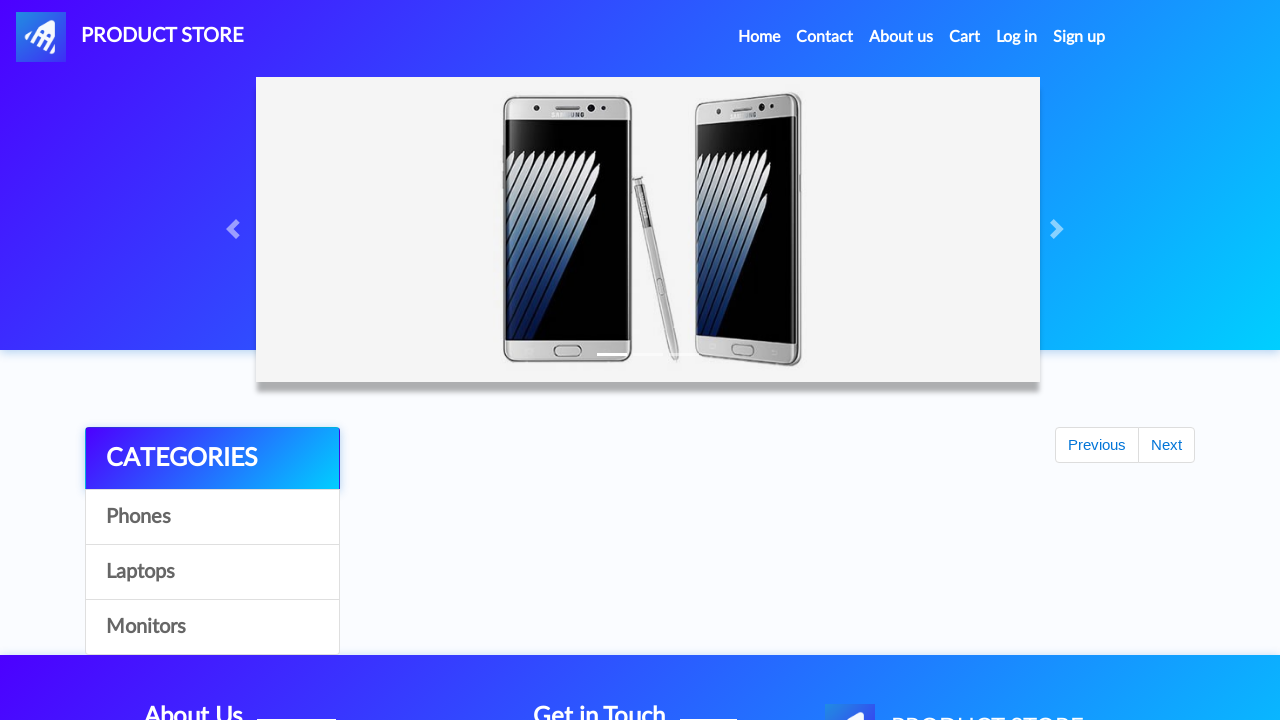

Clicked Sign up button for test case 13 at (1079, 37) on #signin2
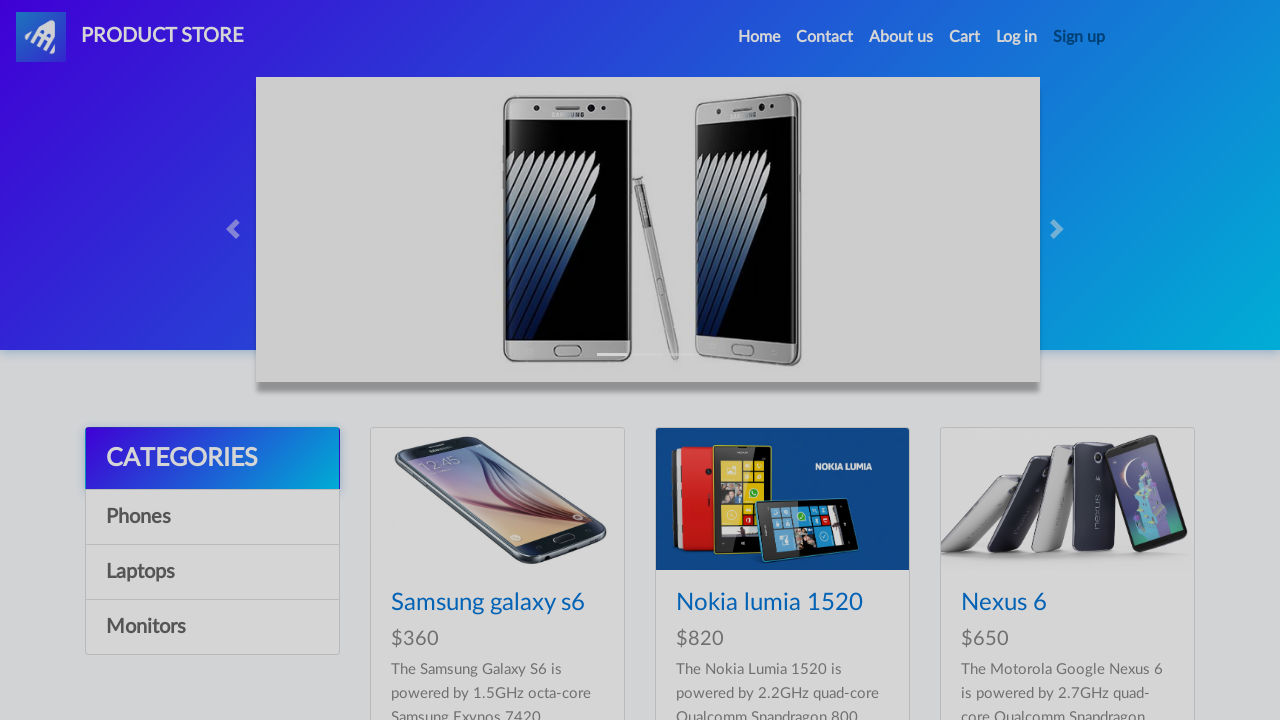

Signup modal appeared and username field is visible
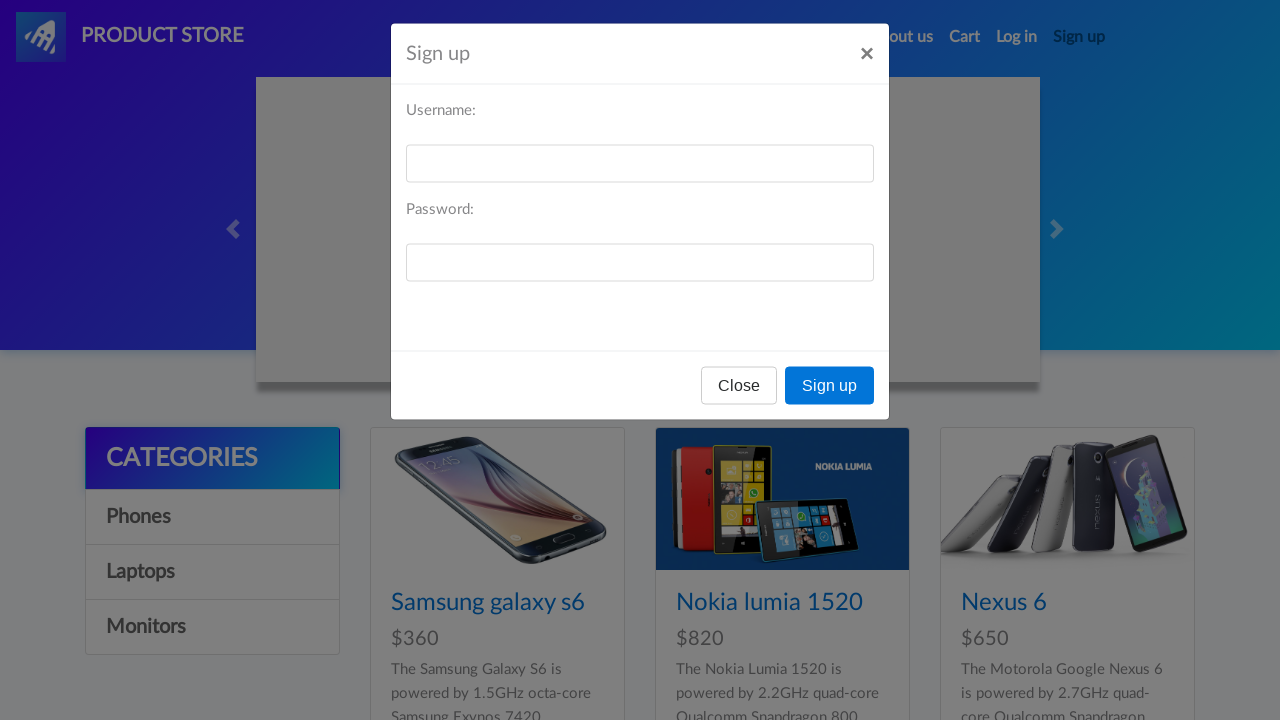

Cleared username field on #sign-username
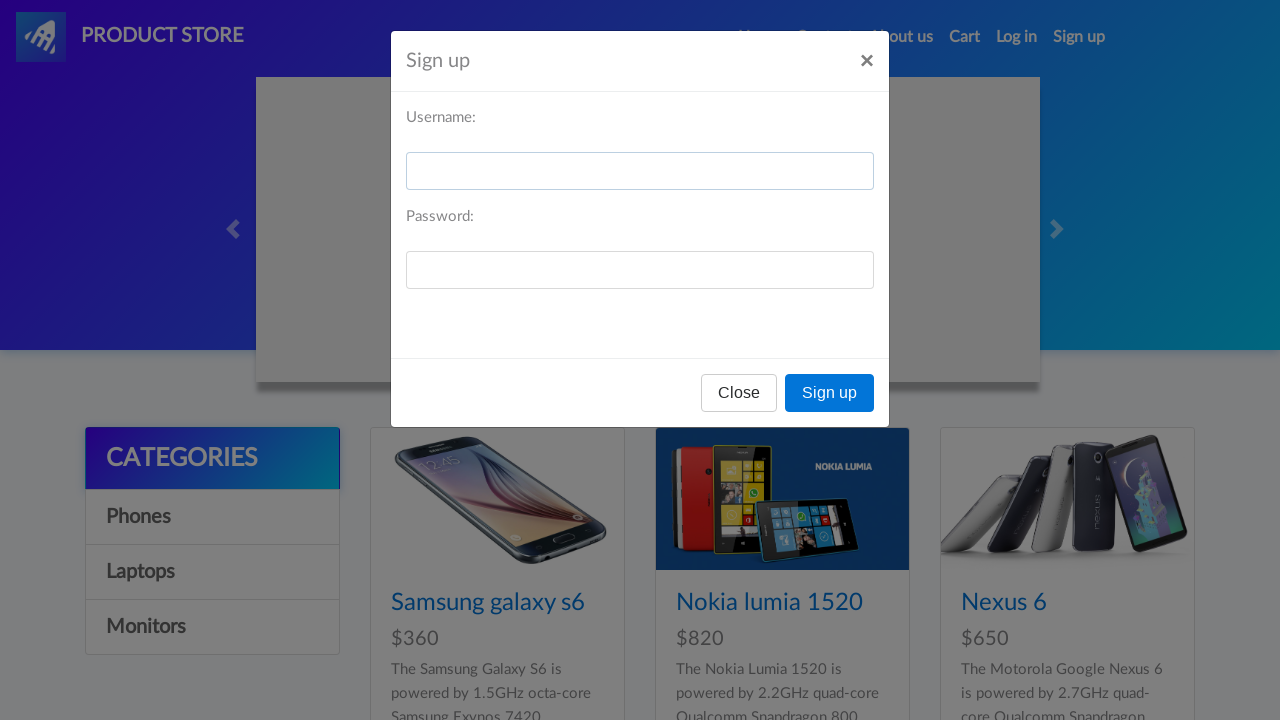

Filled username field with 'TestUser1631' on #sign-username
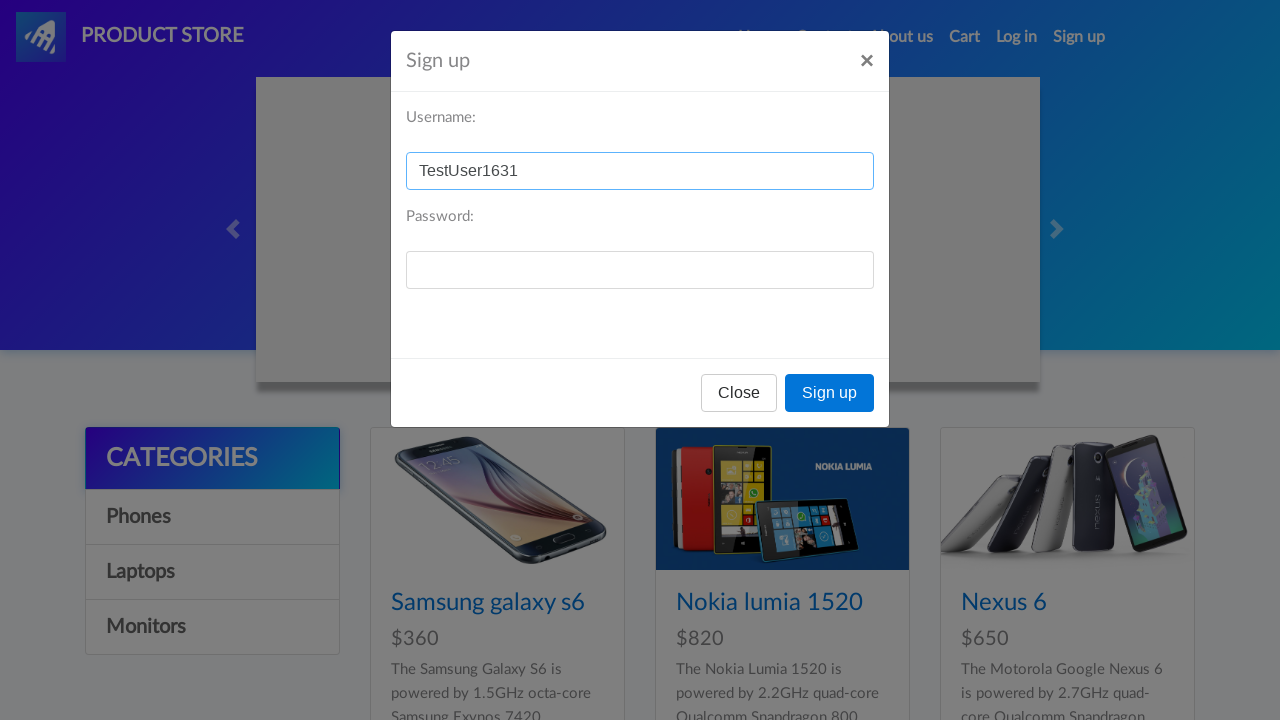

Cleared password field on #sign-password
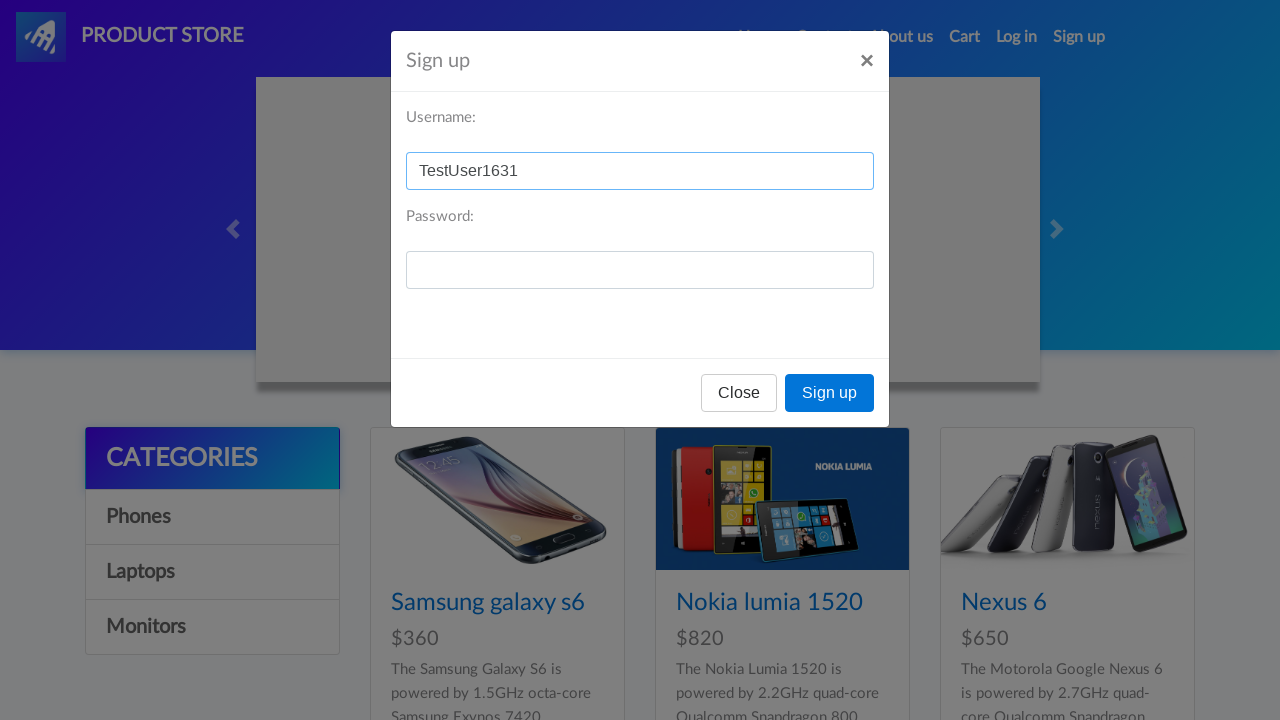

Filled password field with '1234567' on #sign-password
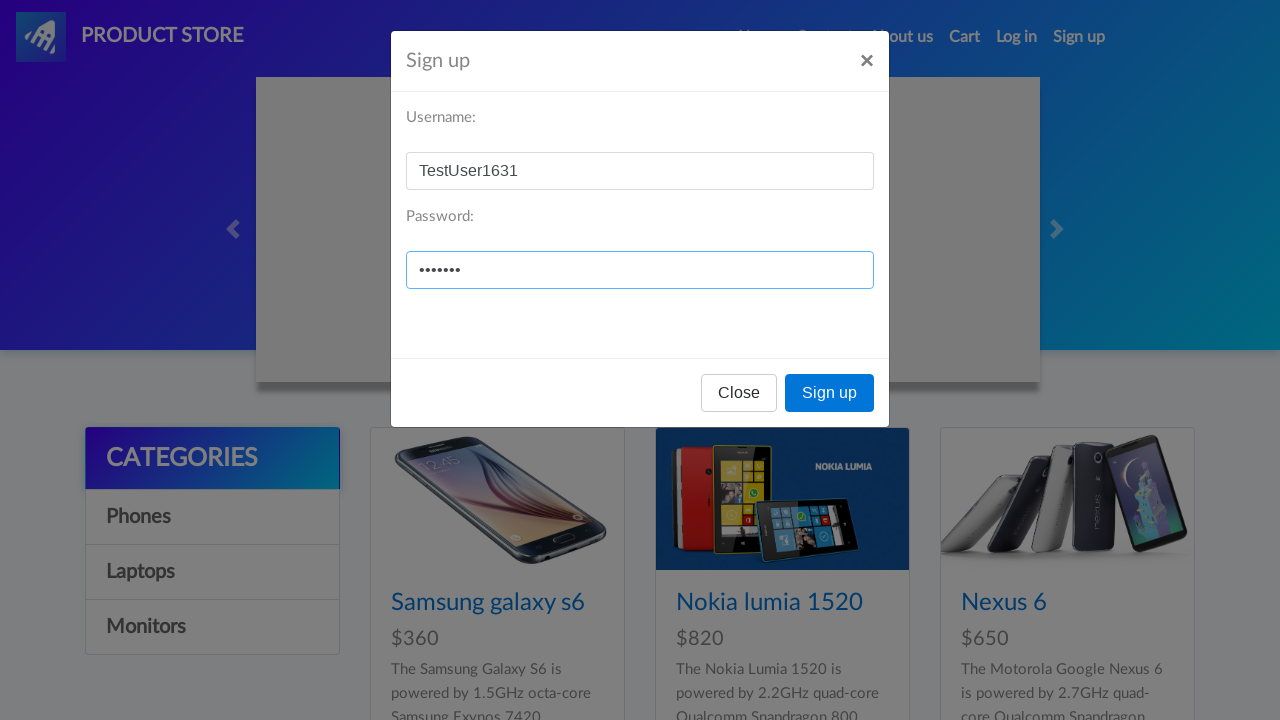

Clicked Sign up button in modal to submit form at (830, 393) on xpath=//*[@id="signInModal"]/div/div/div[3]/button[2]
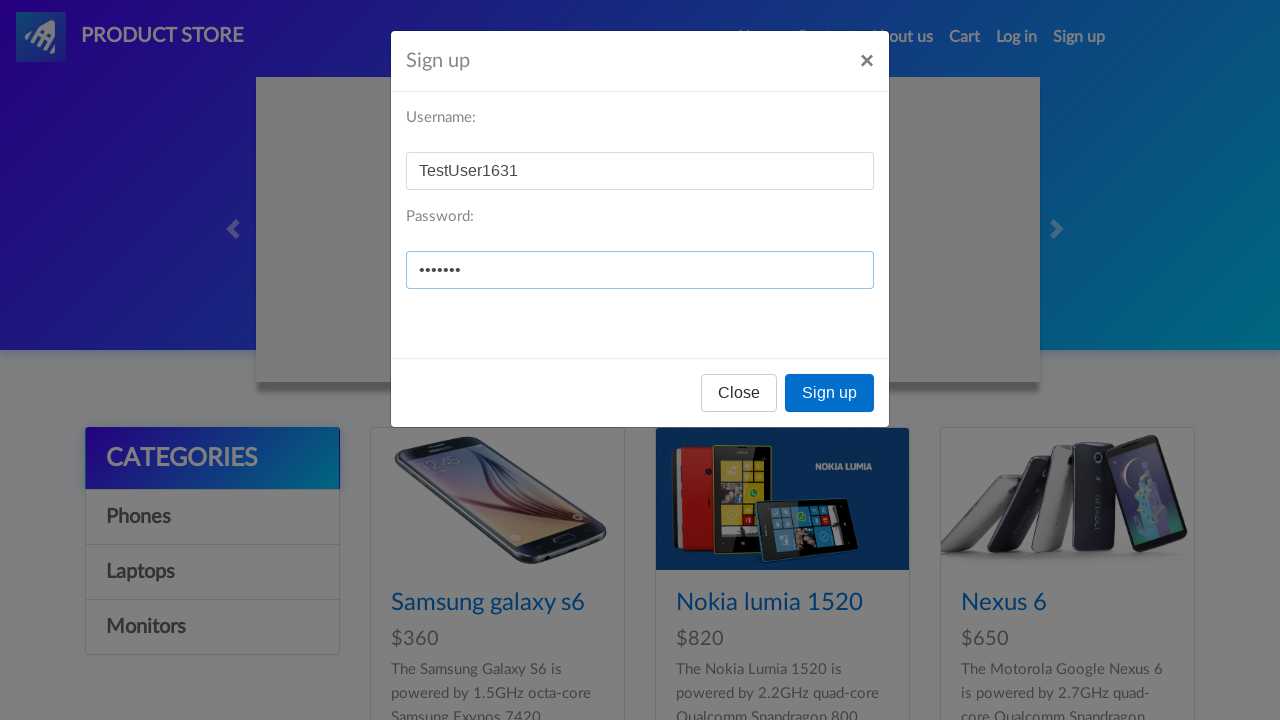

Dialog handler registered for alert
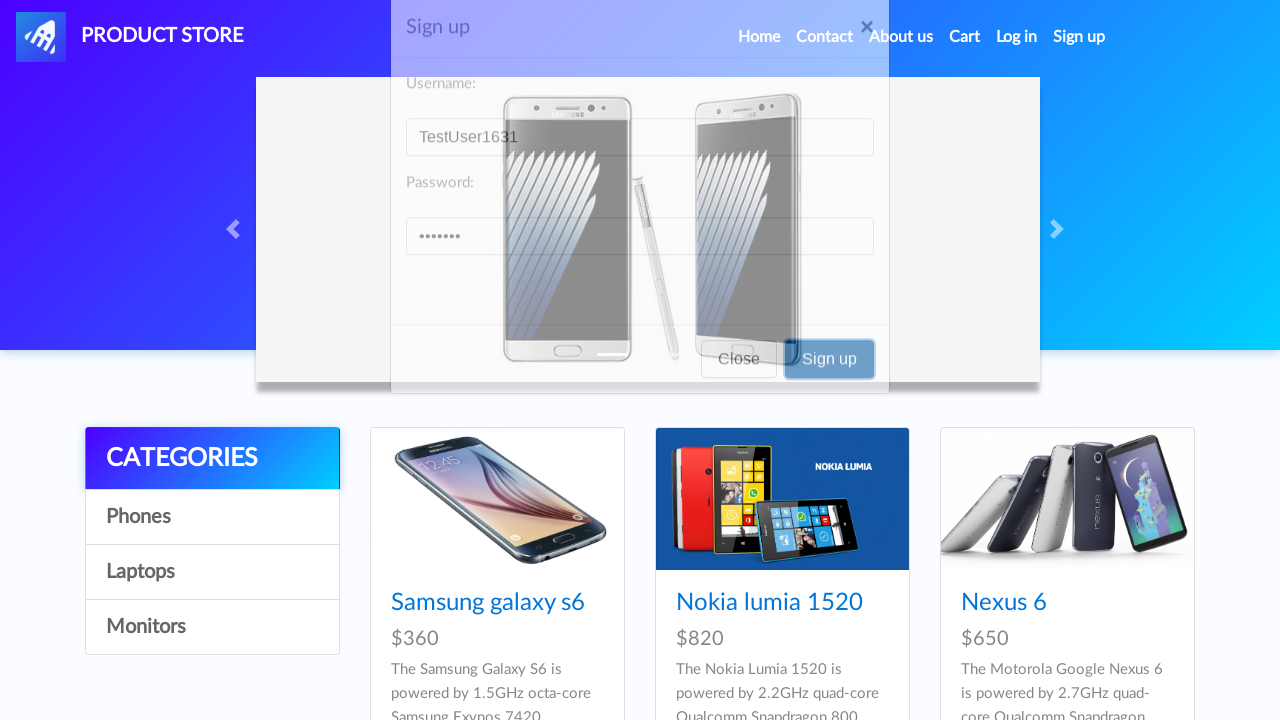

Alert was processed and dismissed
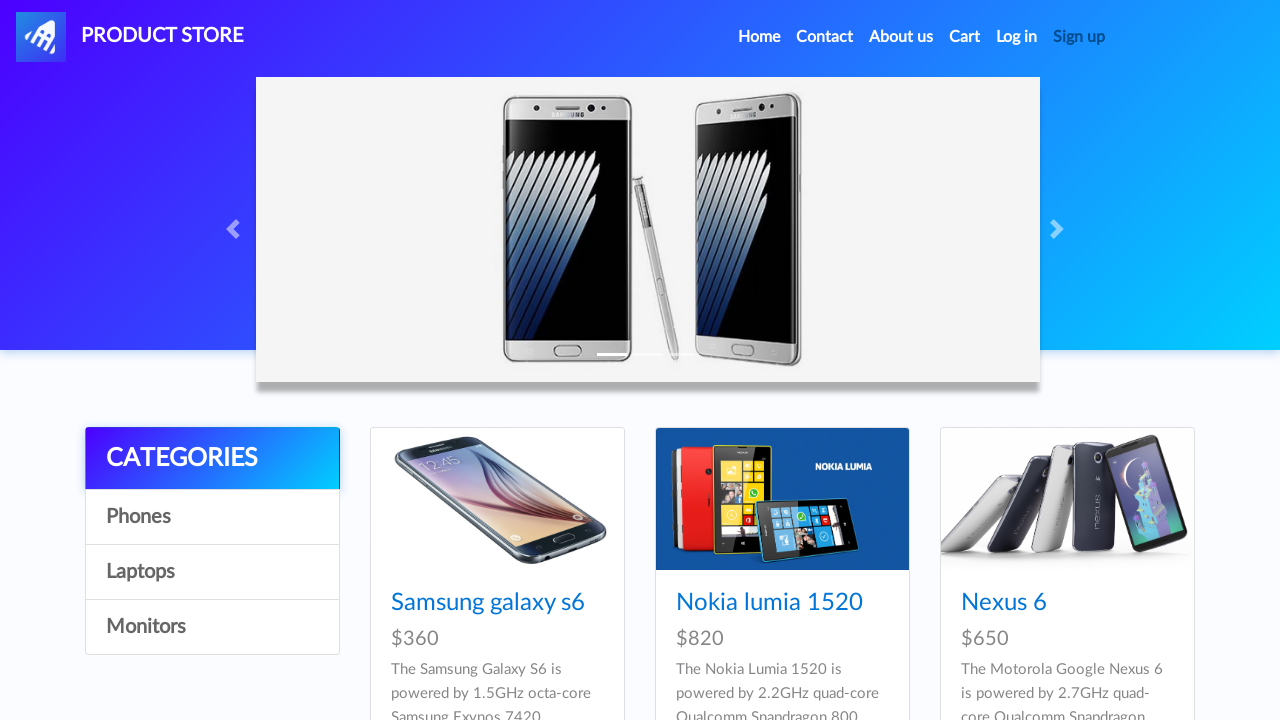

Page reloaded to reset form for next test case
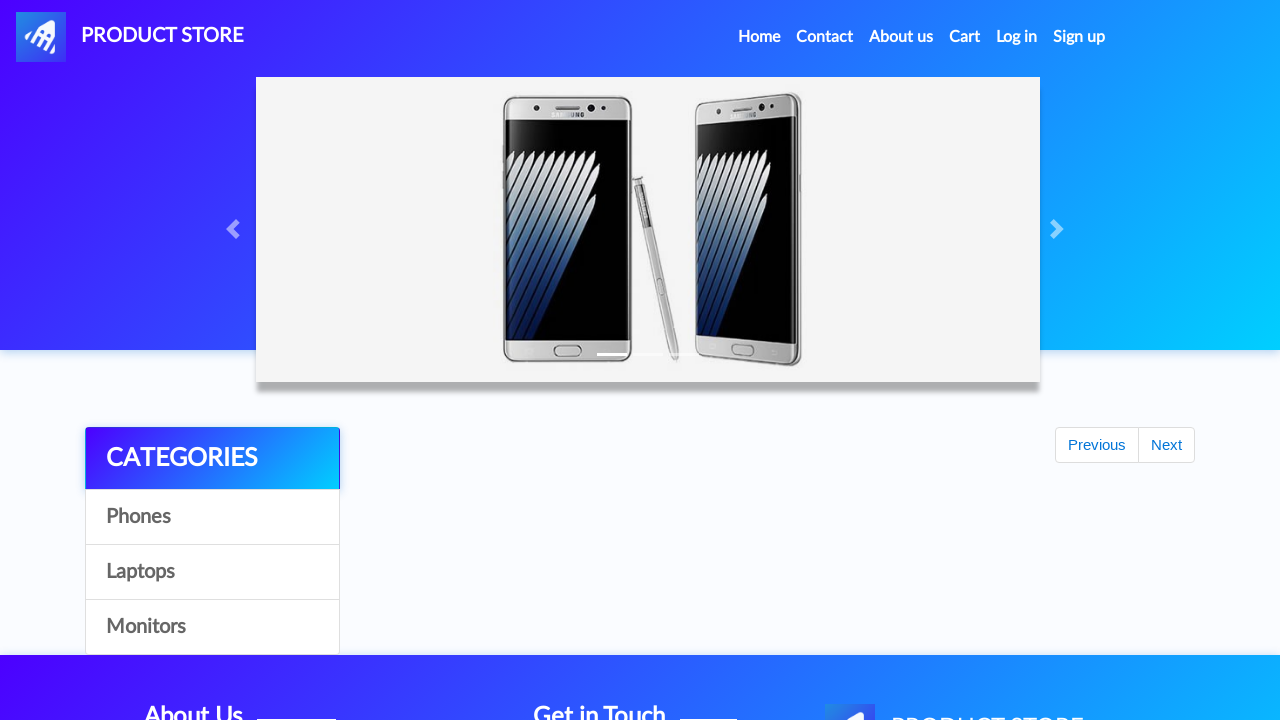

Clicked Sign up button for test case 14 at (1079, 37) on #signin2
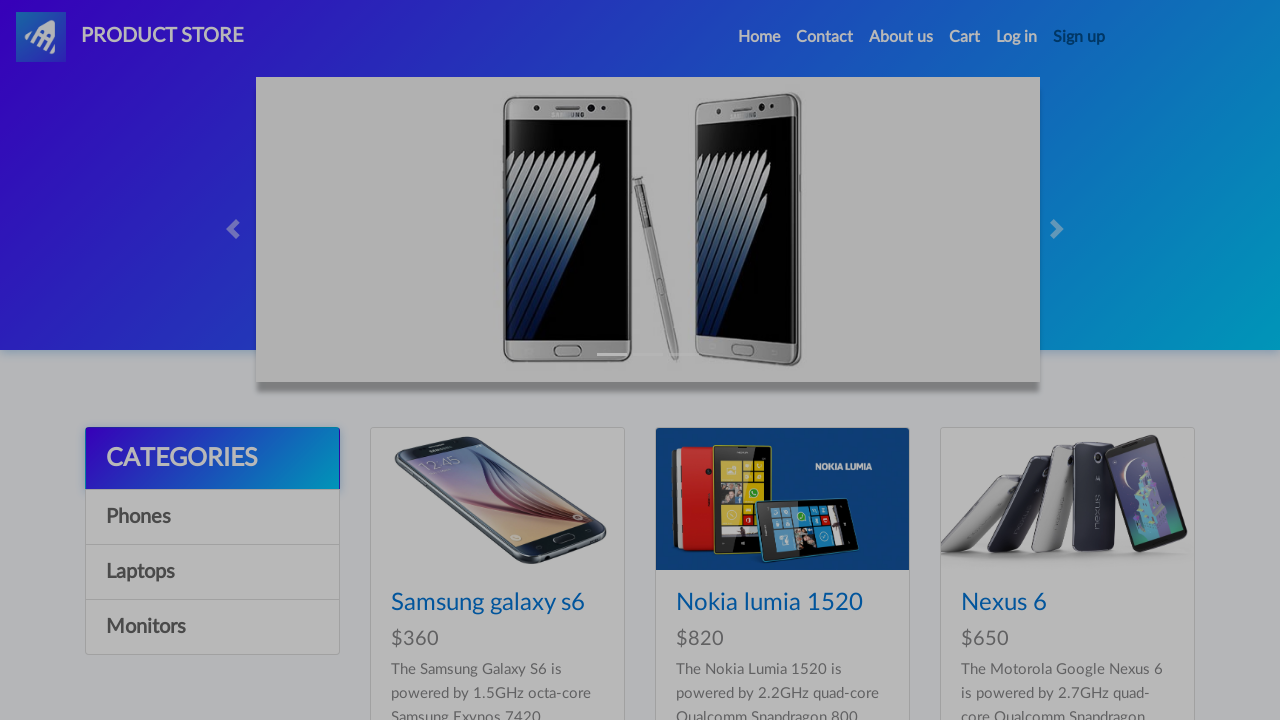

Signup modal appeared and username field is visible
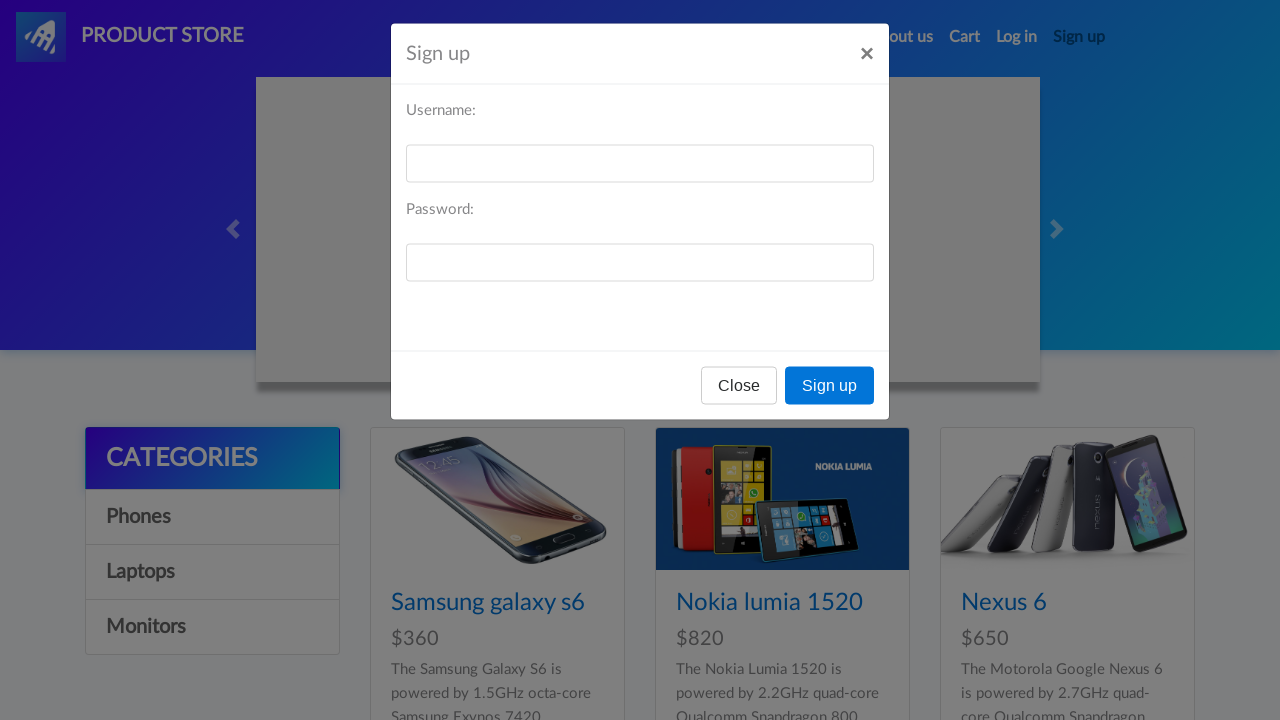

Cleared username field on #sign-username
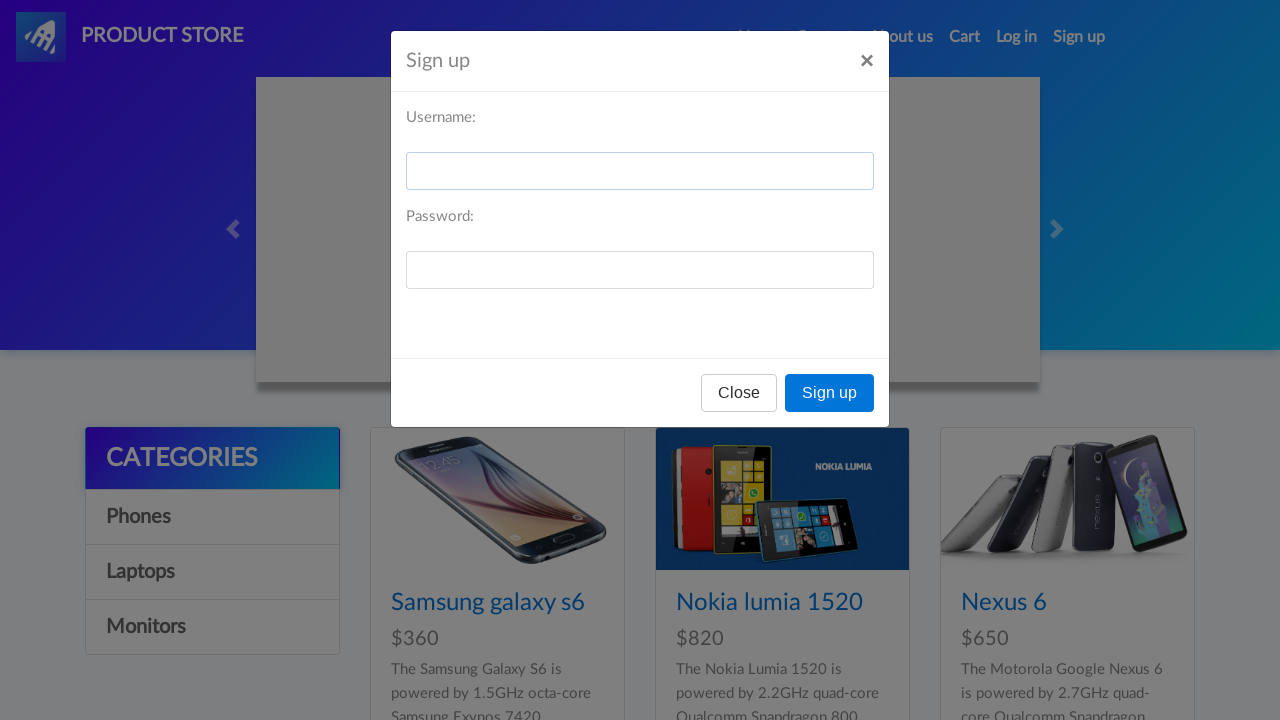

Filled username field with 'ValidUser1999' on #sign-username
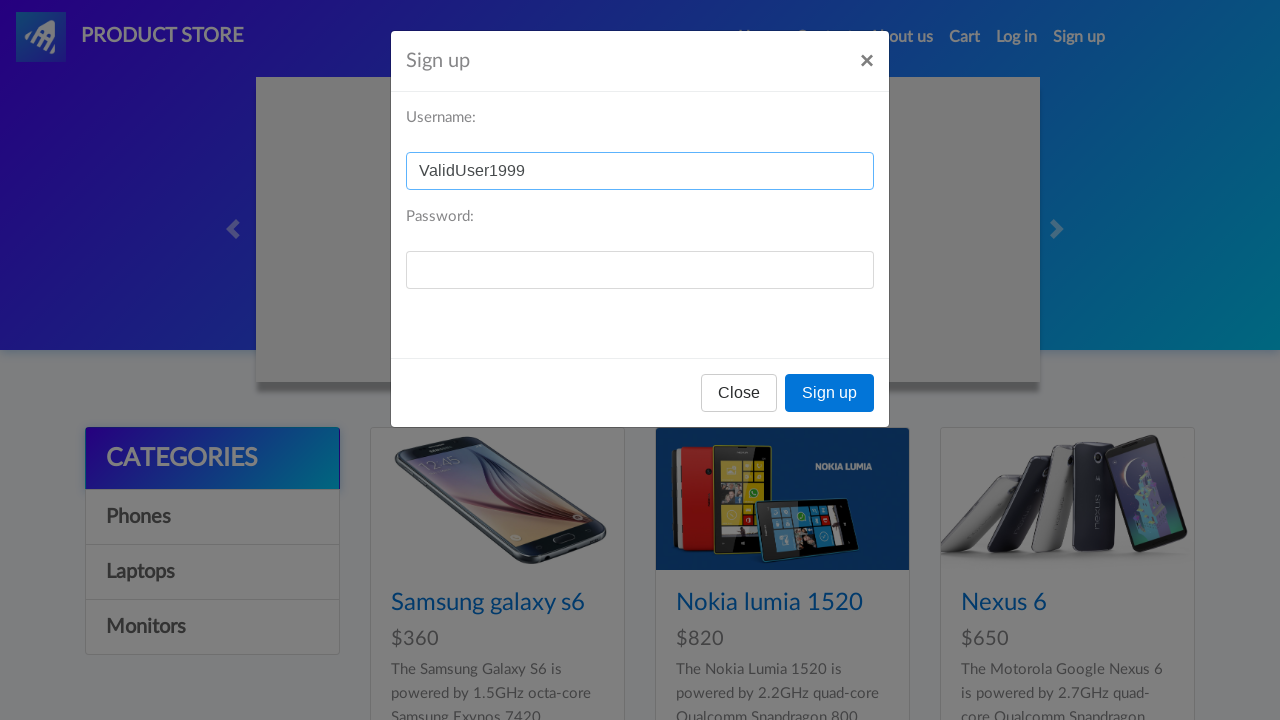

Cleared password field on #sign-password
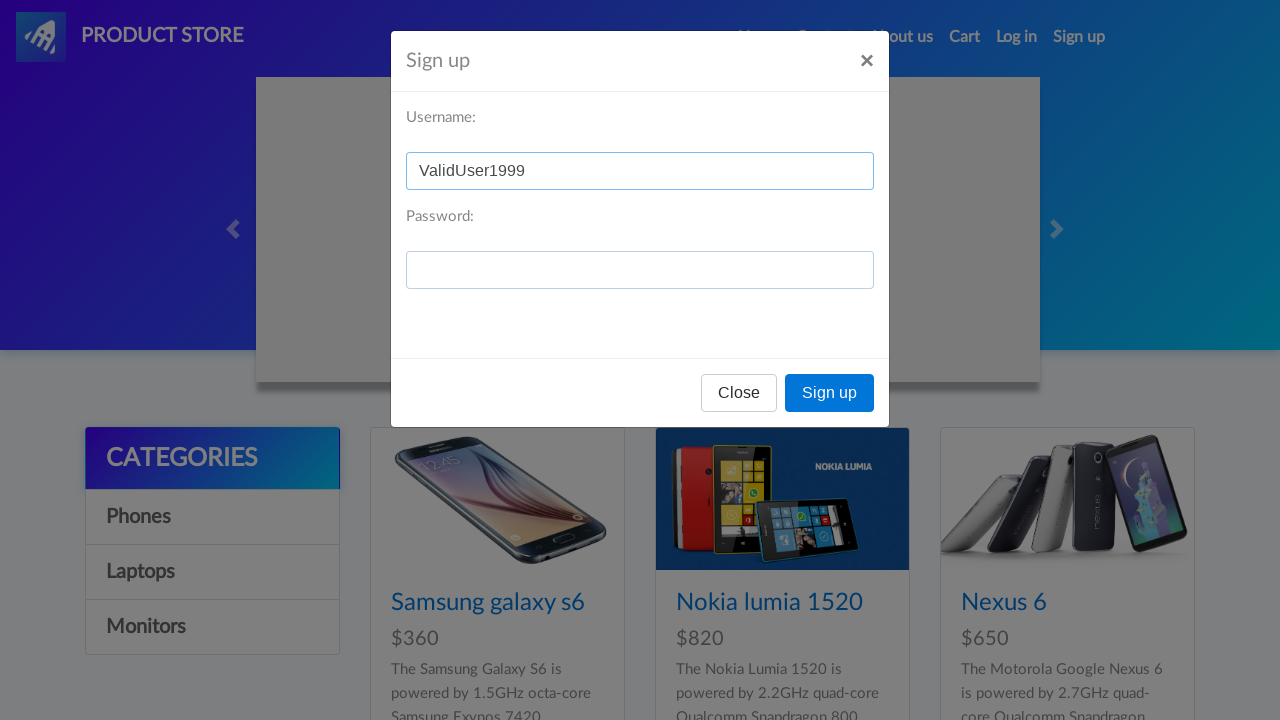

Filled password field with '1234567' on #sign-password
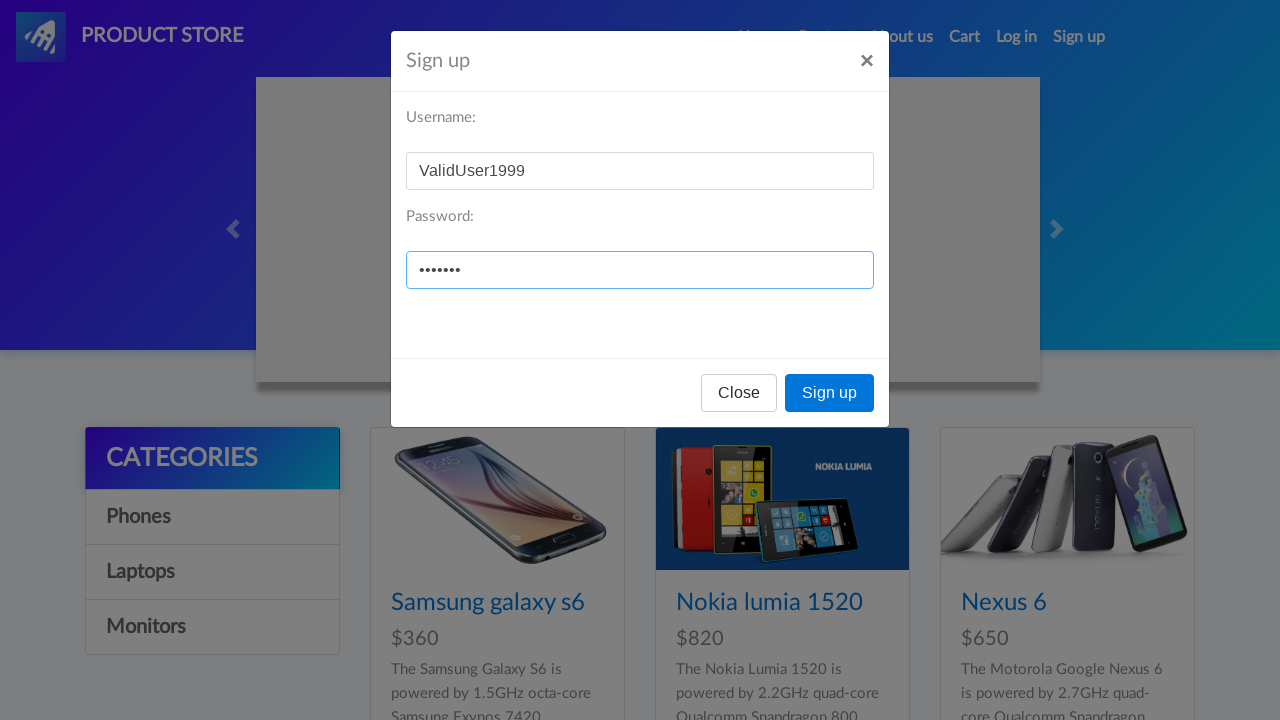

Clicked Sign up button in modal to submit form at (830, 393) on xpath=//*[@id="signInModal"]/div/div/div[3]/button[2]
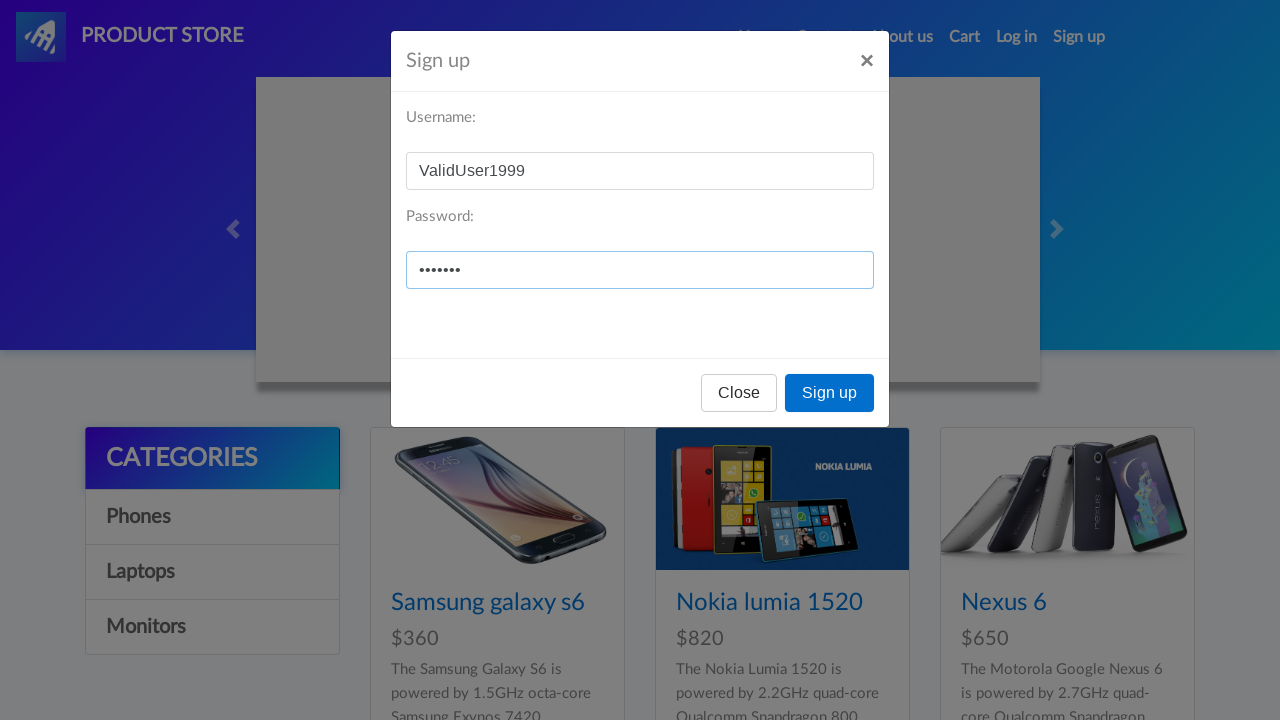

Dialog handler registered for alert
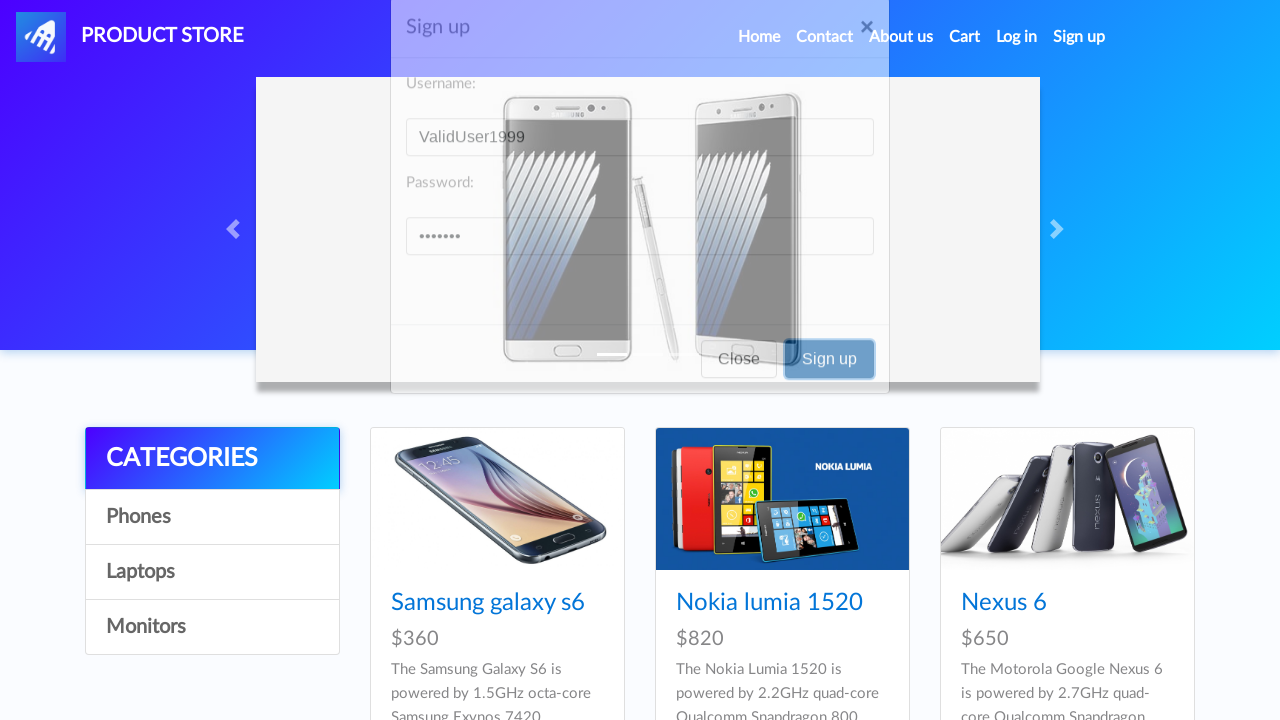

Alert was processed and dismissed
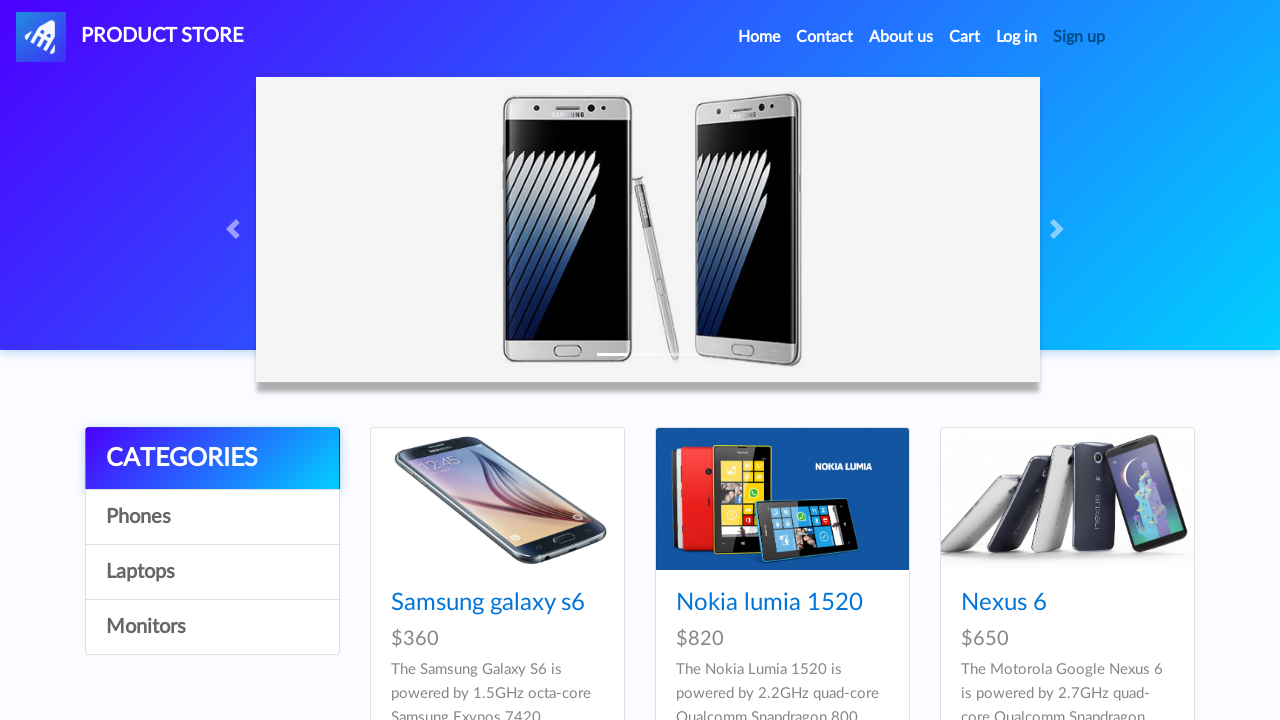

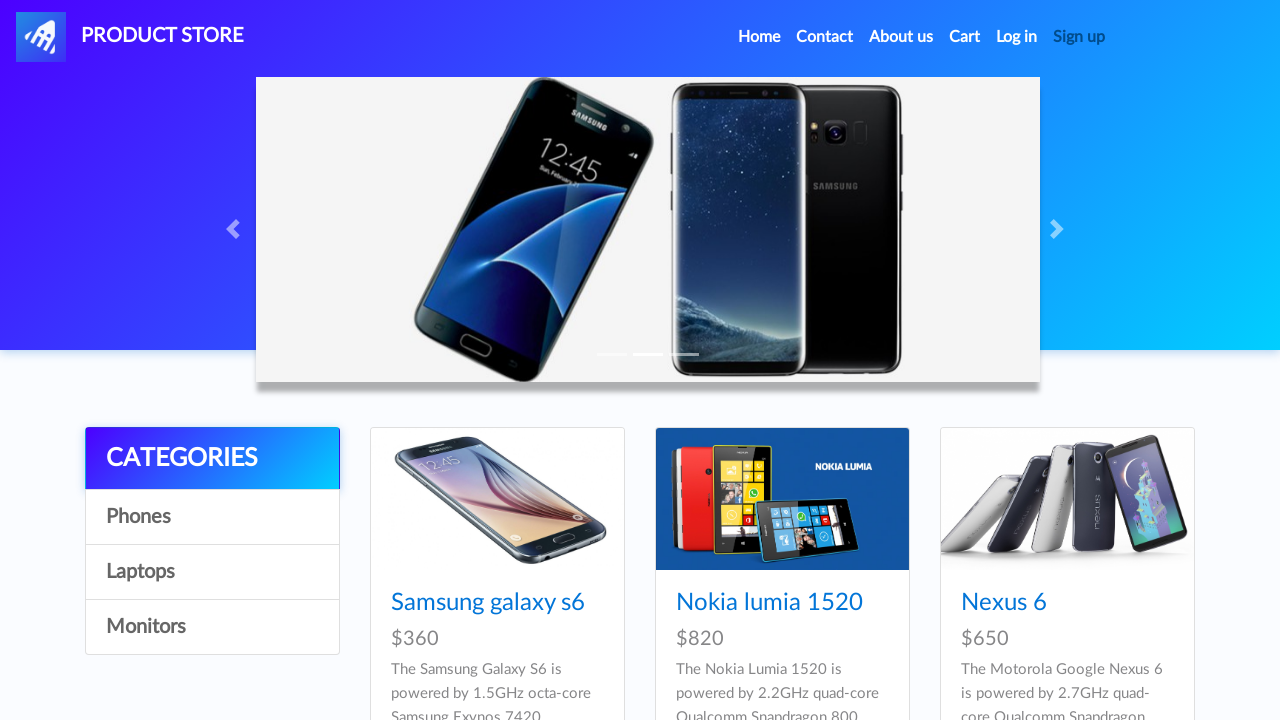